Tests jQuery UI datepicker functionality by opening the calendar and selecting a specific date from a past month and year

Starting URL: https://jqueryui.com/datepicker/

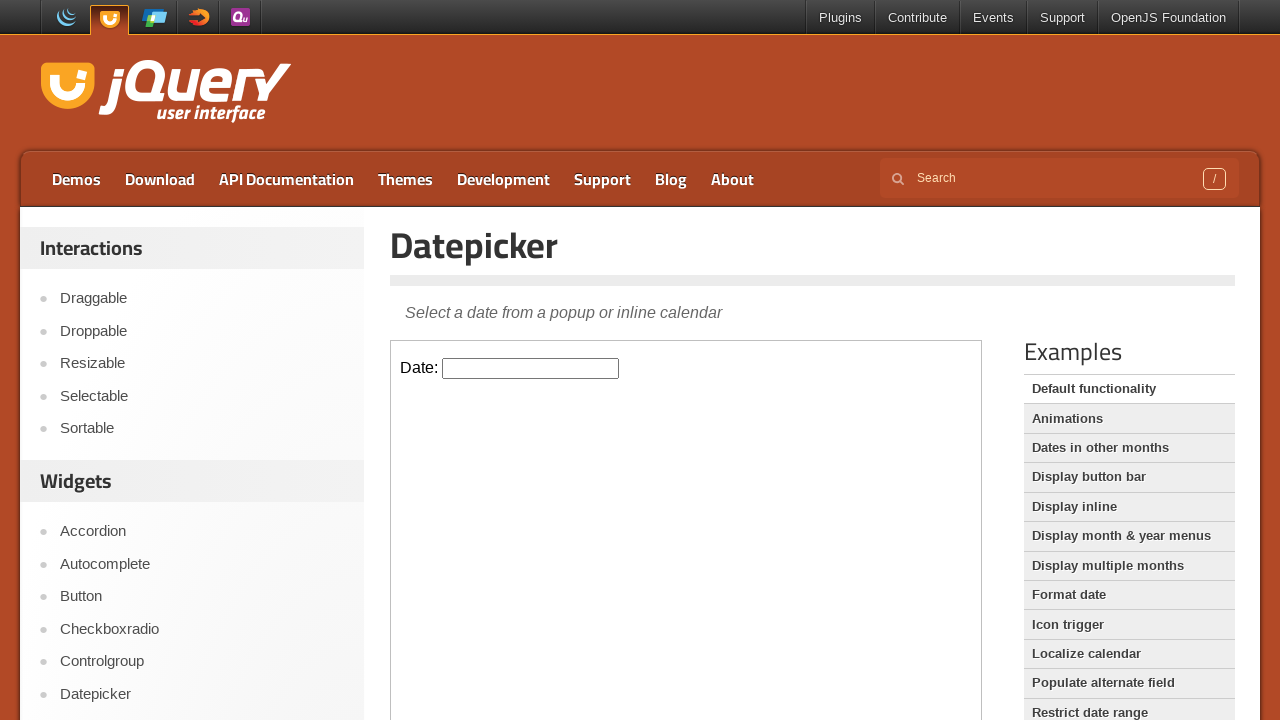

Located iframe containing datepicker
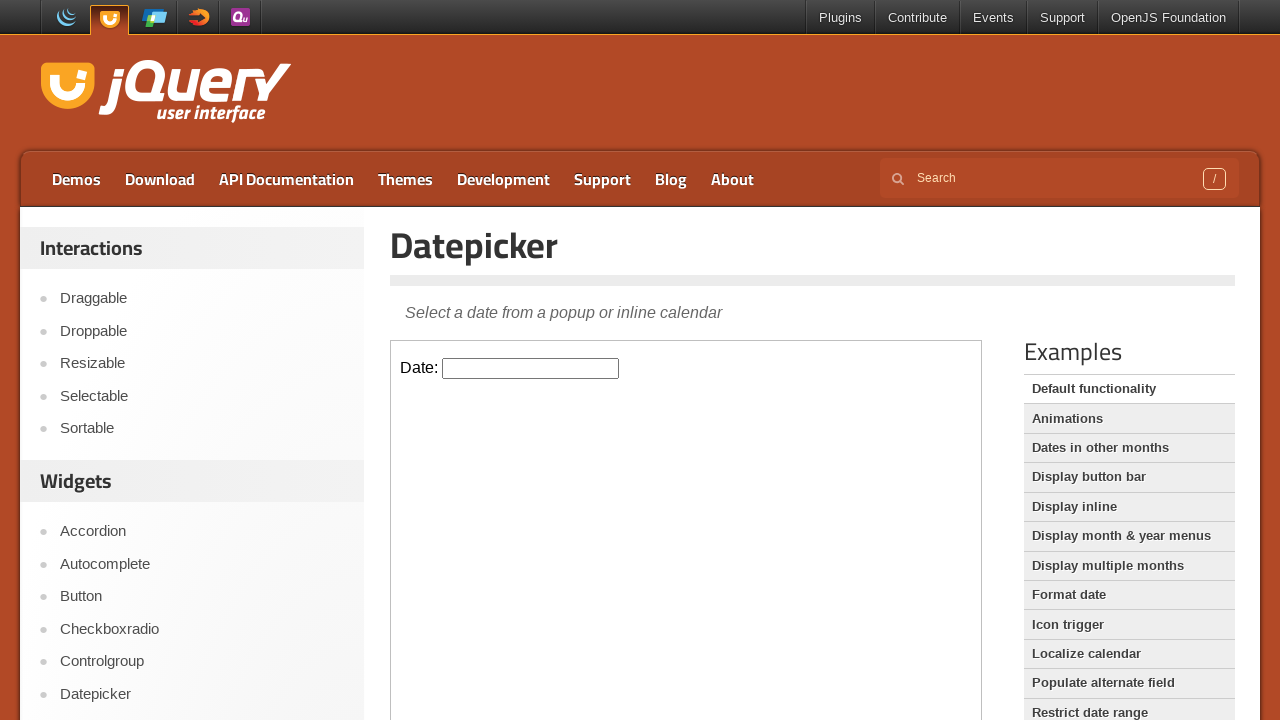

Located datepicker input element
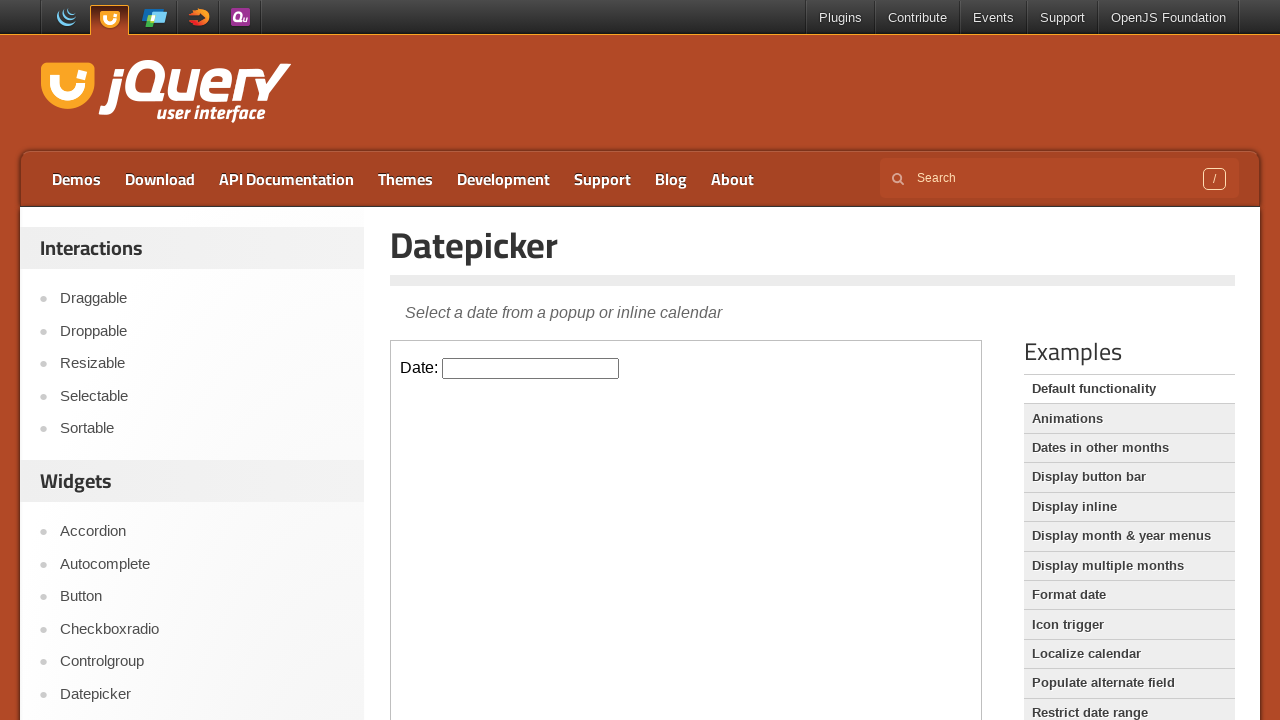

Clicked datepicker input to open calendar at (531, 368) on iframe >> nth=0 >> internal:control=enter-frame >> #datepicker
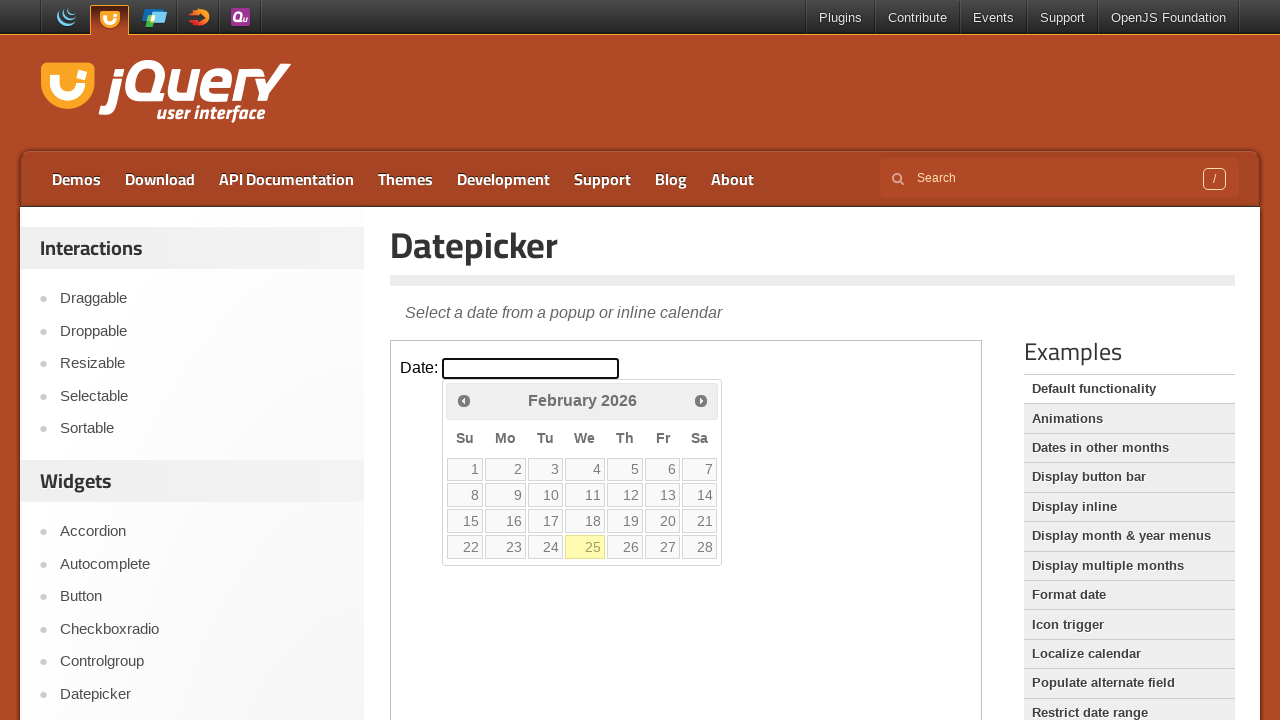

Navigated to previous month (currently February 2026) at (464, 400) on iframe >> nth=0 >> internal:control=enter-frame >> #ui-datepicker-div .ui-datepi
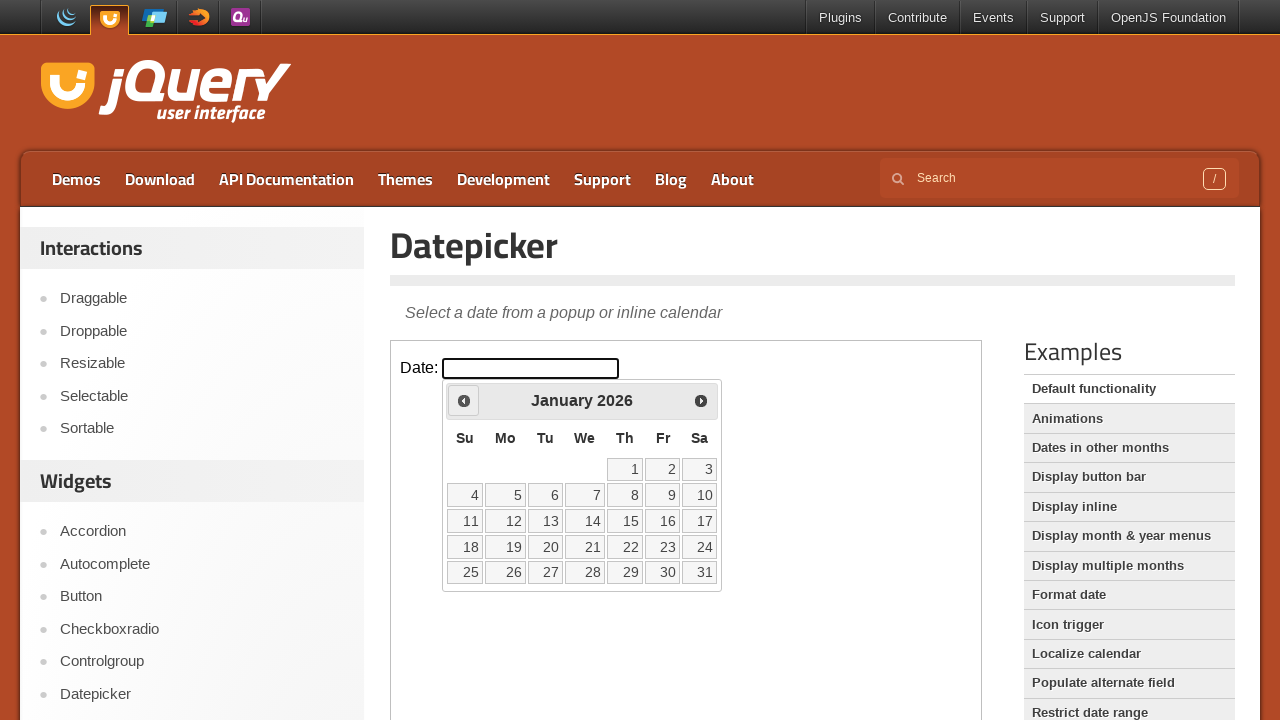

Navigated to previous month (currently January 2026) at (464, 400) on iframe >> nth=0 >> internal:control=enter-frame >> #ui-datepicker-div .ui-datepi
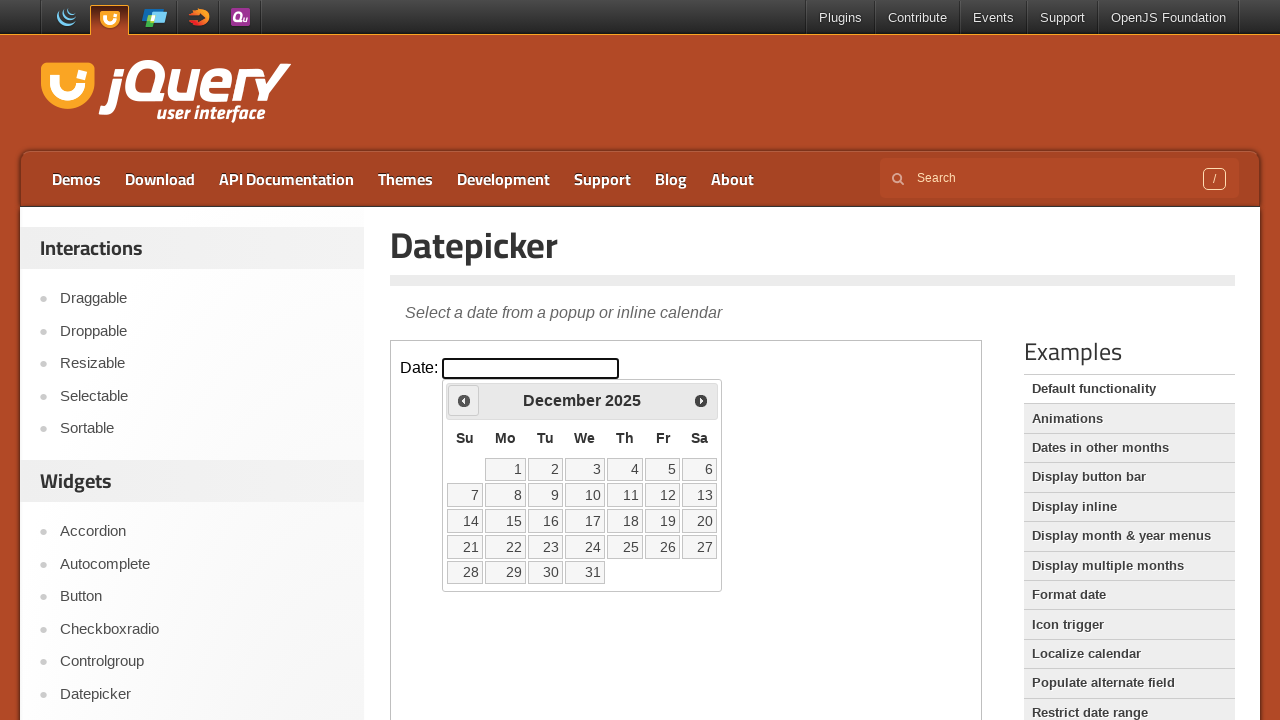

Navigated to previous month (currently December 2025) at (464, 400) on iframe >> nth=0 >> internal:control=enter-frame >> #ui-datepicker-div .ui-datepi
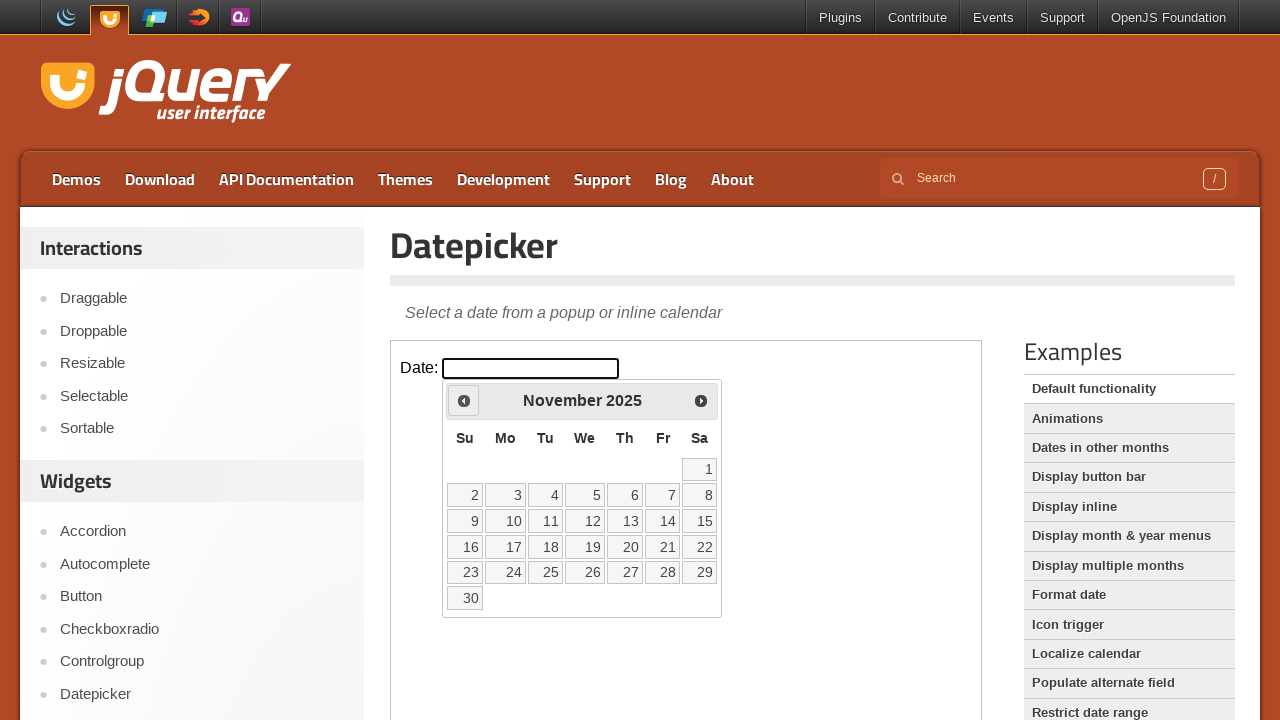

Navigated to previous month (currently November 2025) at (464, 400) on iframe >> nth=0 >> internal:control=enter-frame >> #ui-datepicker-div .ui-datepi
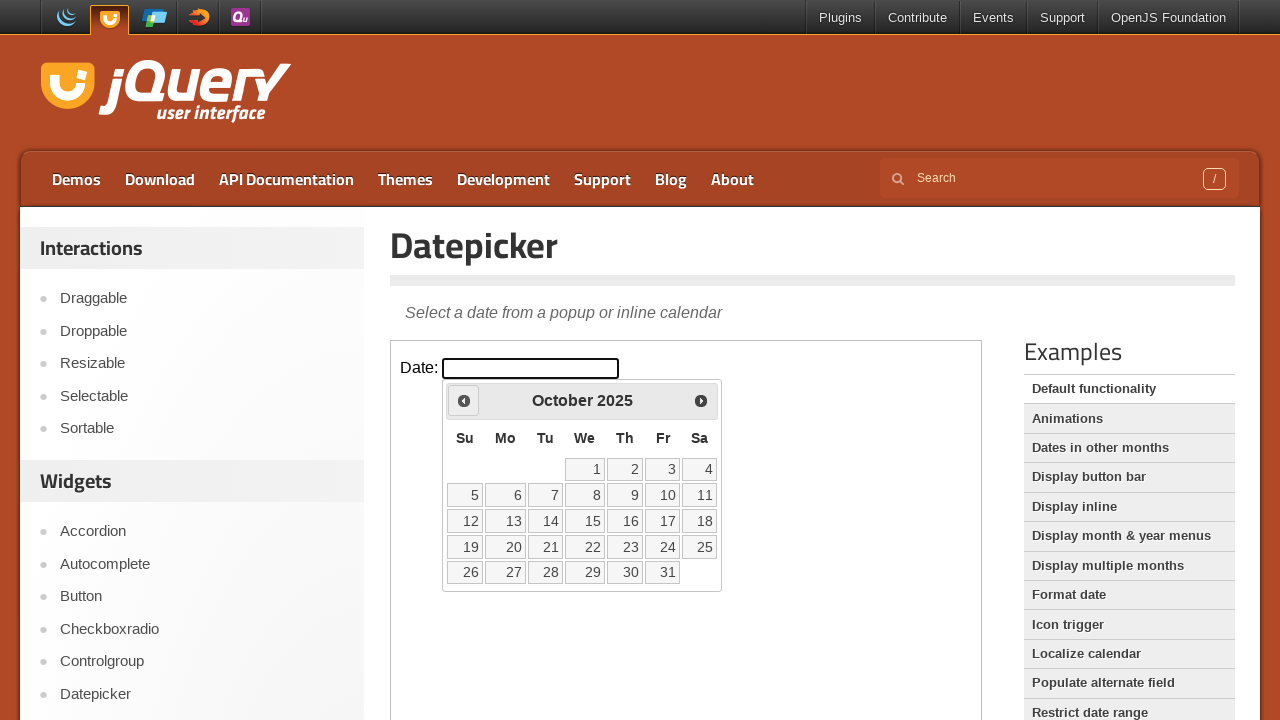

Navigated to previous month (currently October 2025) at (464, 400) on iframe >> nth=0 >> internal:control=enter-frame >> #ui-datepicker-div .ui-datepi
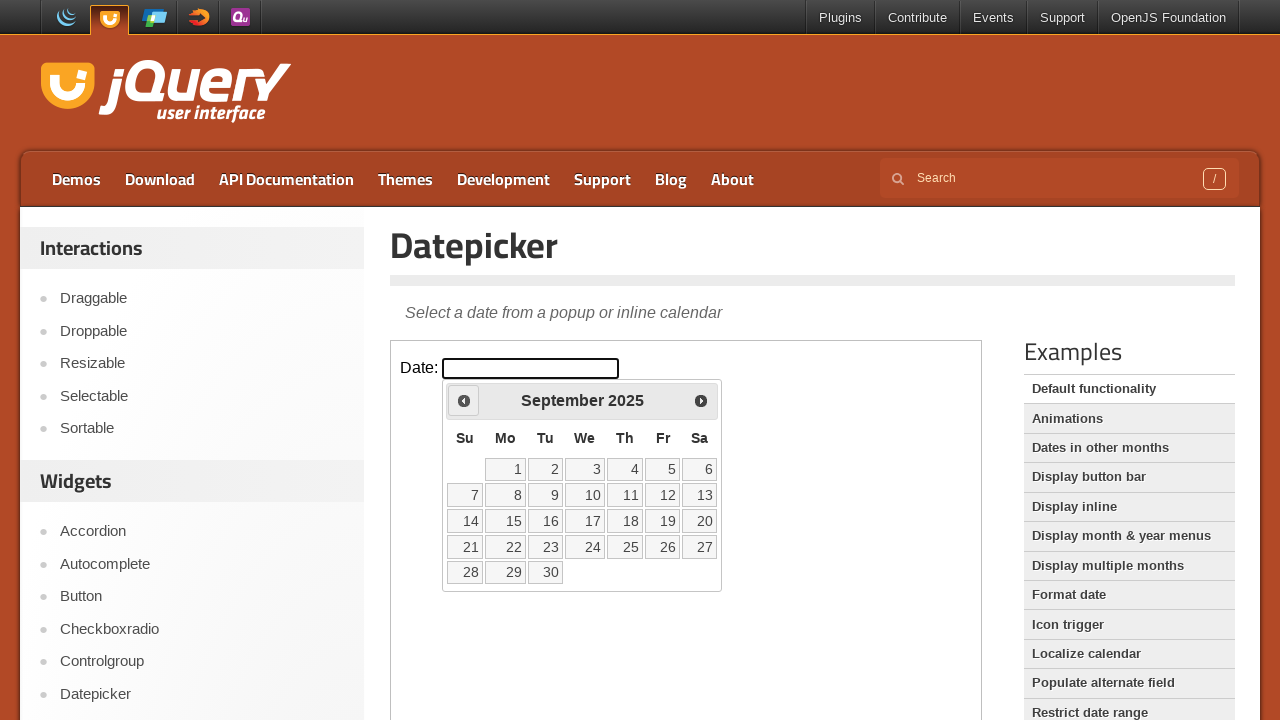

Navigated to previous month (currently September 2025) at (464, 400) on iframe >> nth=0 >> internal:control=enter-frame >> #ui-datepicker-div .ui-datepi
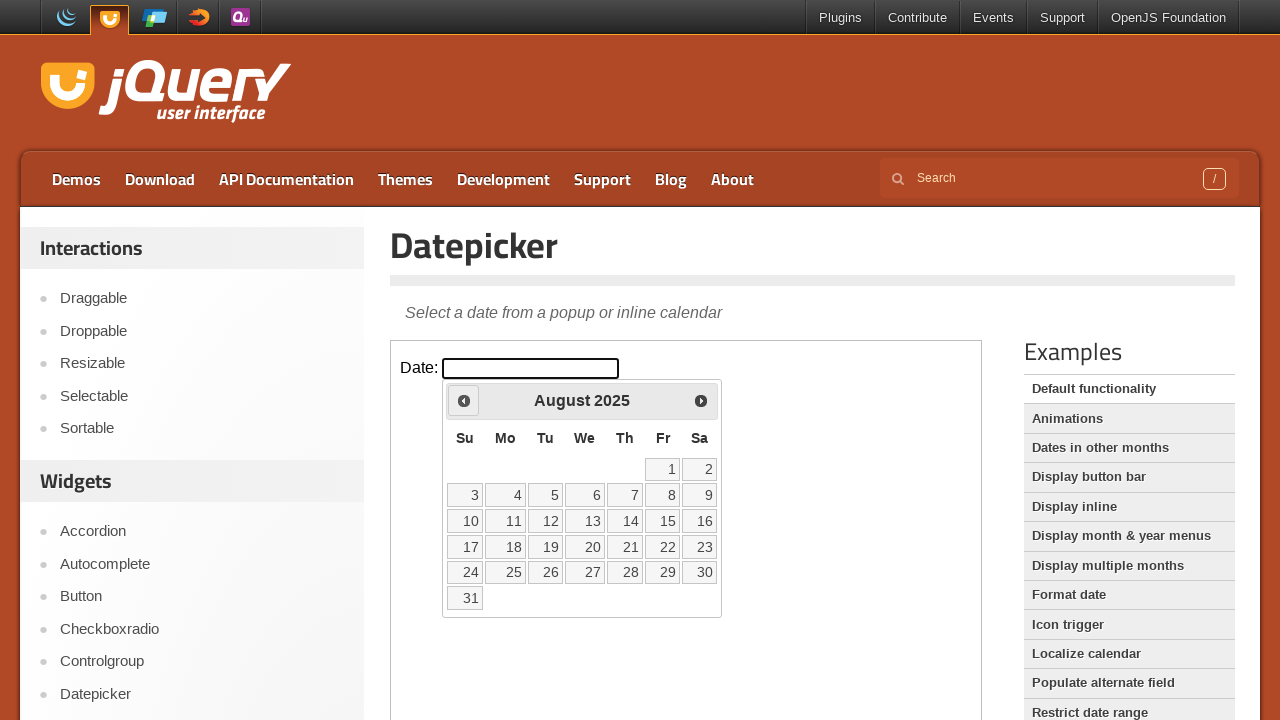

Navigated to previous month (currently August 2025) at (464, 400) on iframe >> nth=0 >> internal:control=enter-frame >> #ui-datepicker-div .ui-datepi
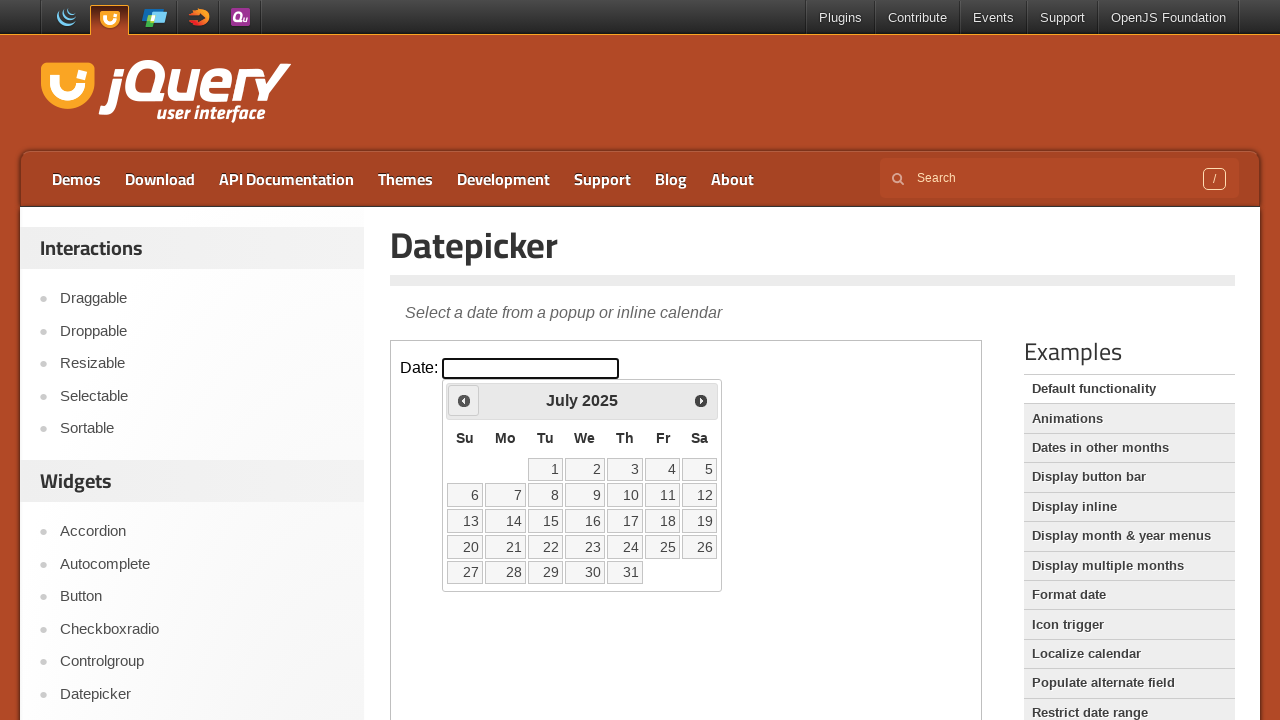

Navigated to previous month (currently July 2025) at (464, 400) on iframe >> nth=0 >> internal:control=enter-frame >> #ui-datepicker-div .ui-datepi
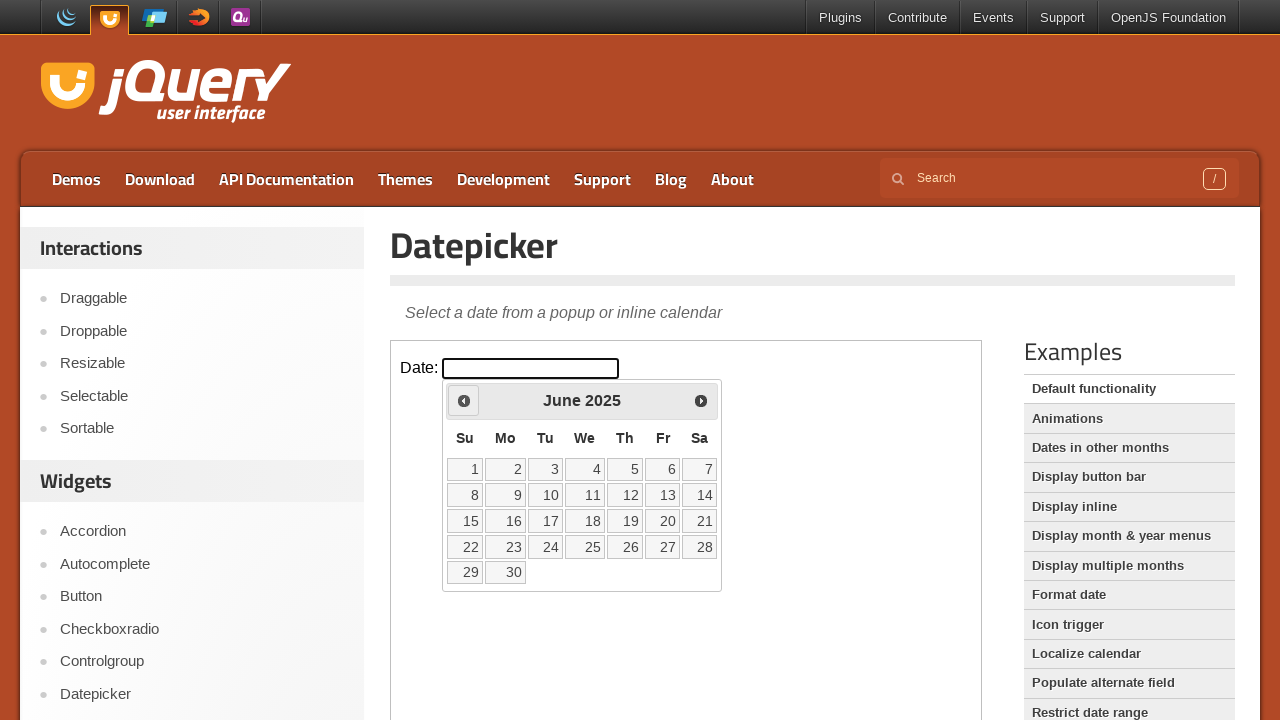

Navigated to previous month (currently June 2025) at (464, 400) on iframe >> nth=0 >> internal:control=enter-frame >> #ui-datepicker-div .ui-datepi
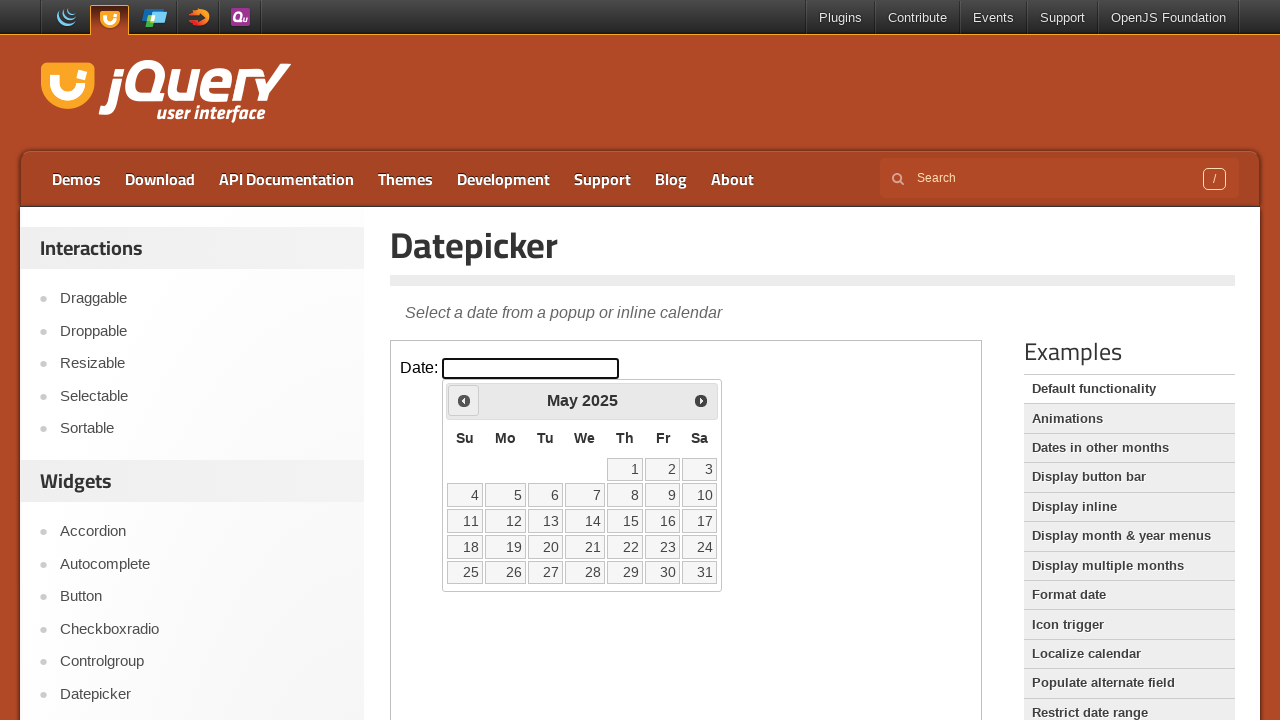

Navigated to previous month (currently May 2025) at (464, 400) on iframe >> nth=0 >> internal:control=enter-frame >> #ui-datepicker-div .ui-datepi
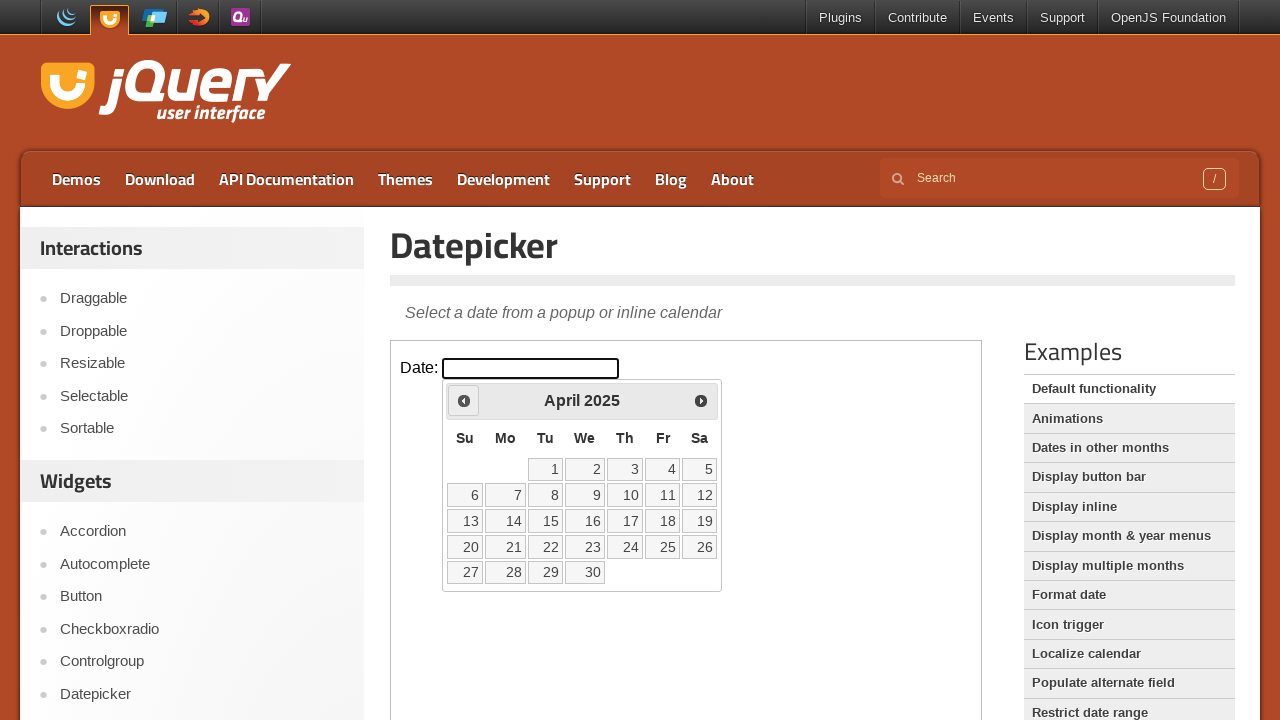

Navigated to previous month (currently April 2025) at (464, 400) on iframe >> nth=0 >> internal:control=enter-frame >> #ui-datepicker-div .ui-datepi
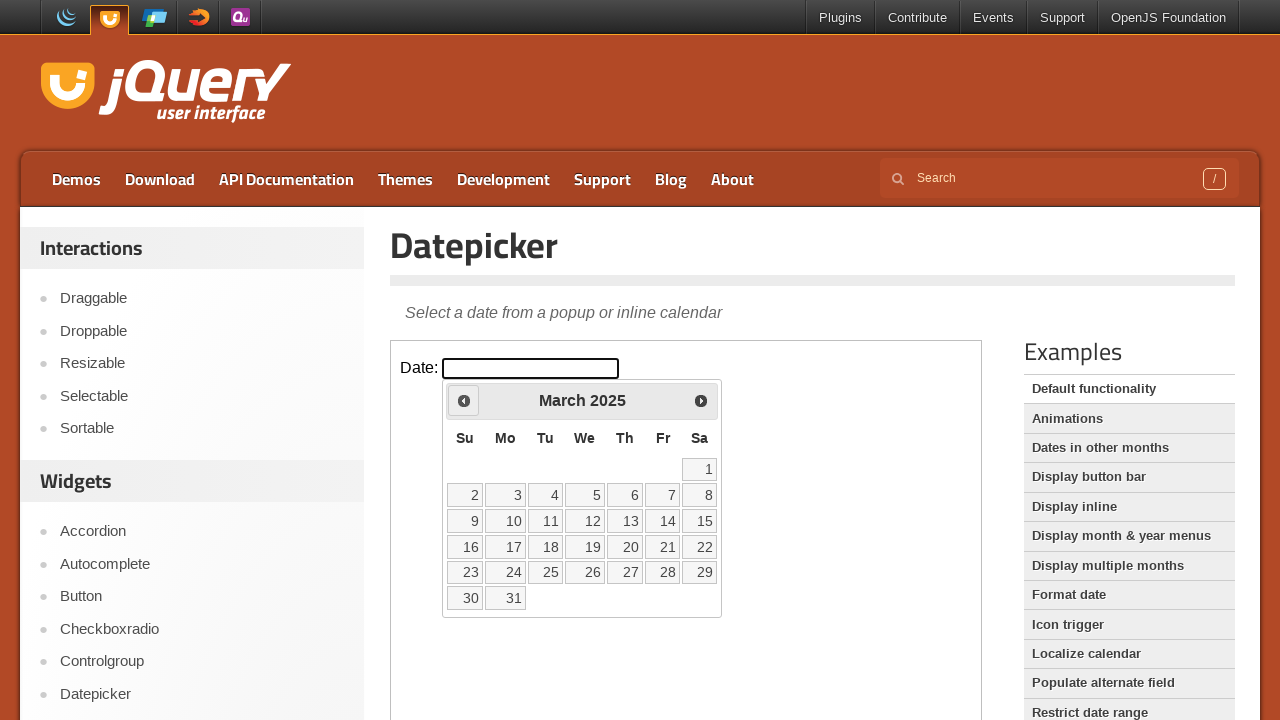

Navigated to previous month (currently March 2025) at (464, 400) on iframe >> nth=0 >> internal:control=enter-frame >> #ui-datepicker-div .ui-datepi
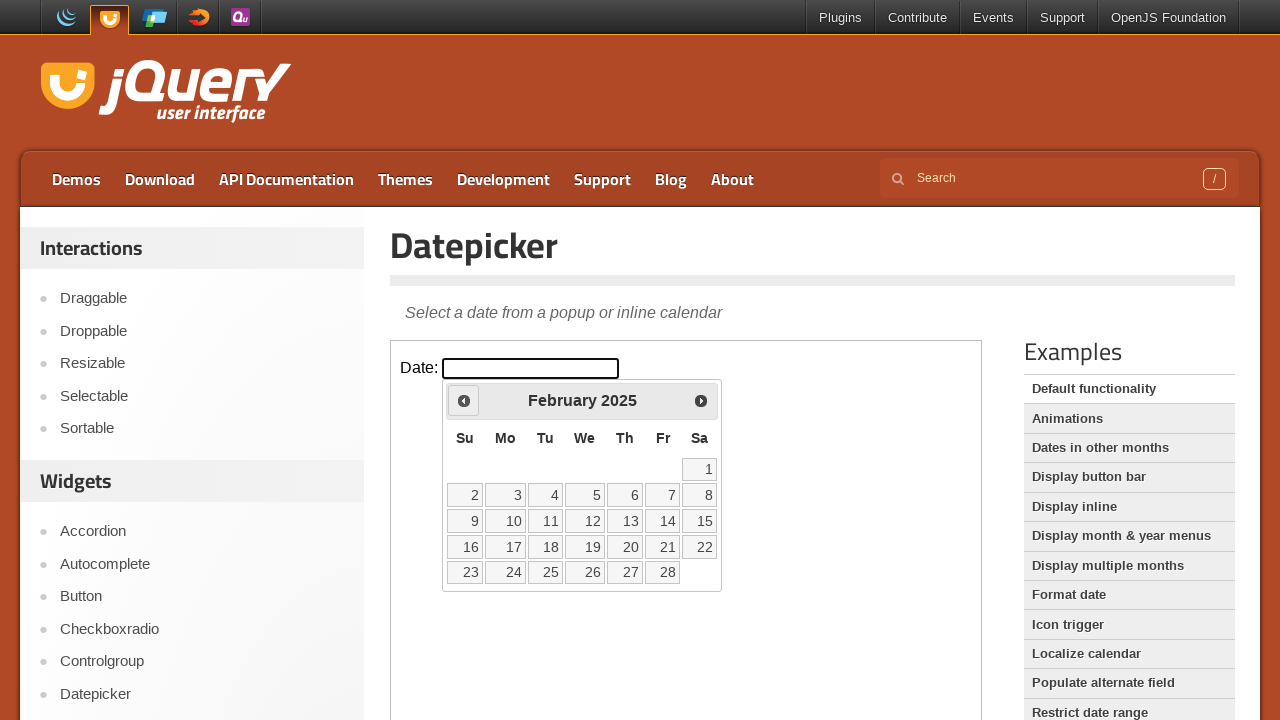

Navigated to previous month (currently February 2025) at (464, 400) on iframe >> nth=0 >> internal:control=enter-frame >> #ui-datepicker-div .ui-datepi
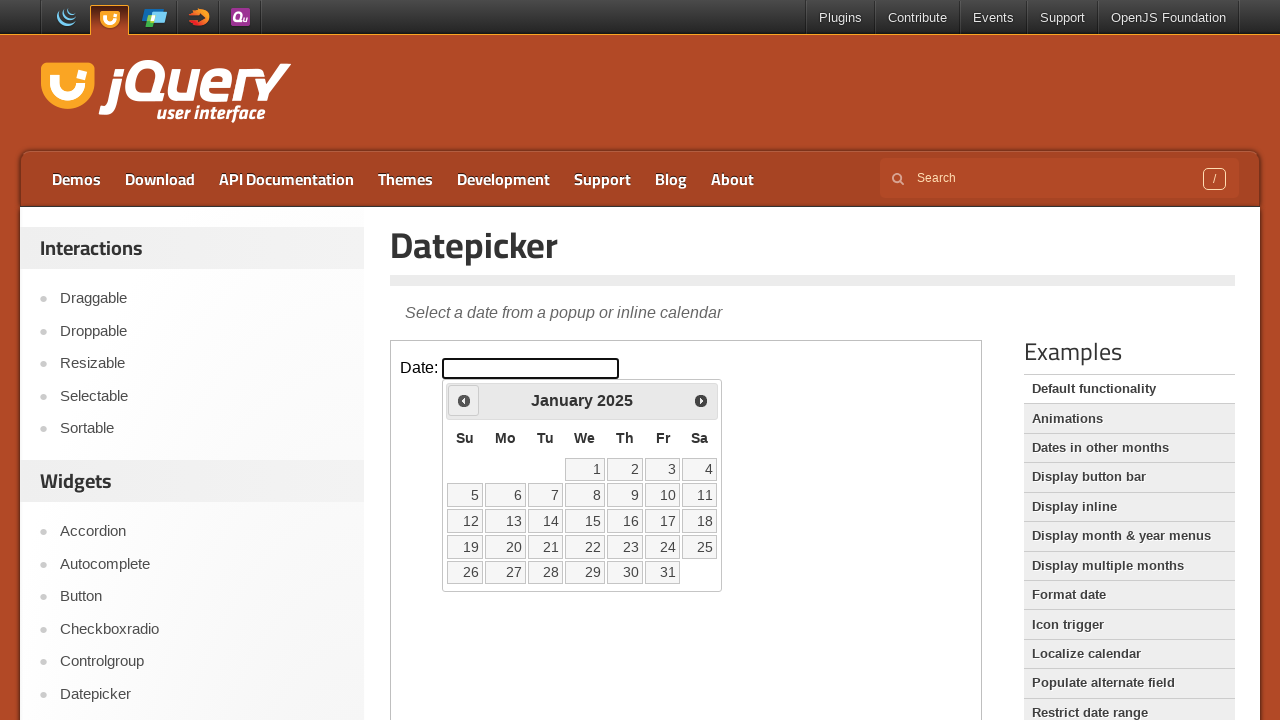

Navigated to previous month (currently January 2025) at (464, 400) on iframe >> nth=0 >> internal:control=enter-frame >> #ui-datepicker-div .ui-datepi
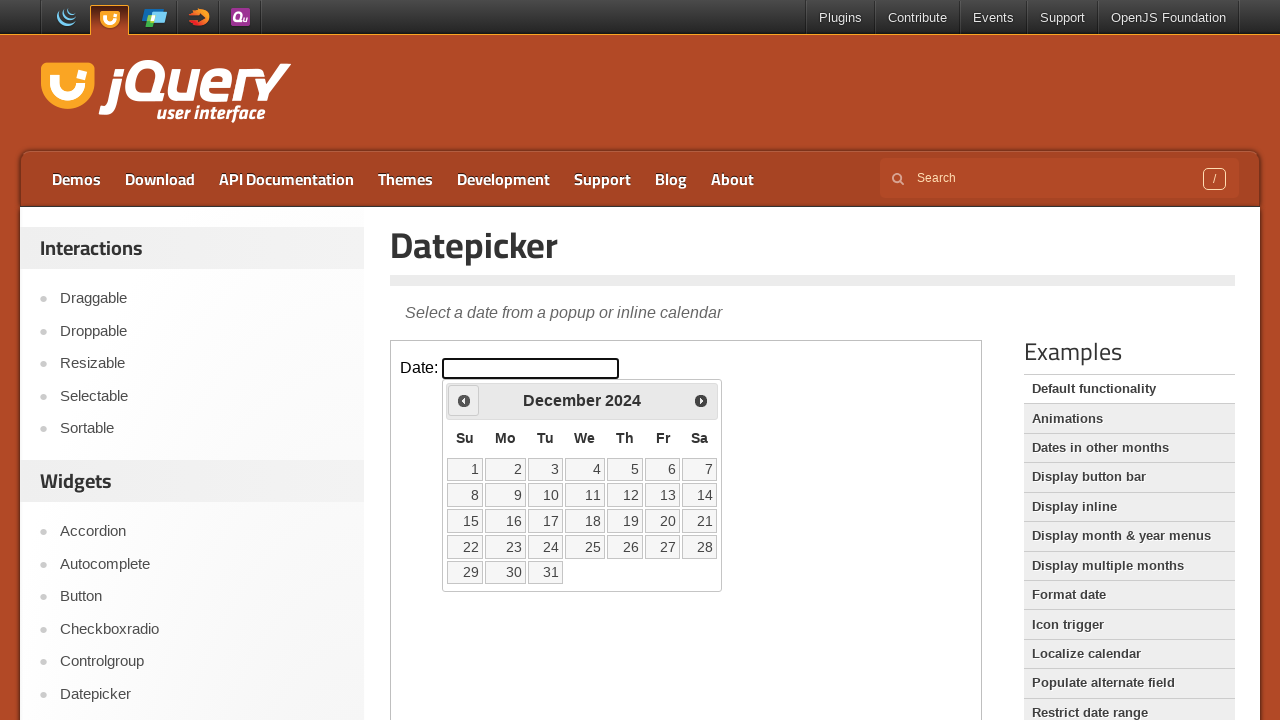

Navigated to previous month (currently December 2024) at (464, 400) on iframe >> nth=0 >> internal:control=enter-frame >> #ui-datepicker-div .ui-datepi
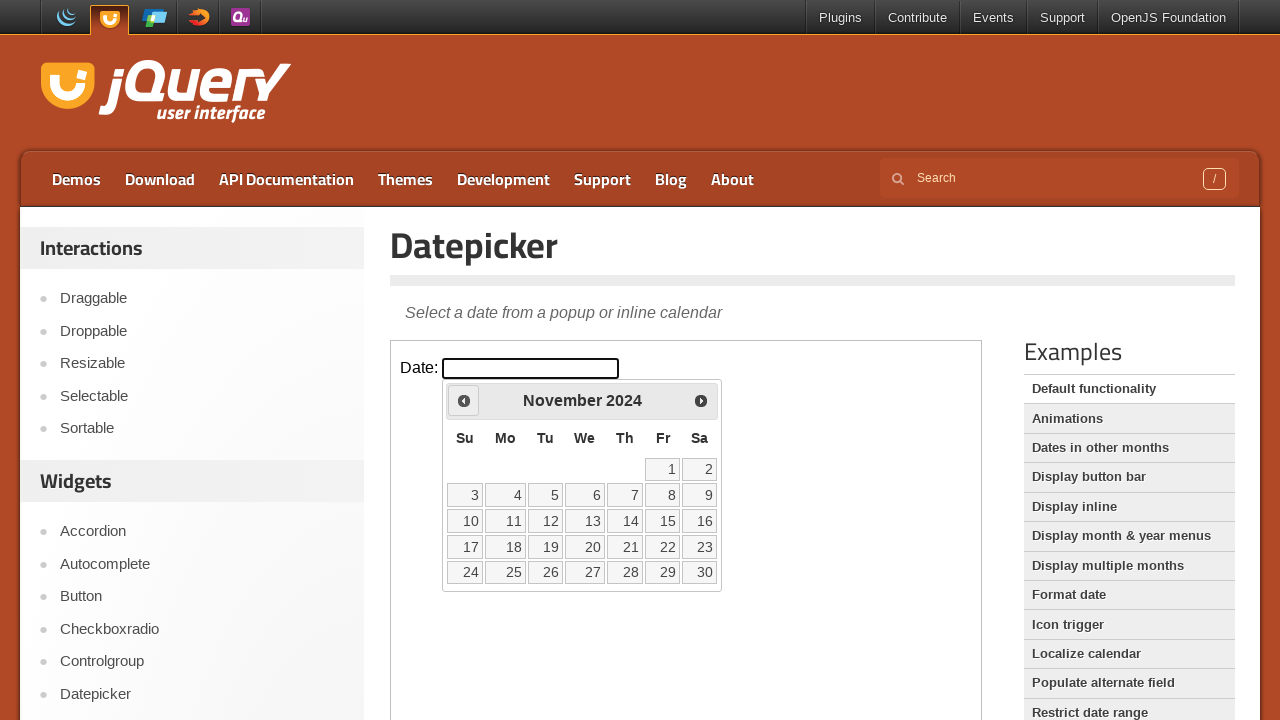

Navigated to previous month (currently November 2024) at (464, 400) on iframe >> nth=0 >> internal:control=enter-frame >> #ui-datepicker-div .ui-datepi
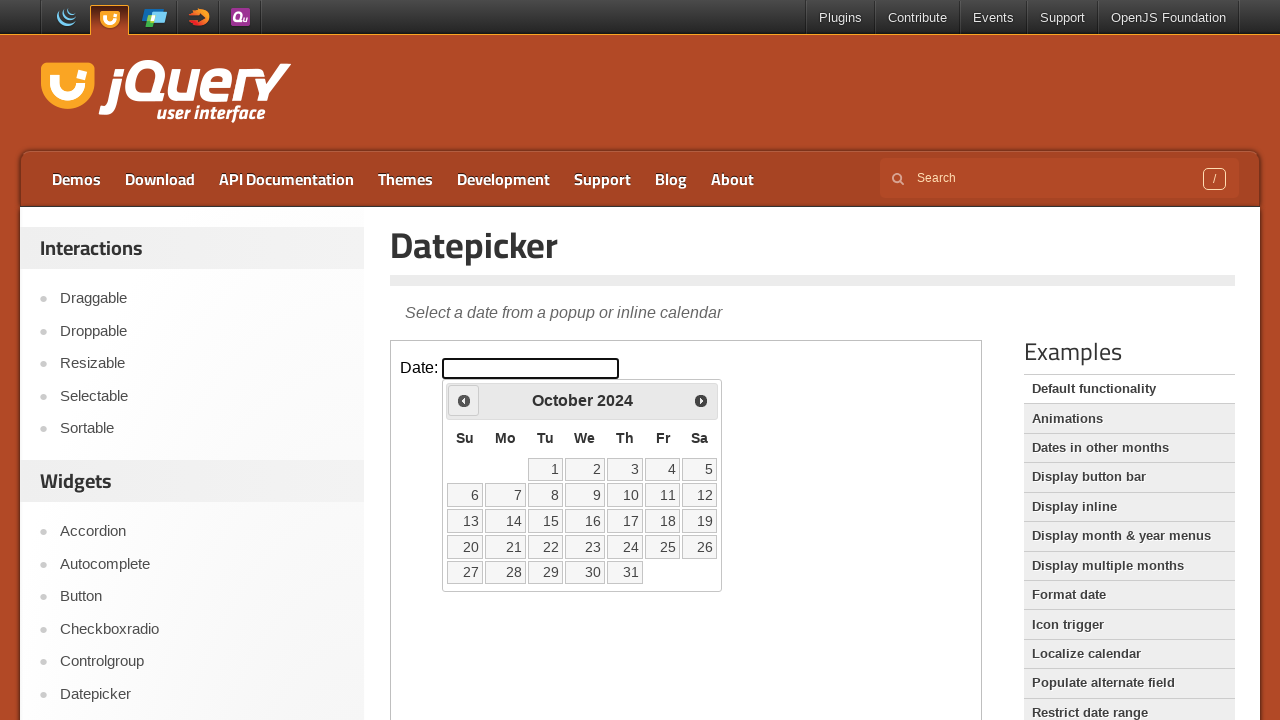

Navigated to previous month (currently October 2024) at (464, 400) on iframe >> nth=0 >> internal:control=enter-frame >> #ui-datepicker-div .ui-datepi
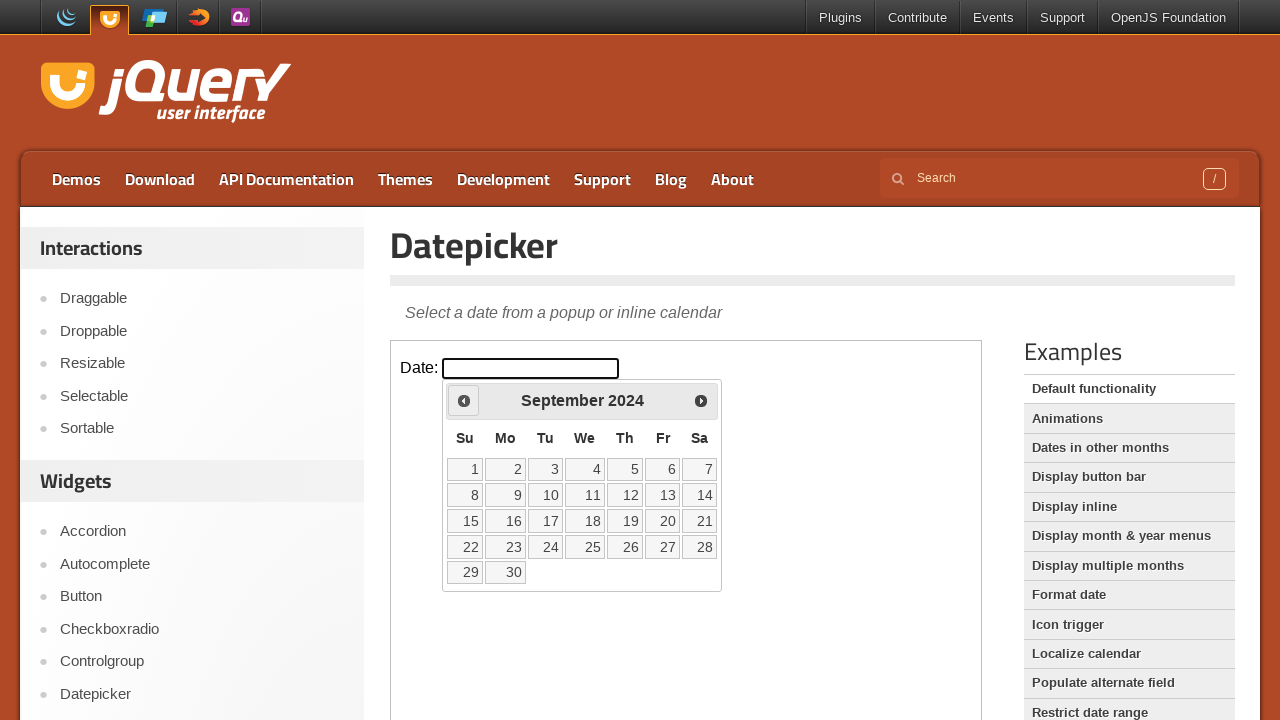

Navigated to previous month (currently September 2024) at (464, 400) on iframe >> nth=0 >> internal:control=enter-frame >> #ui-datepicker-div .ui-datepi
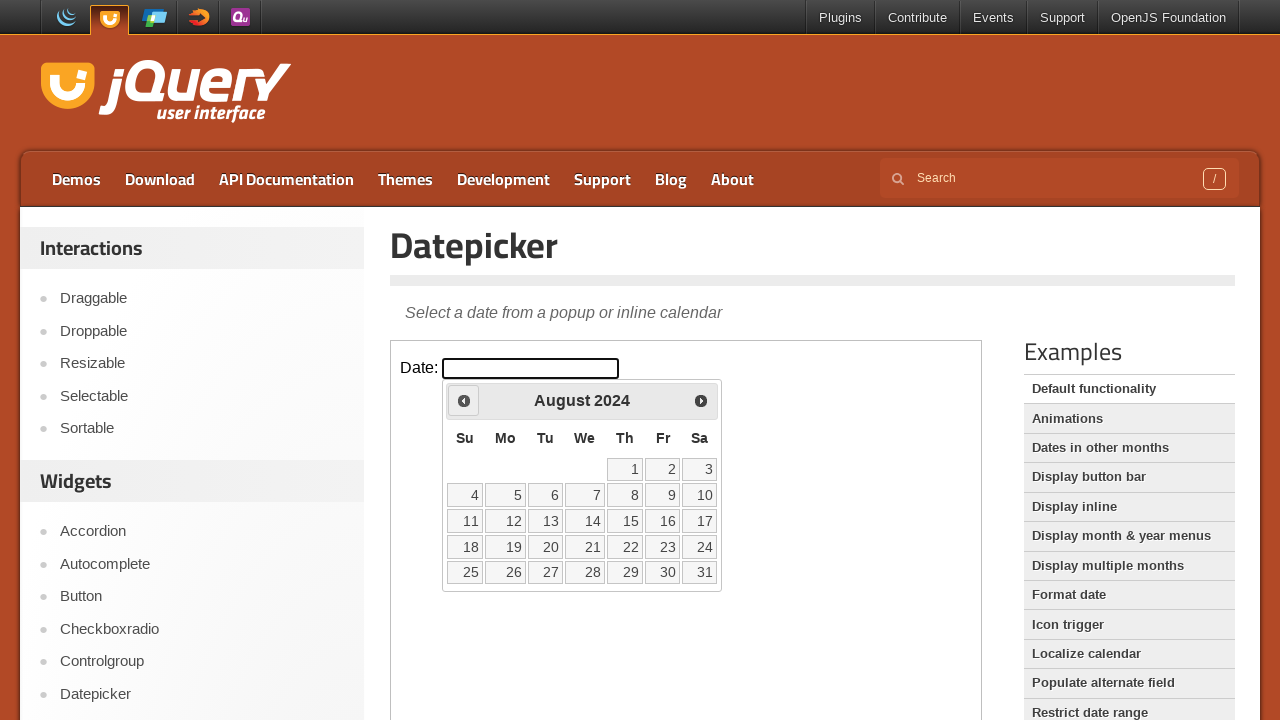

Navigated to previous month (currently August 2024) at (464, 400) on iframe >> nth=0 >> internal:control=enter-frame >> #ui-datepicker-div .ui-datepi
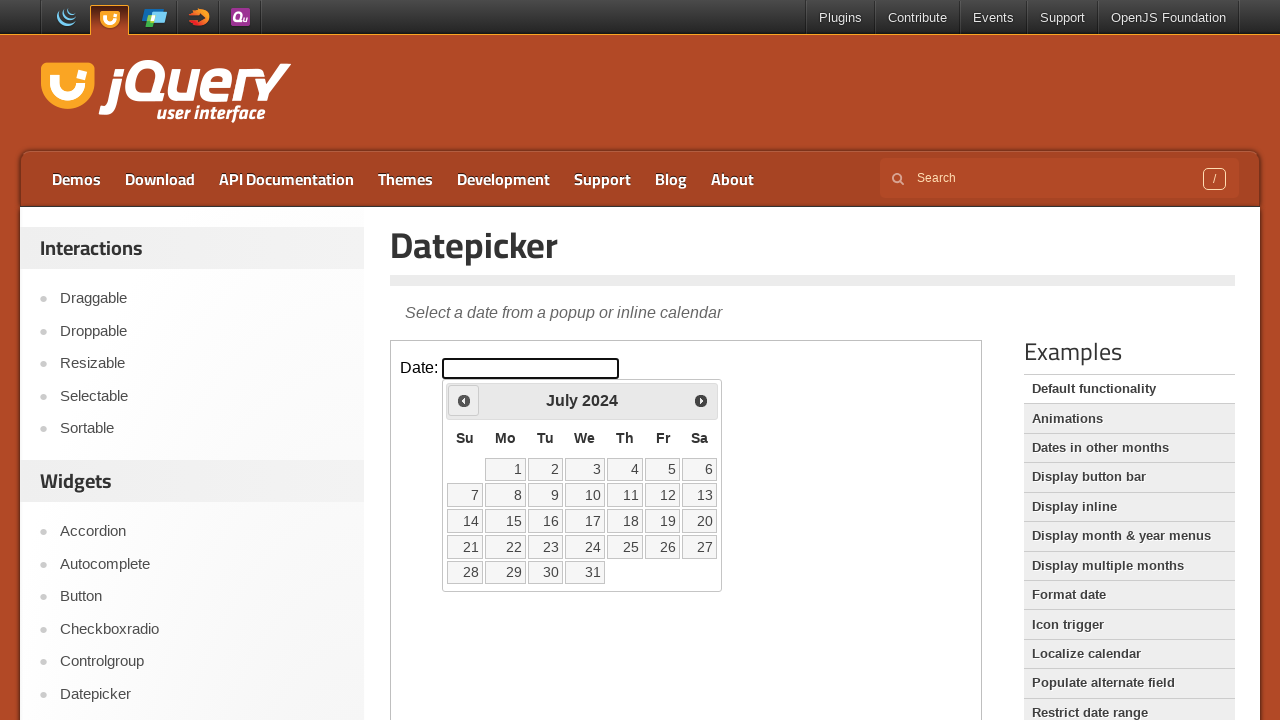

Navigated to previous month (currently July 2024) at (464, 400) on iframe >> nth=0 >> internal:control=enter-frame >> #ui-datepicker-div .ui-datepi
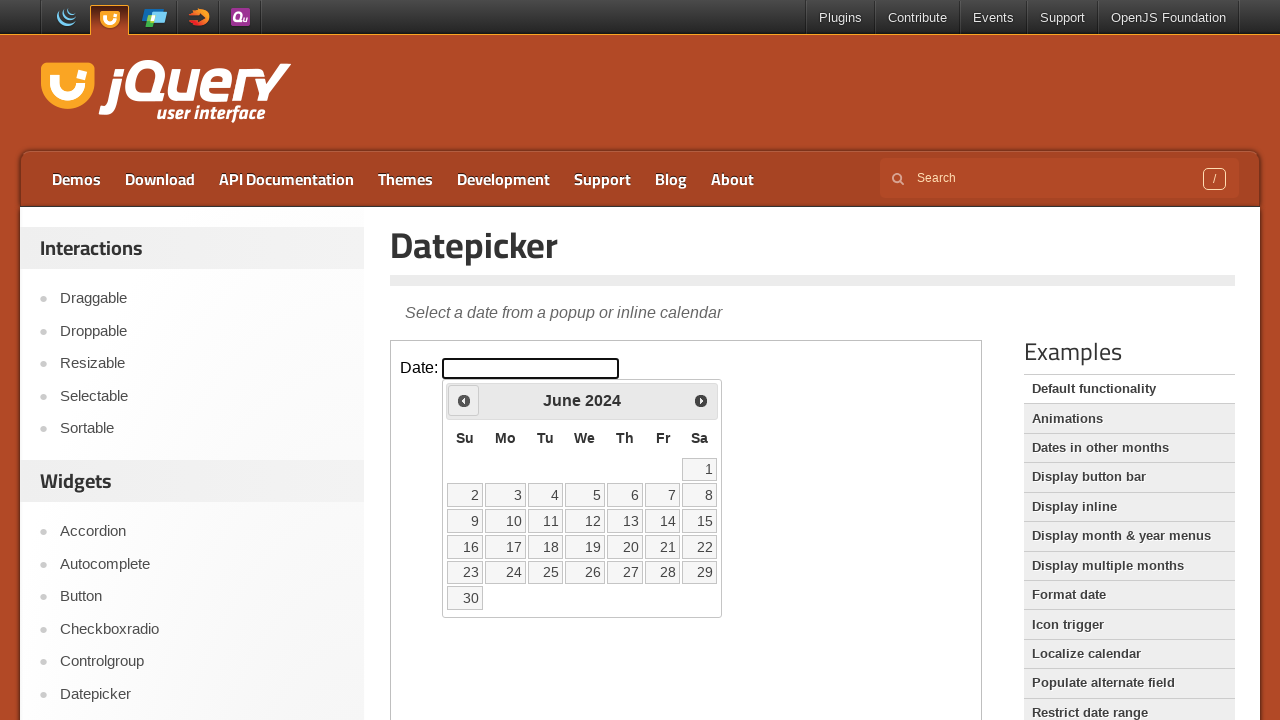

Navigated to previous month (currently June 2024) at (464, 400) on iframe >> nth=0 >> internal:control=enter-frame >> #ui-datepicker-div .ui-datepi
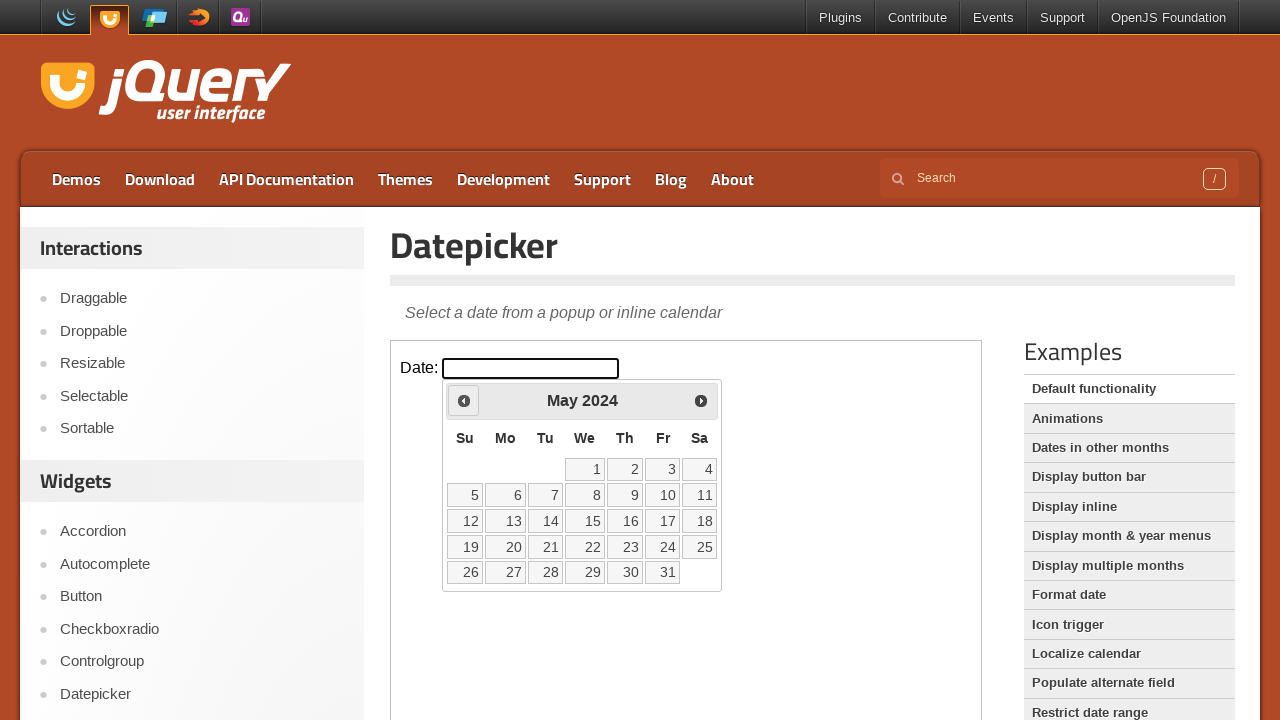

Navigated to previous month (currently May 2024) at (464, 400) on iframe >> nth=0 >> internal:control=enter-frame >> #ui-datepicker-div .ui-datepi
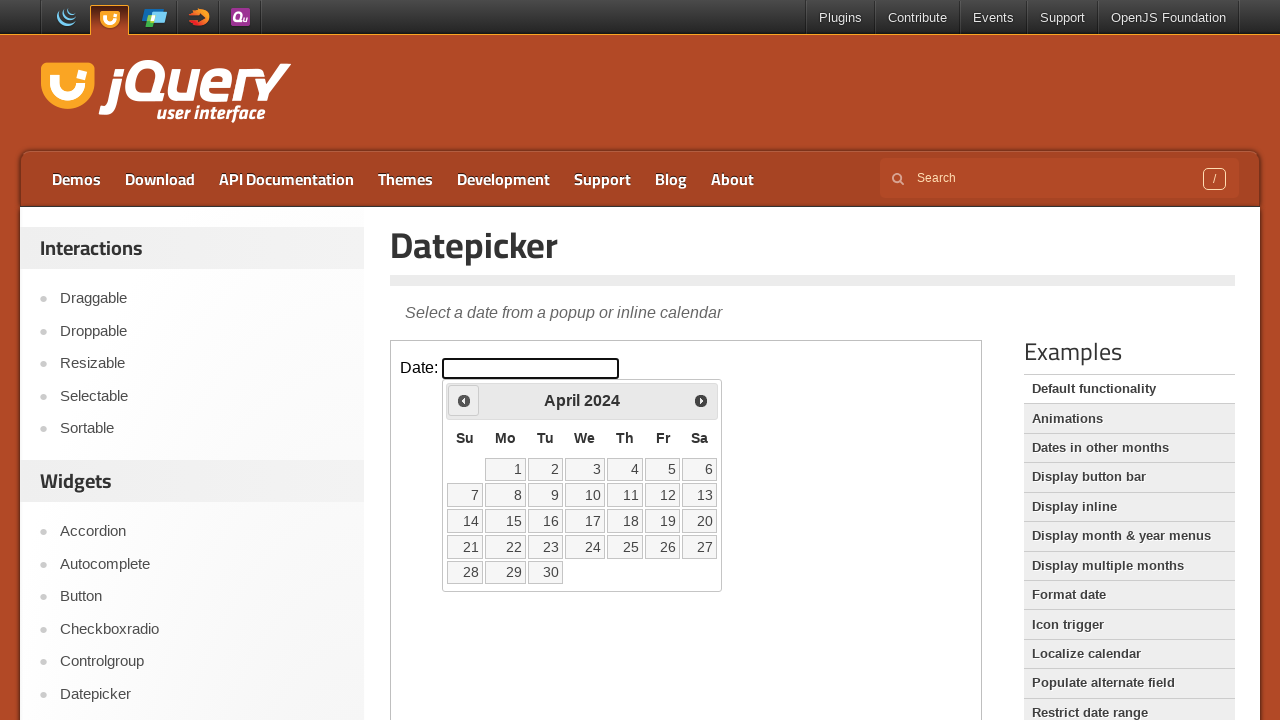

Navigated to previous month (currently April 2024) at (464, 400) on iframe >> nth=0 >> internal:control=enter-frame >> #ui-datepicker-div .ui-datepi
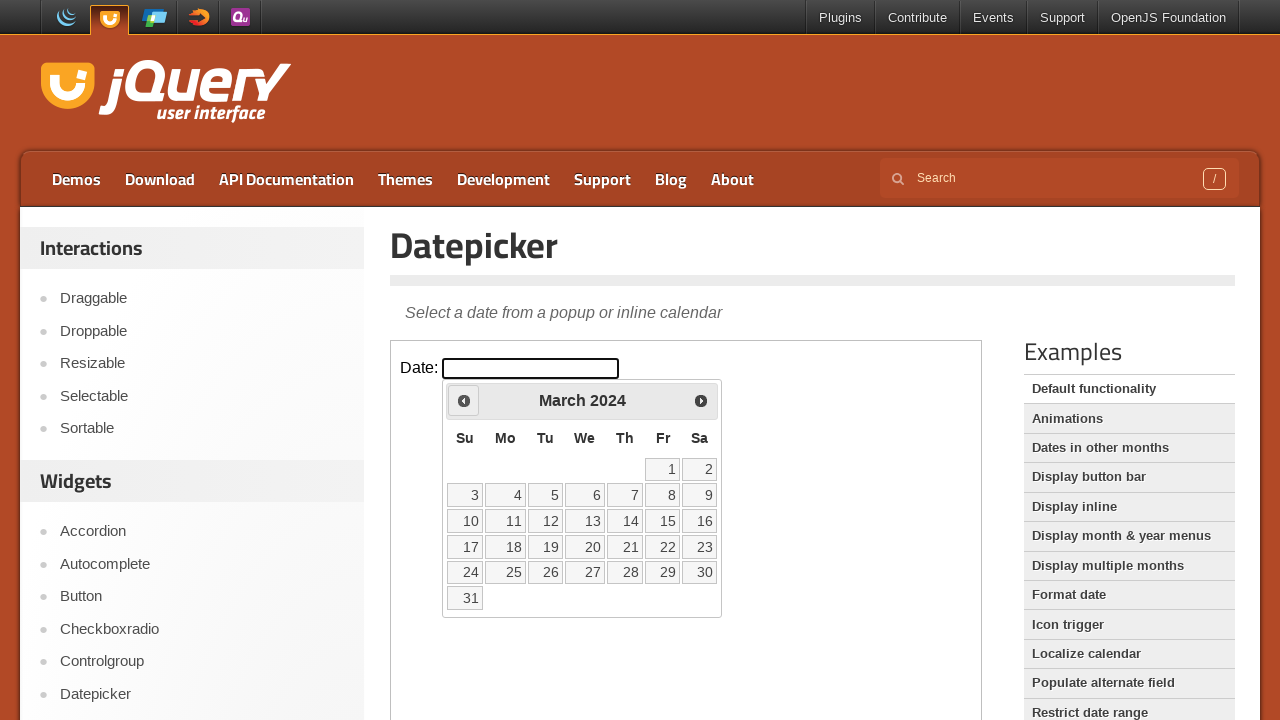

Navigated to previous month (currently March 2024) at (464, 400) on iframe >> nth=0 >> internal:control=enter-frame >> #ui-datepicker-div .ui-datepi
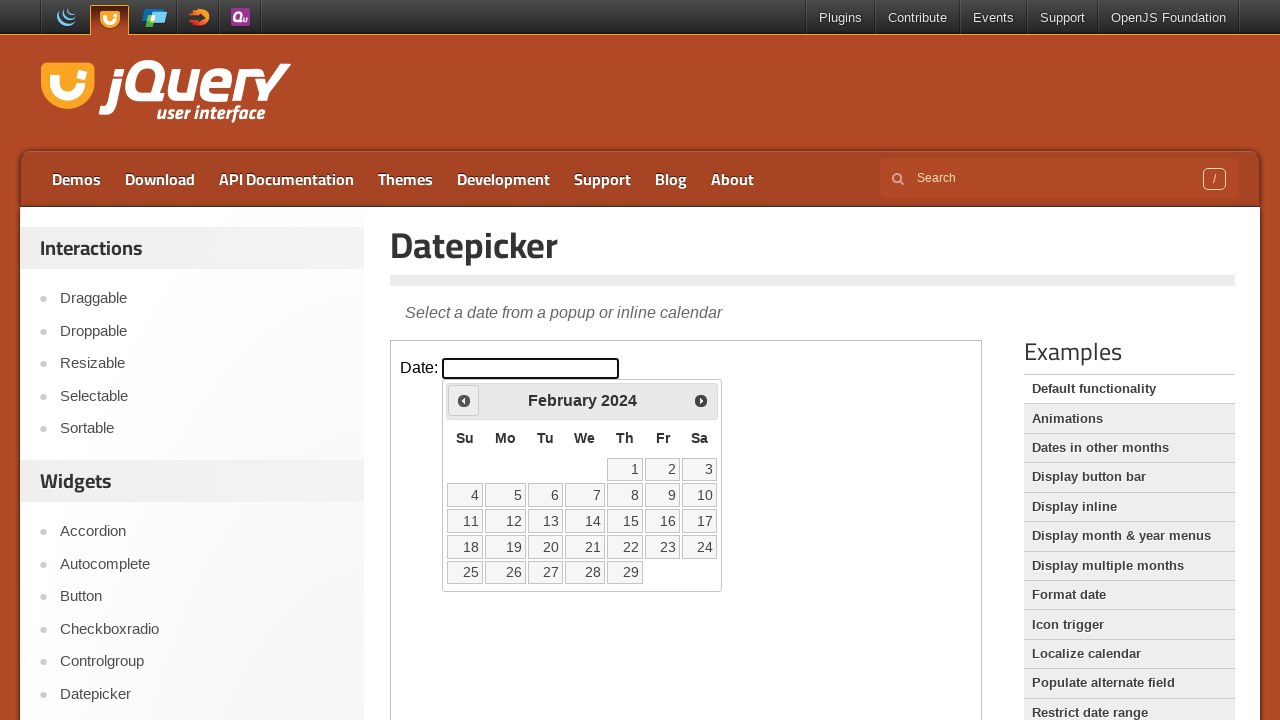

Navigated to previous month (currently February 2024) at (464, 400) on iframe >> nth=0 >> internal:control=enter-frame >> #ui-datepicker-div .ui-datepi
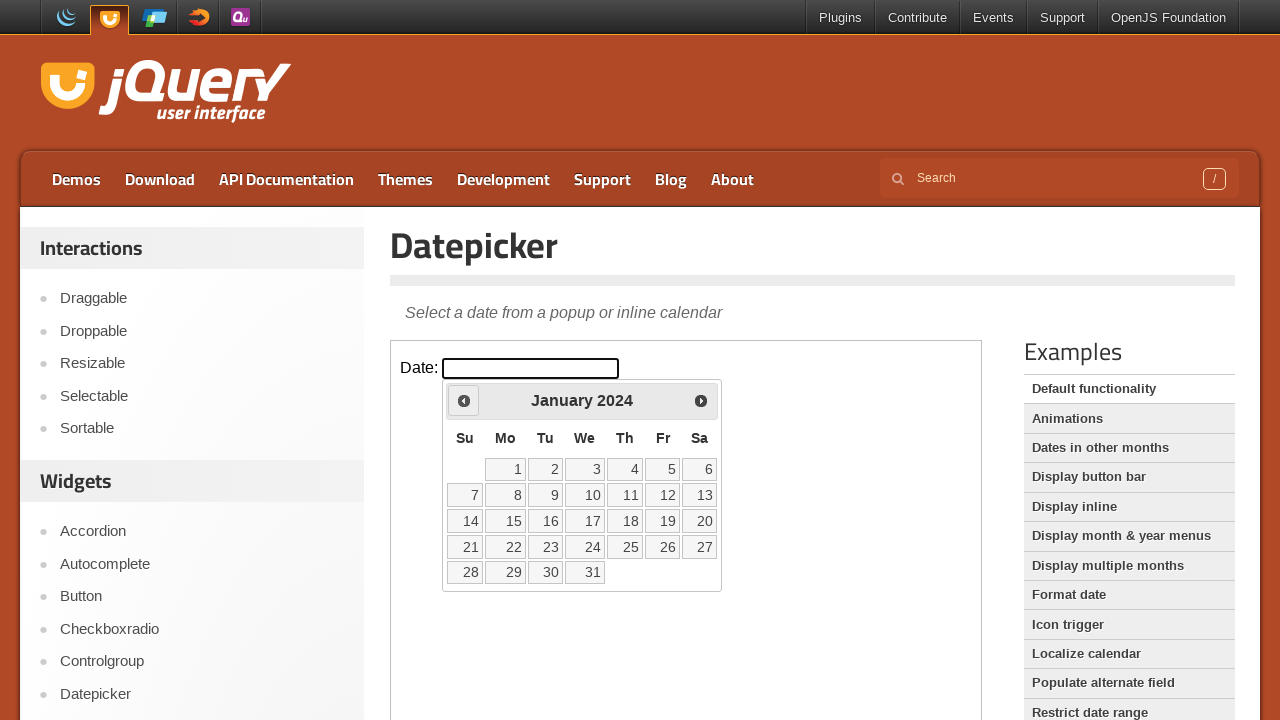

Navigated to previous month (currently January 2024) at (464, 400) on iframe >> nth=0 >> internal:control=enter-frame >> #ui-datepicker-div .ui-datepi
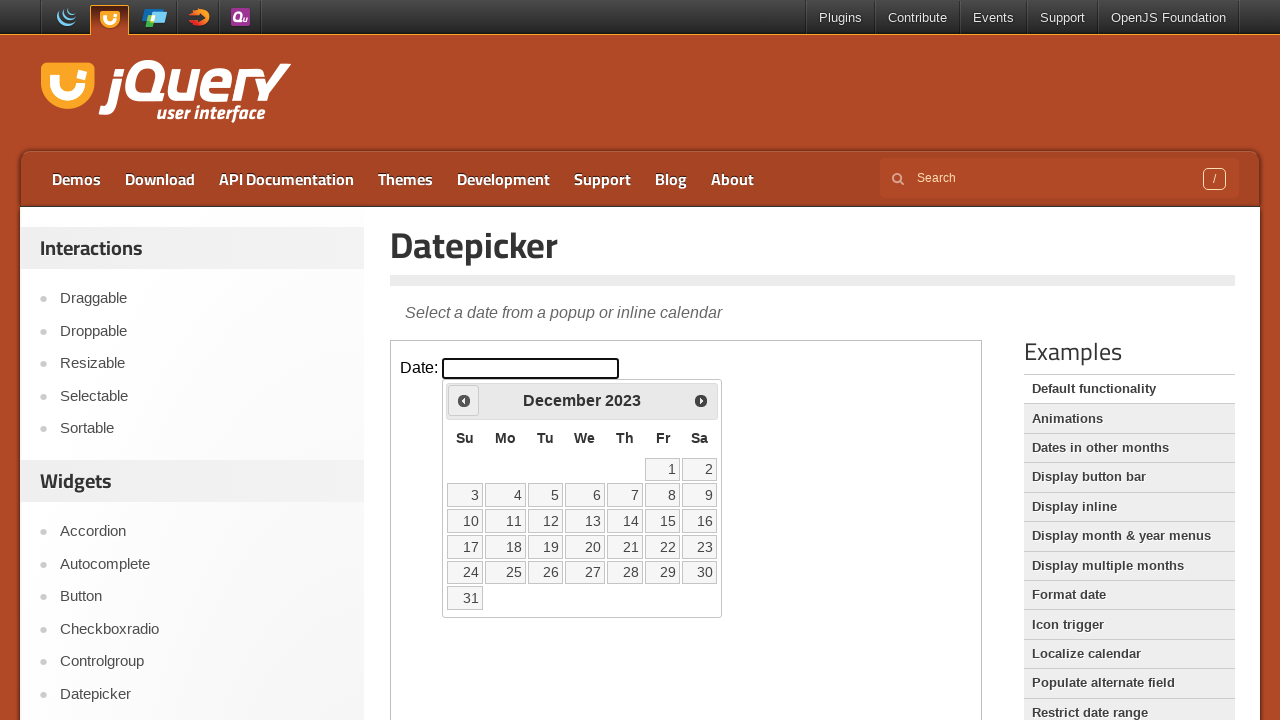

Navigated to previous month (currently December 2023) at (464, 400) on iframe >> nth=0 >> internal:control=enter-frame >> #ui-datepicker-div .ui-datepi
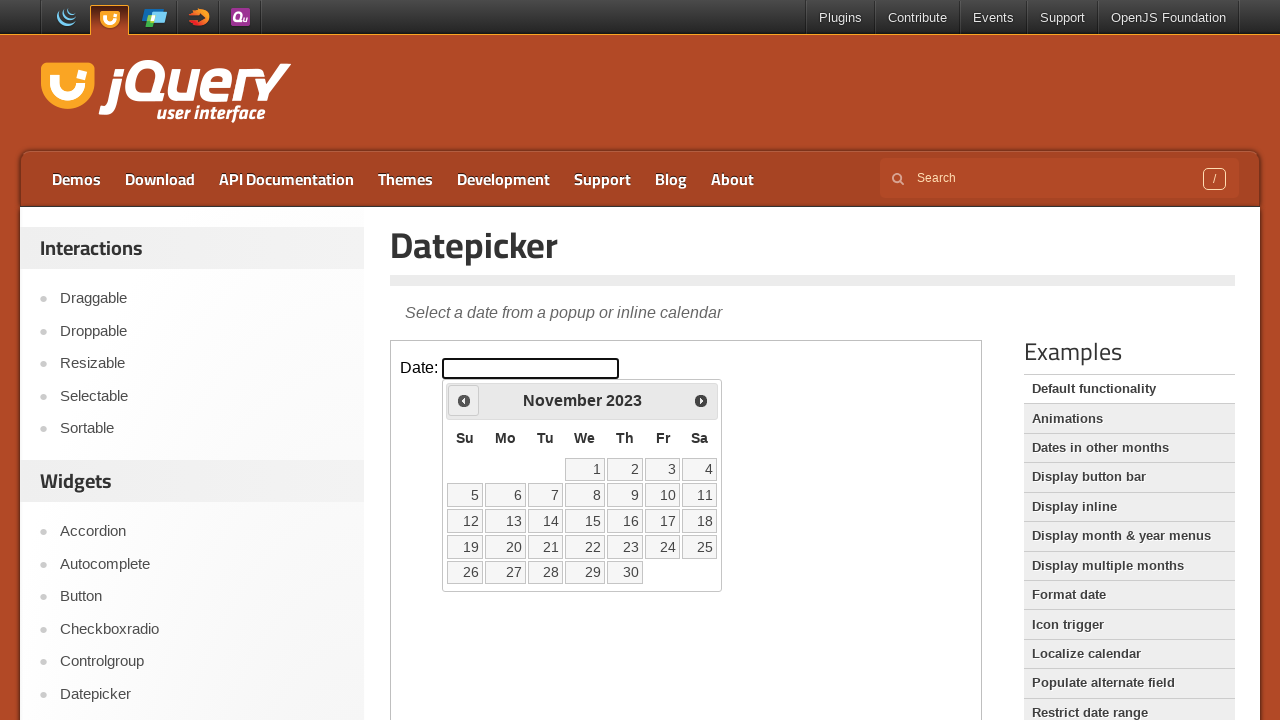

Navigated to previous month (currently November 2023) at (464, 400) on iframe >> nth=0 >> internal:control=enter-frame >> #ui-datepicker-div .ui-datepi
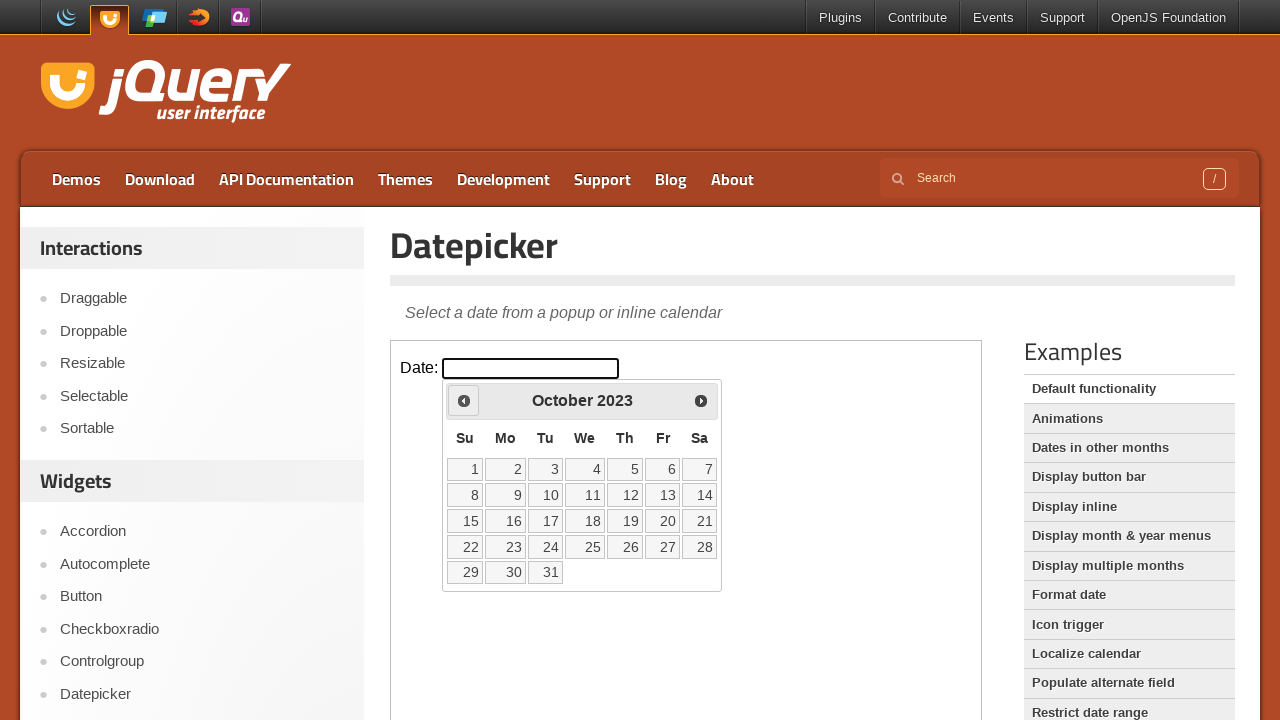

Navigated to previous month (currently October 2023) at (464, 400) on iframe >> nth=0 >> internal:control=enter-frame >> #ui-datepicker-div .ui-datepi
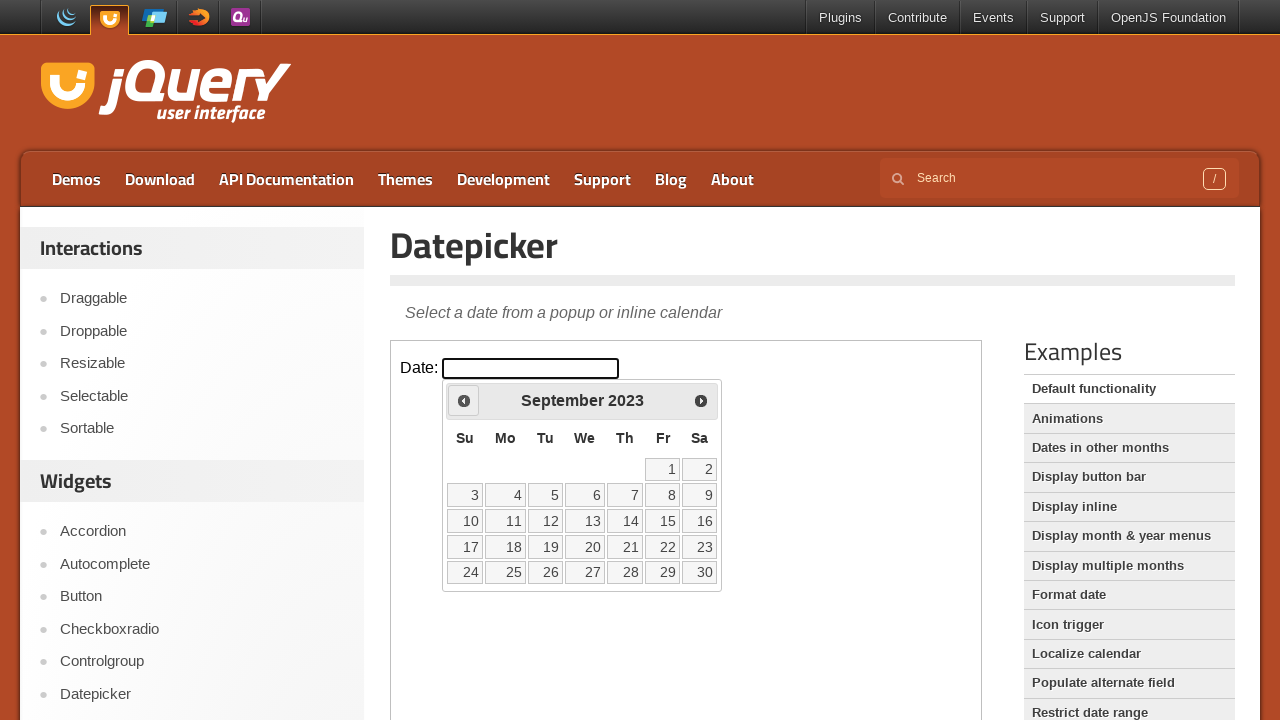

Navigated to previous month (currently September 2023) at (464, 400) on iframe >> nth=0 >> internal:control=enter-frame >> #ui-datepicker-div .ui-datepi
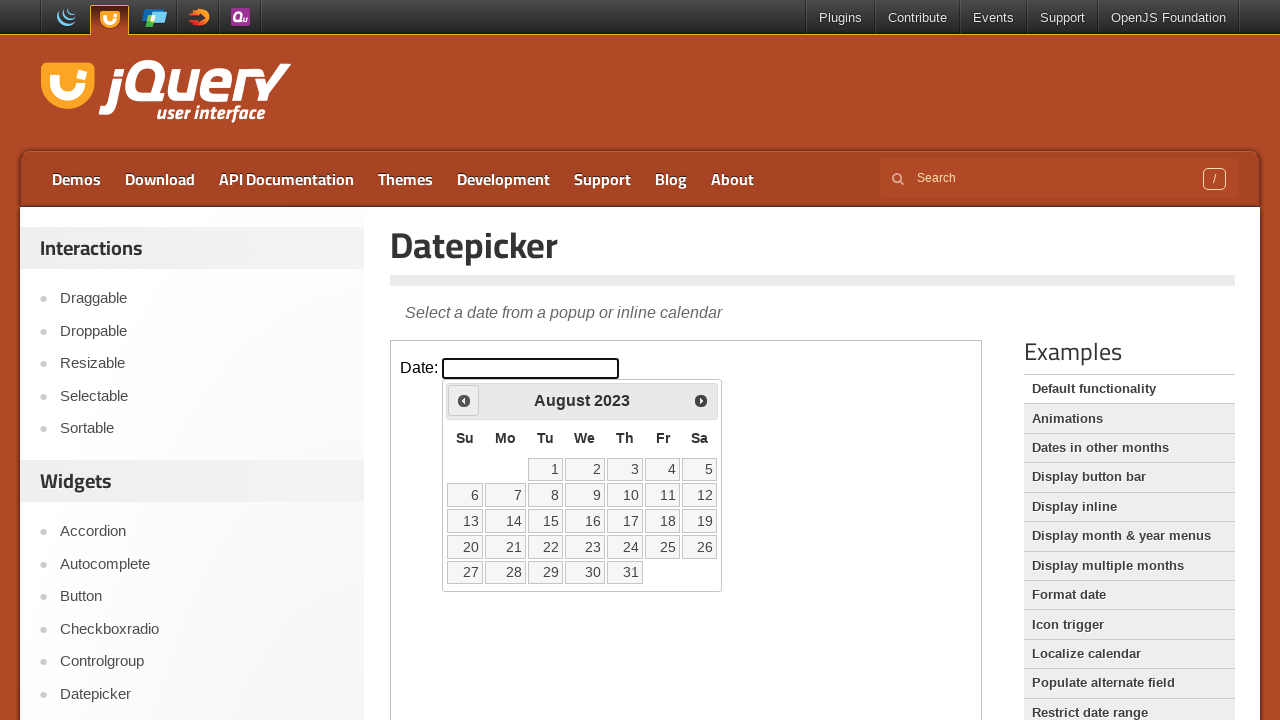

Navigated to previous month (currently August 2023) at (464, 400) on iframe >> nth=0 >> internal:control=enter-frame >> #ui-datepicker-div .ui-datepi
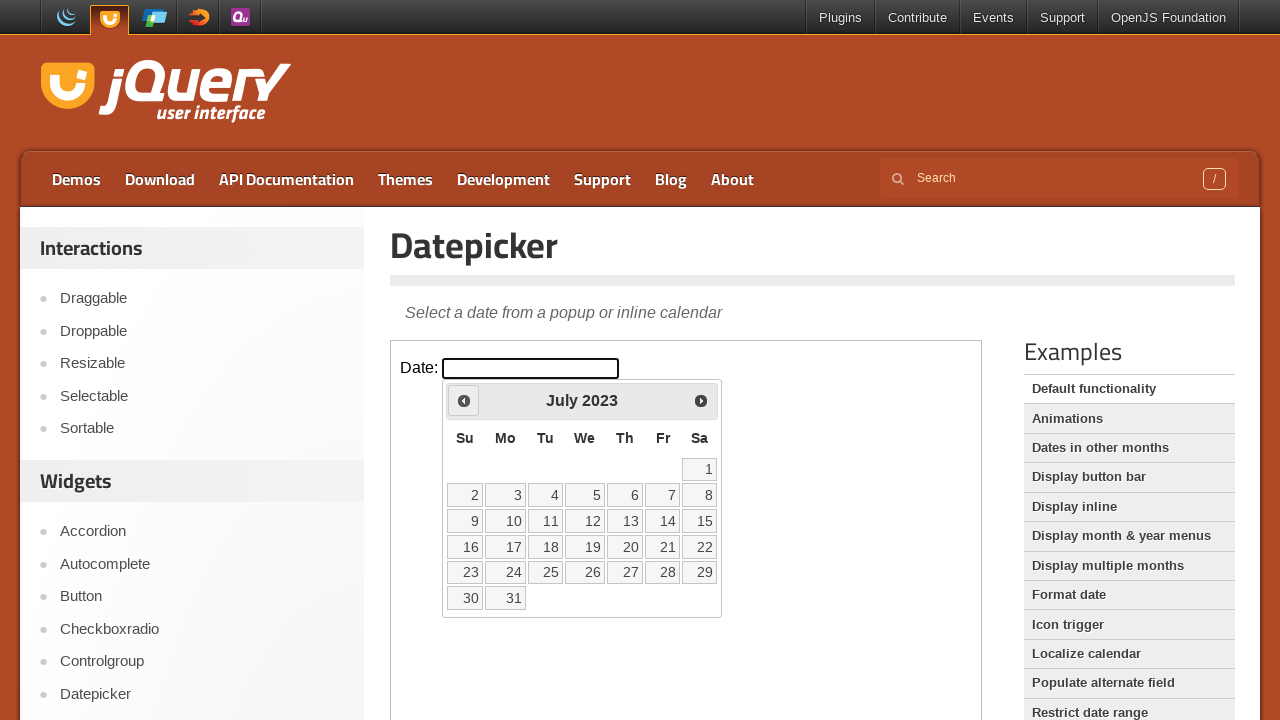

Navigated to previous month (currently July 2023) at (464, 400) on iframe >> nth=0 >> internal:control=enter-frame >> #ui-datepicker-div .ui-datepi
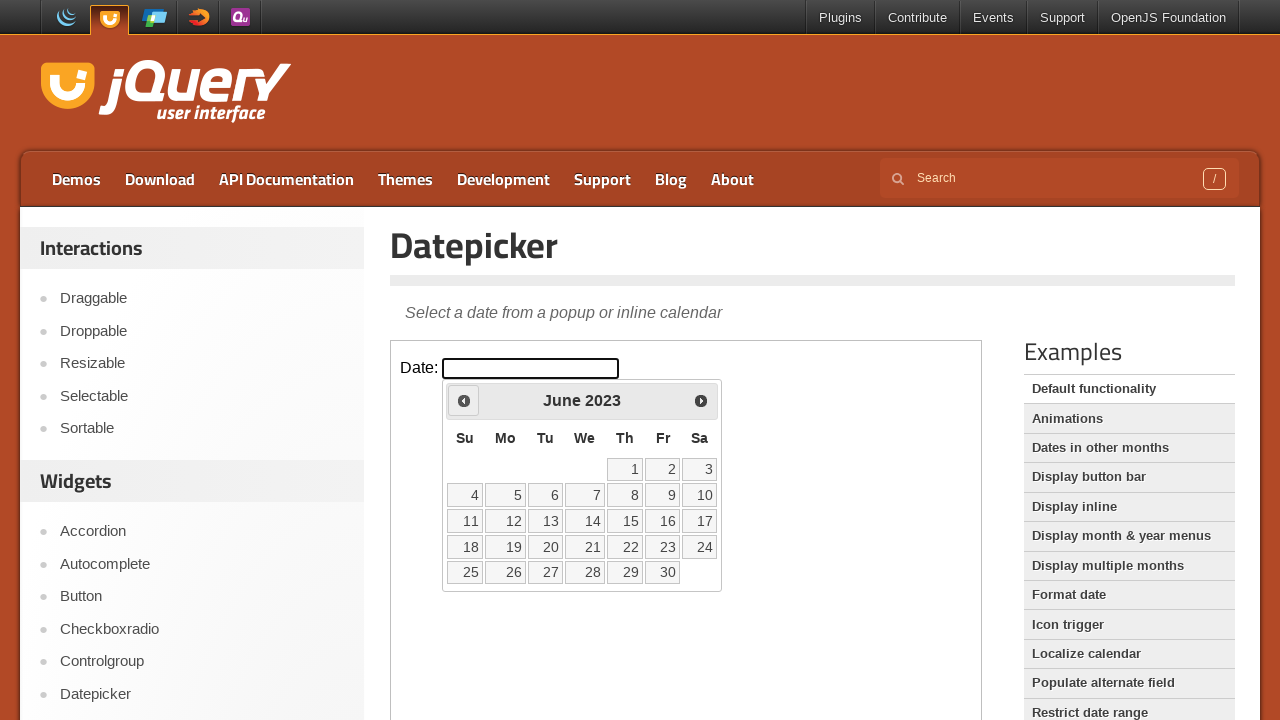

Navigated to previous month (currently June 2023) at (464, 400) on iframe >> nth=0 >> internal:control=enter-frame >> #ui-datepicker-div .ui-datepi
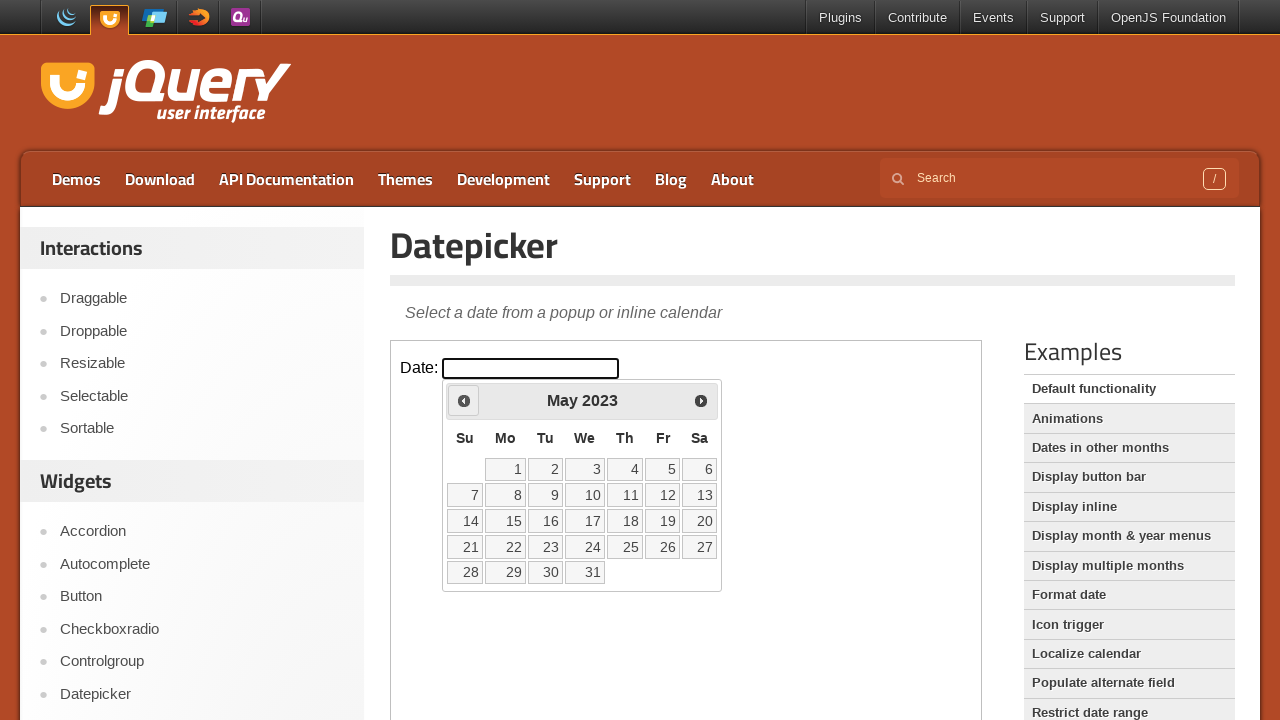

Navigated to previous month (currently May 2023) at (464, 400) on iframe >> nth=0 >> internal:control=enter-frame >> #ui-datepicker-div .ui-datepi
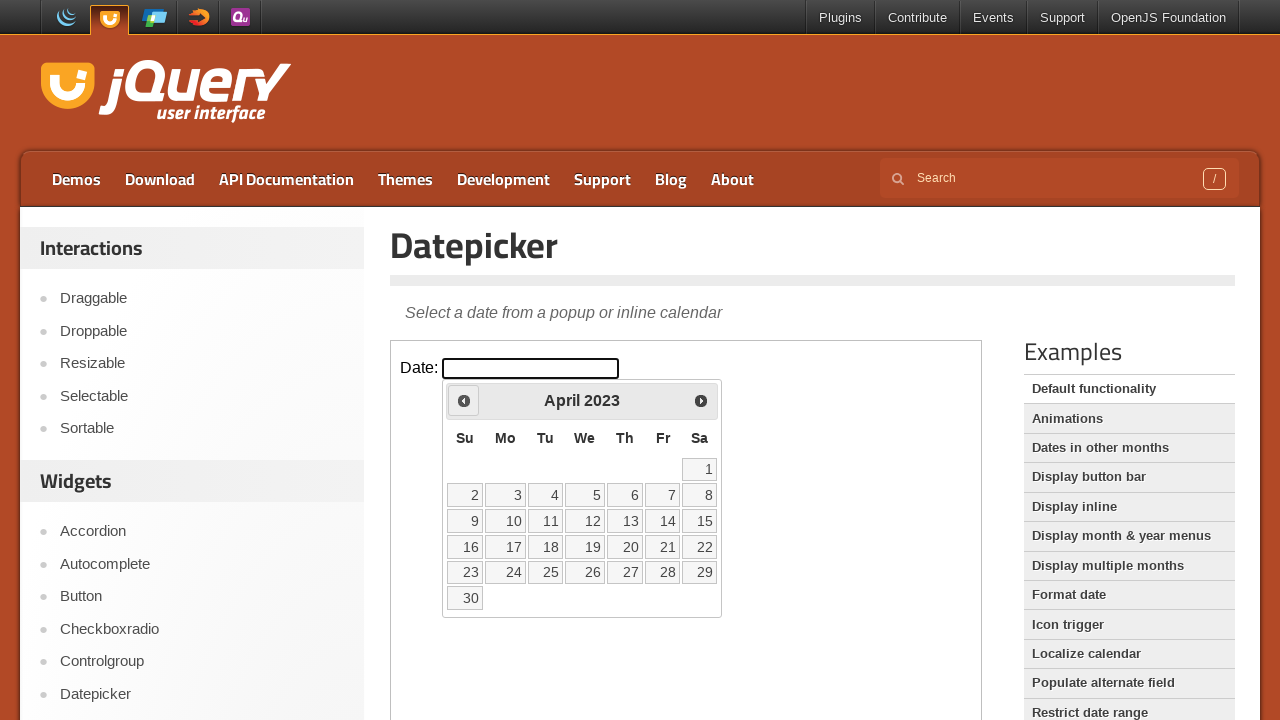

Navigated to previous month (currently April 2023) at (464, 400) on iframe >> nth=0 >> internal:control=enter-frame >> #ui-datepicker-div .ui-datepi
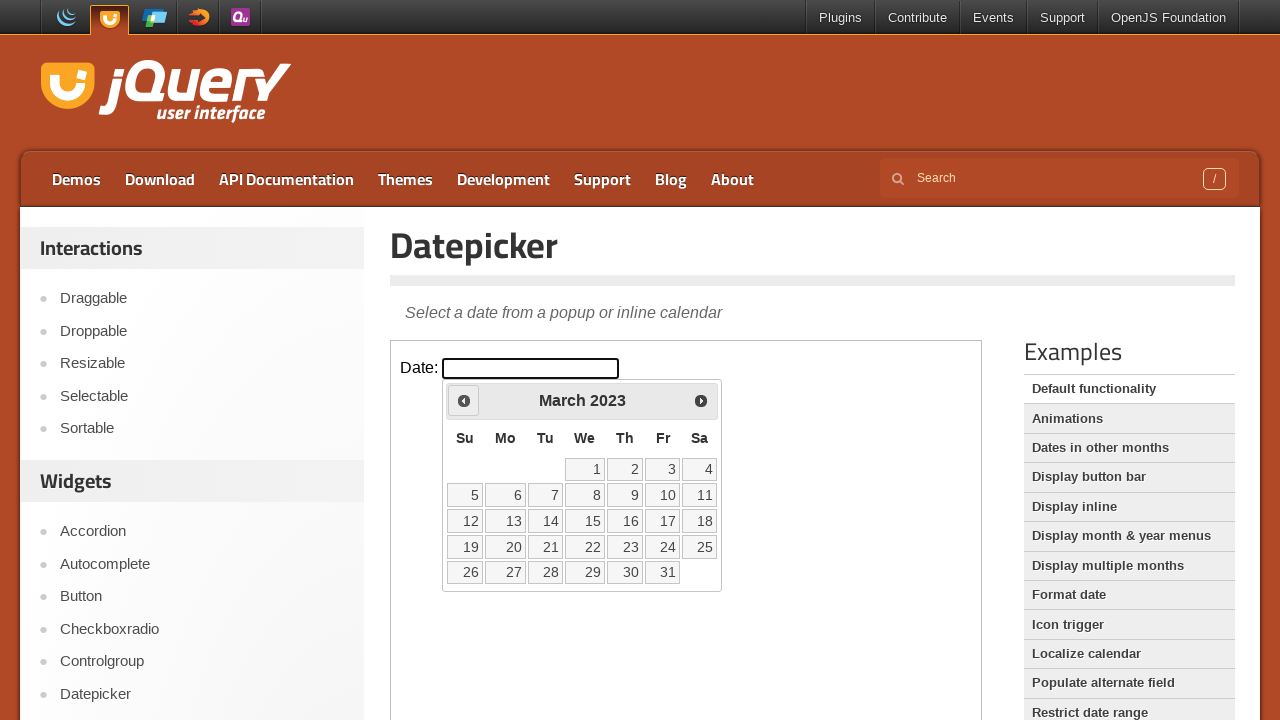

Navigated to previous month (currently March 2023) at (464, 400) on iframe >> nth=0 >> internal:control=enter-frame >> #ui-datepicker-div .ui-datepi
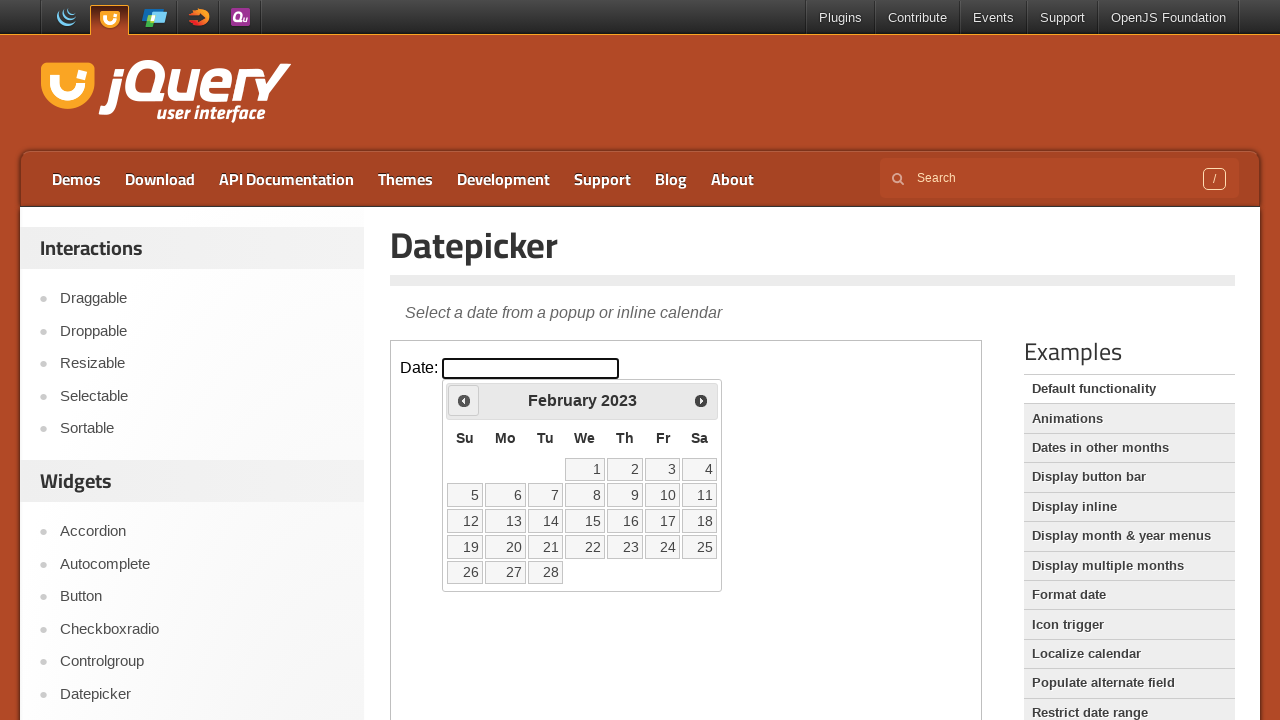

Navigated to previous month (currently February 2023) at (464, 400) on iframe >> nth=0 >> internal:control=enter-frame >> #ui-datepicker-div .ui-datepi
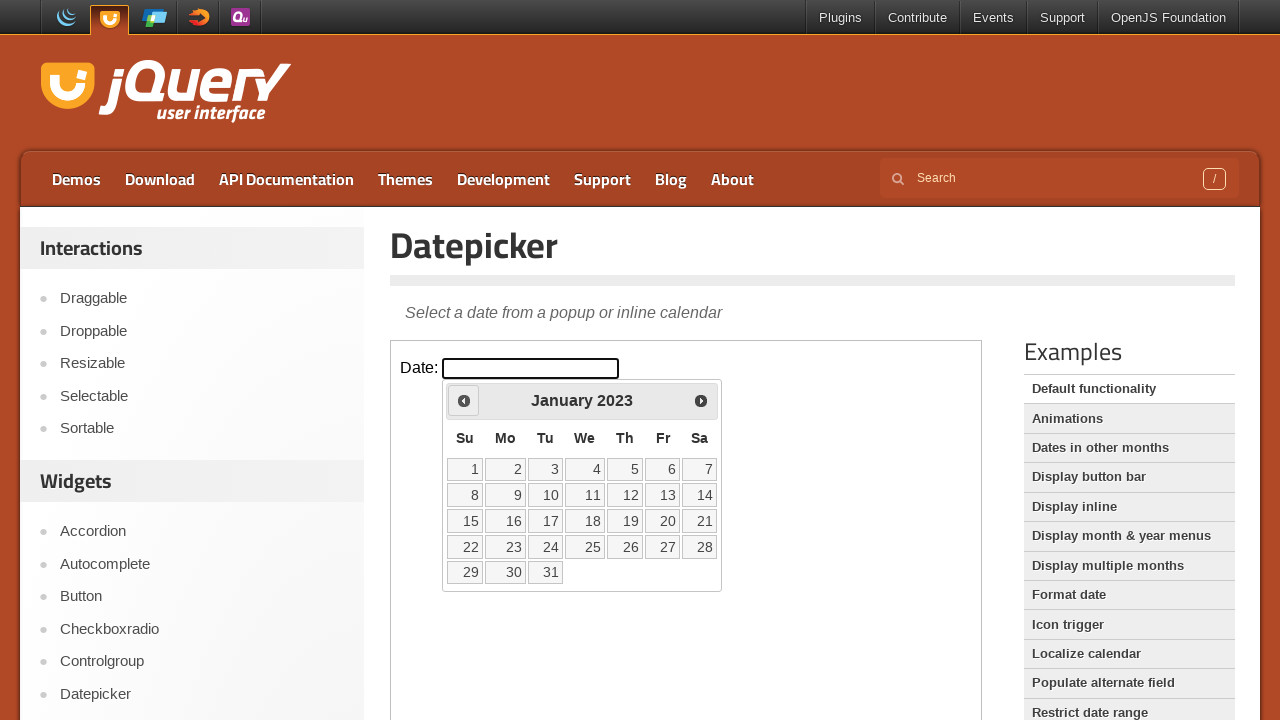

Navigated to previous month (currently January 2023) at (464, 400) on iframe >> nth=0 >> internal:control=enter-frame >> #ui-datepicker-div .ui-datepi
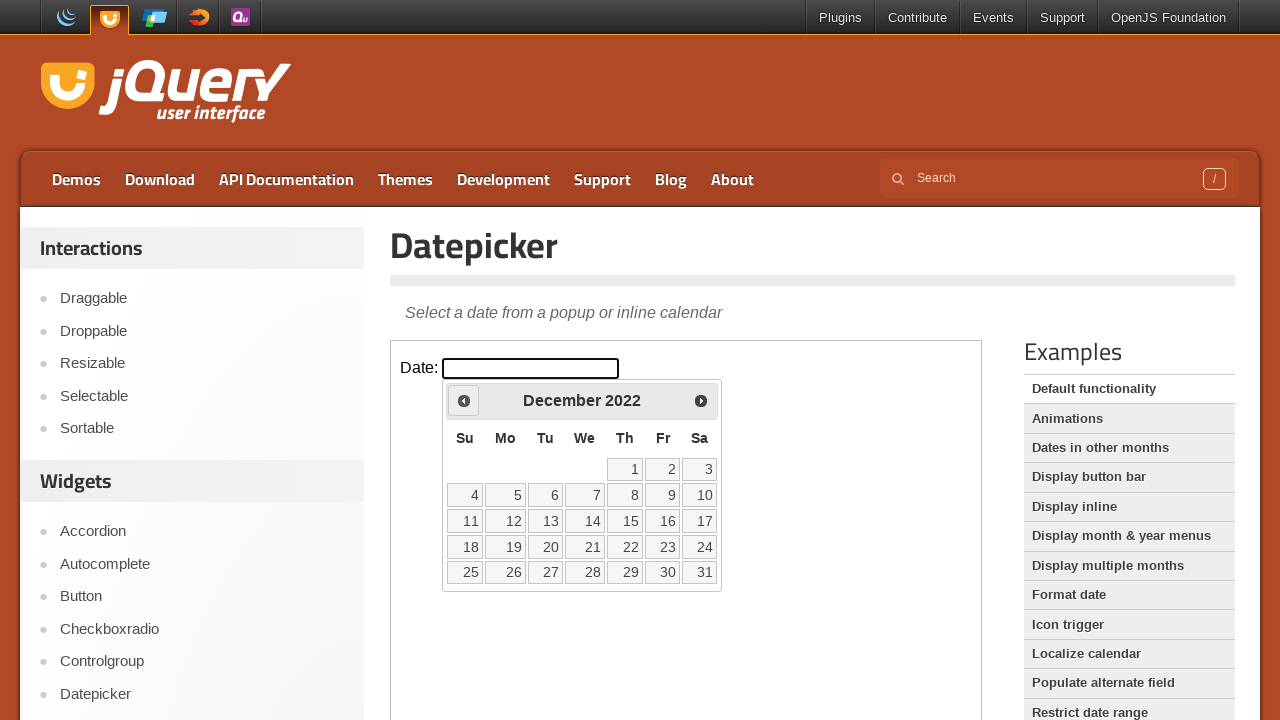

Navigated to previous month (currently December 2022) at (464, 400) on iframe >> nth=0 >> internal:control=enter-frame >> #ui-datepicker-div .ui-datepi
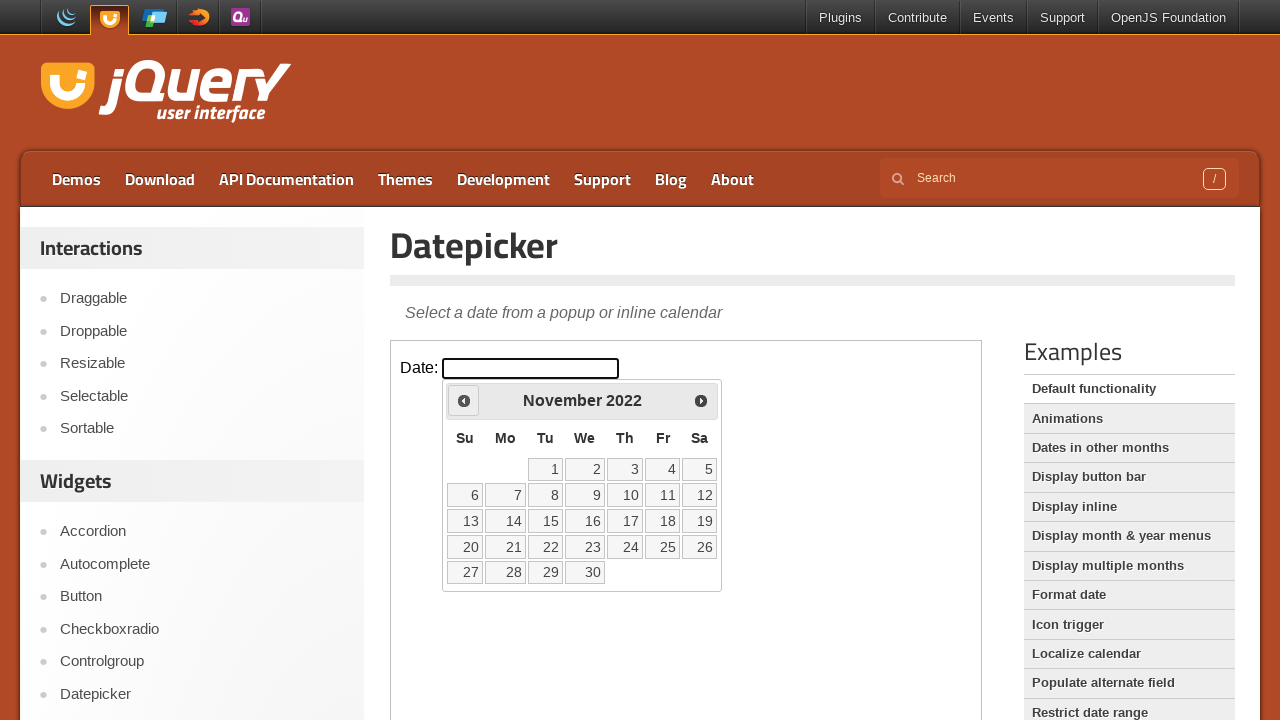

Navigated to previous month (currently November 2022) at (464, 400) on iframe >> nth=0 >> internal:control=enter-frame >> #ui-datepicker-div .ui-datepi
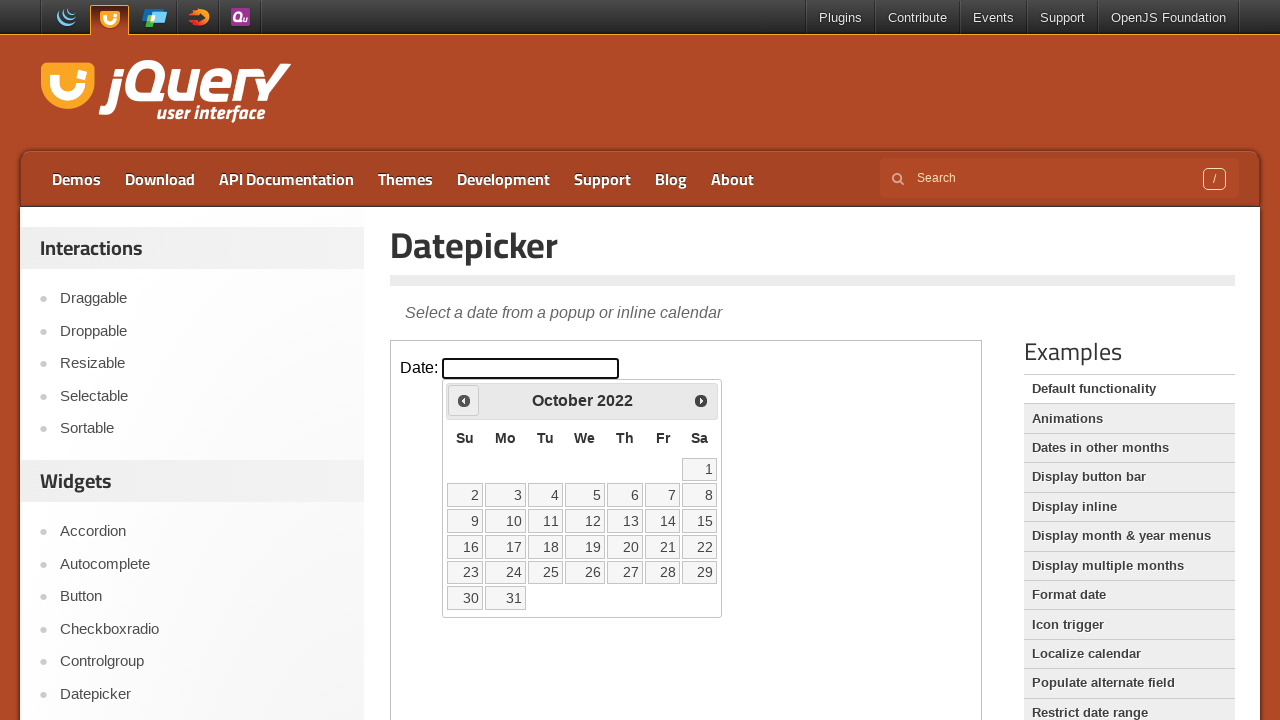

Navigated to previous month (currently October 2022) at (464, 400) on iframe >> nth=0 >> internal:control=enter-frame >> #ui-datepicker-div .ui-datepi
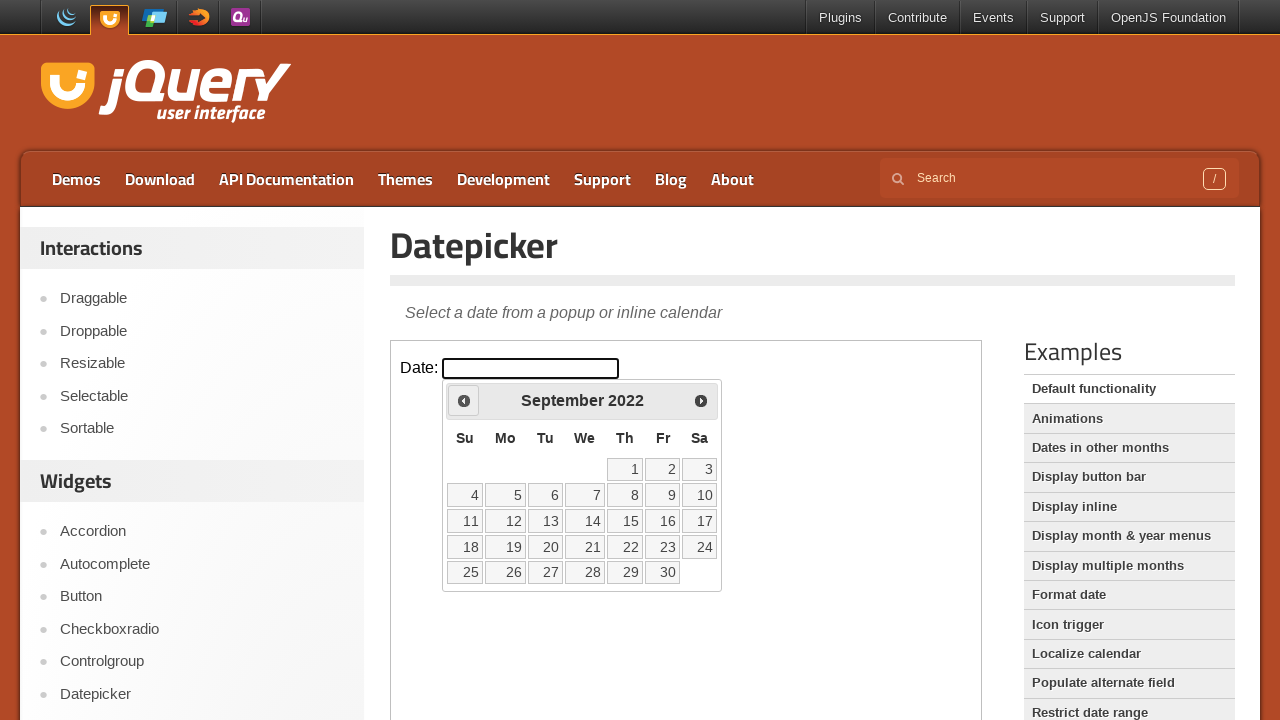

Navigated to previous month (currently September 2022) at (464, 400) on iframe >> nth=0 >> internal:control=enter-frame >> #ui-datepicker-div .ui-datepi
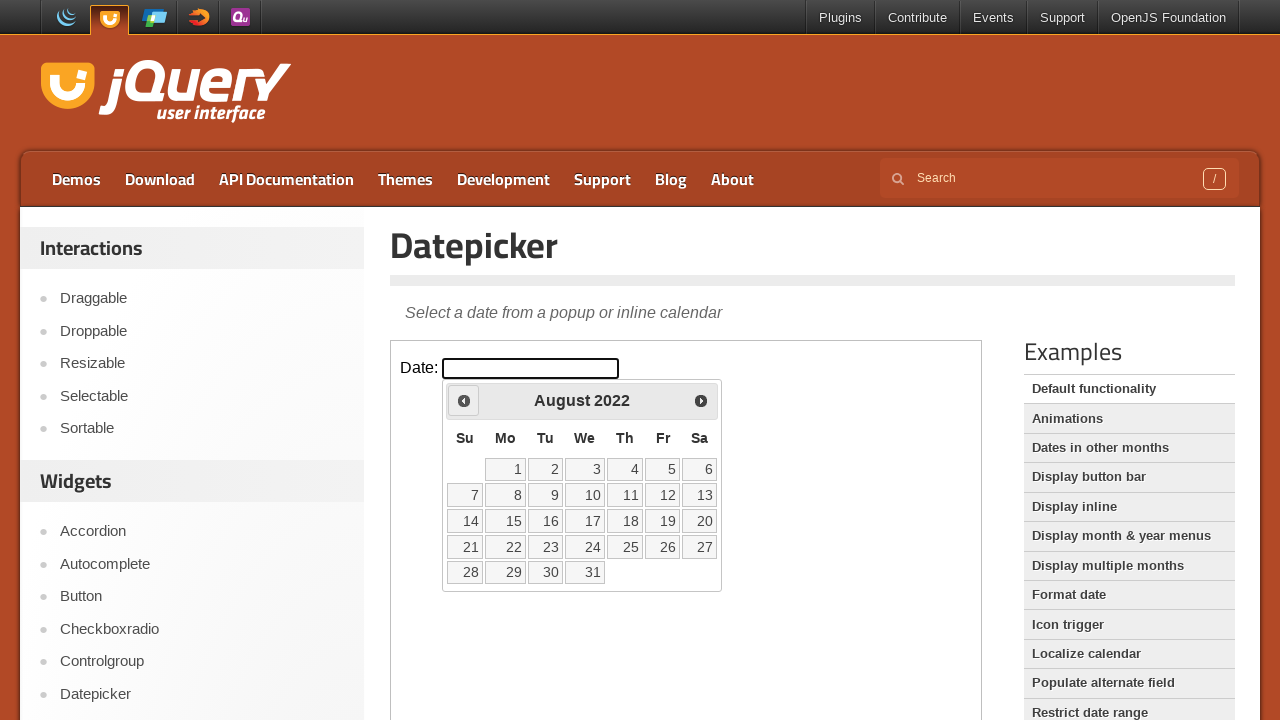

Navigated to previous month (currently August 2022) at (464, 400) on iframe >> nth=0 >> internal:control=enter-frame >> #ui-datepicker-div .ui-datepi
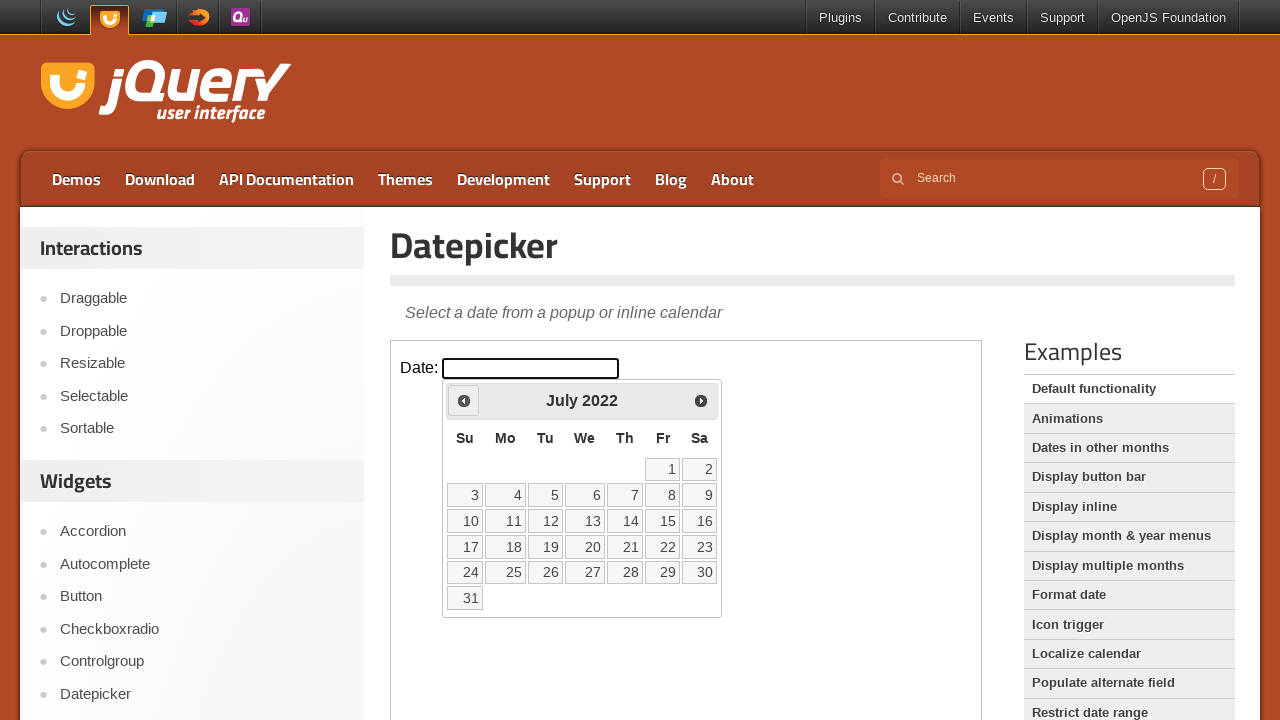

Navigated to previous month (currently July 2022) at (464, 400) on iframe >> nth=0 >> internal:control=enter-frame >> #ui-datepicker-div .ui-datepi
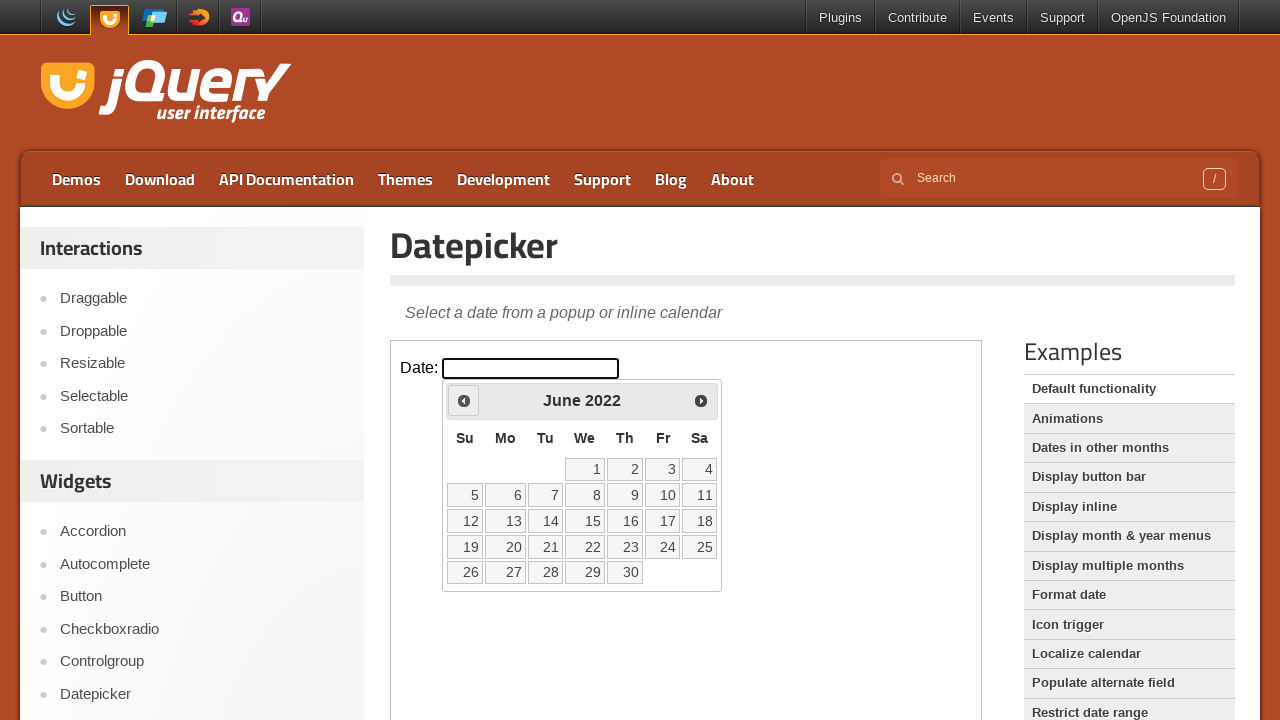

Navigated to previous month (currently June 2022) at (464, 400) on iframe >> nth=0 >> internal:control=enter-frame >> #ui-datepicker-div .ui-datepi
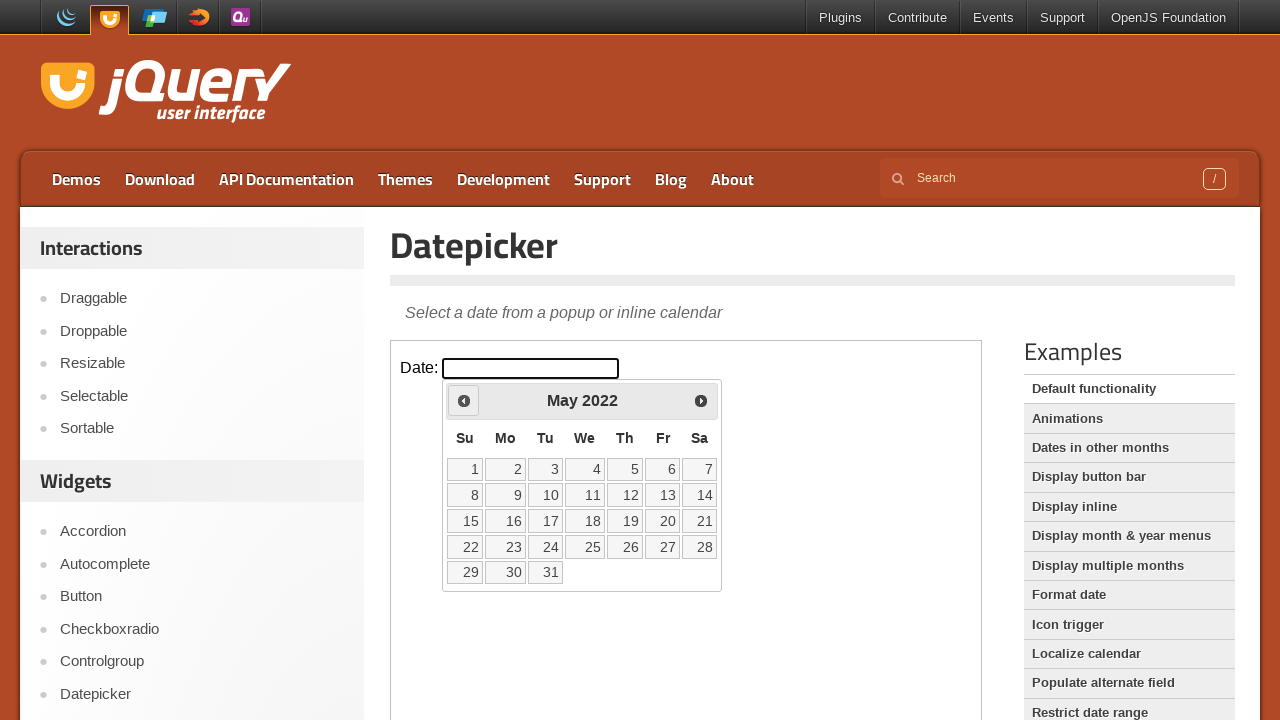

Navigated to previous month (currently May 2022) at (464, 400) on iframe >> nth=0 >> internal:control=enter-frame >> #ui-datepicker-div .ui-datepi
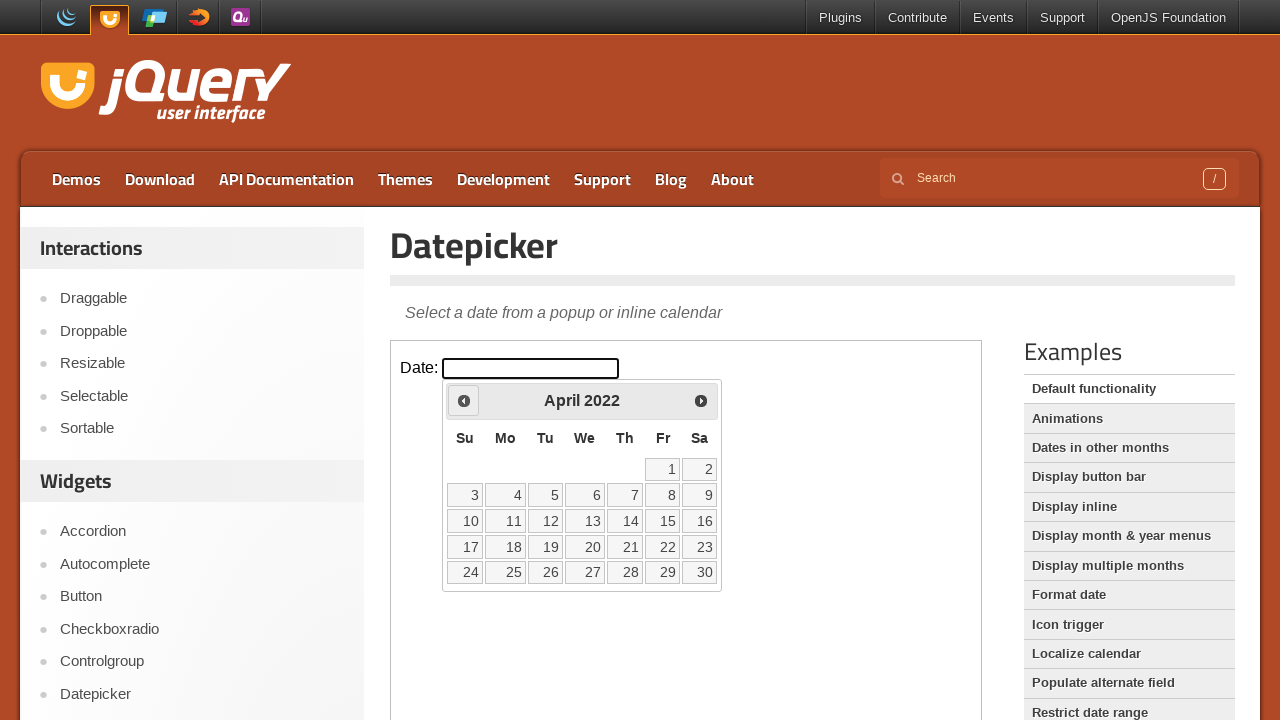

Navigated to previous month (currently April 2022) at (464, 400) on iframe >> nth=0 >> internal:control=enter-frame >> #ui-datepicker-div .ui-datepi
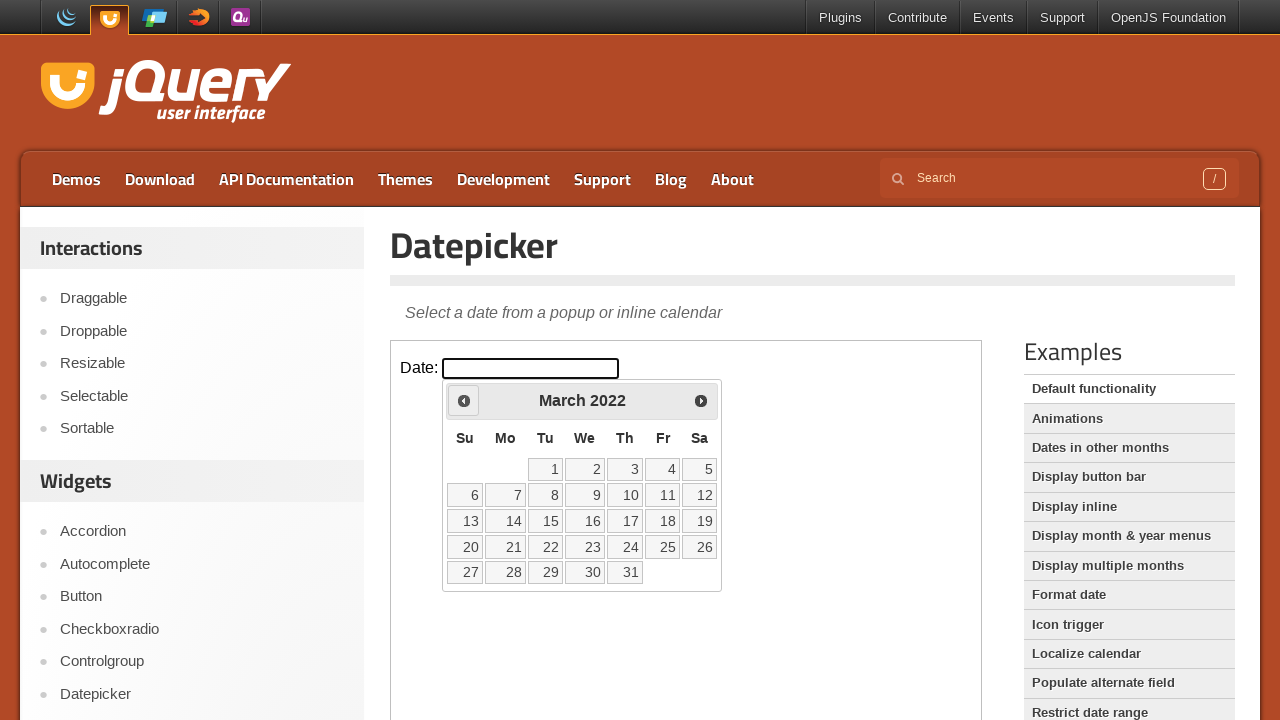

Navigated to previous month (currently March 2022) at (464, 400) on iframe >> nth=0 >> internal:control=enter-frame >> #ui-datepicker-div .ui-datepi
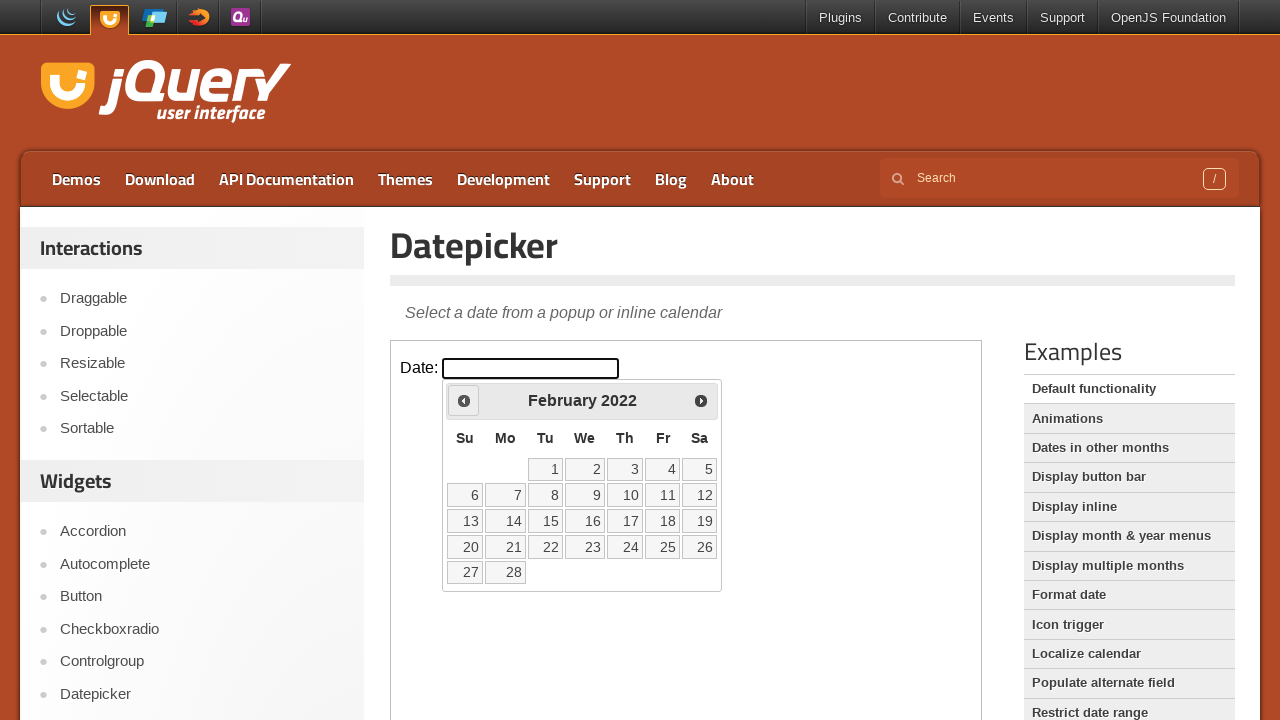

Navigated to previous month (currently February 2022) at (464, 400) on iframe >> nth=0 >> internal:control=enter-frame >> #ui-datepicker-div .ui-datepi
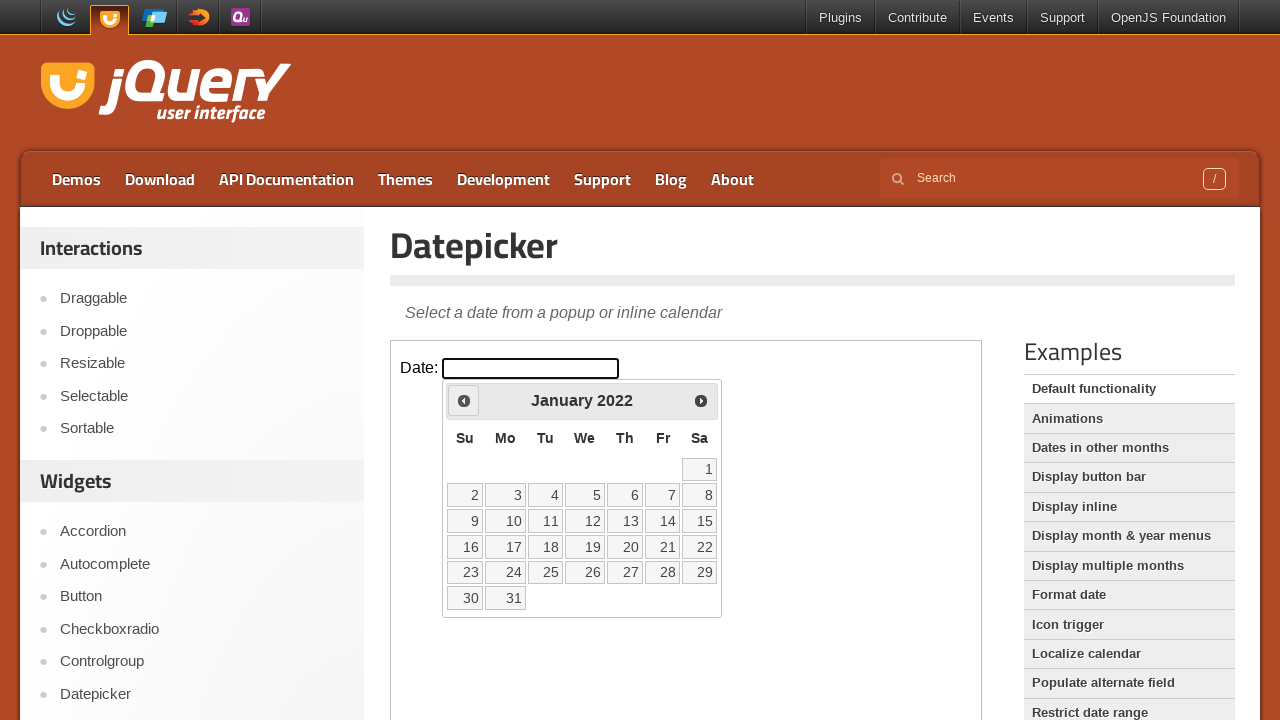

Navigated to previous month (currently January 2022) at (464, 400) on iframe >> nth=0 >> internal:control=enter-frame >> #ui-datepicker-div .ui-datepi
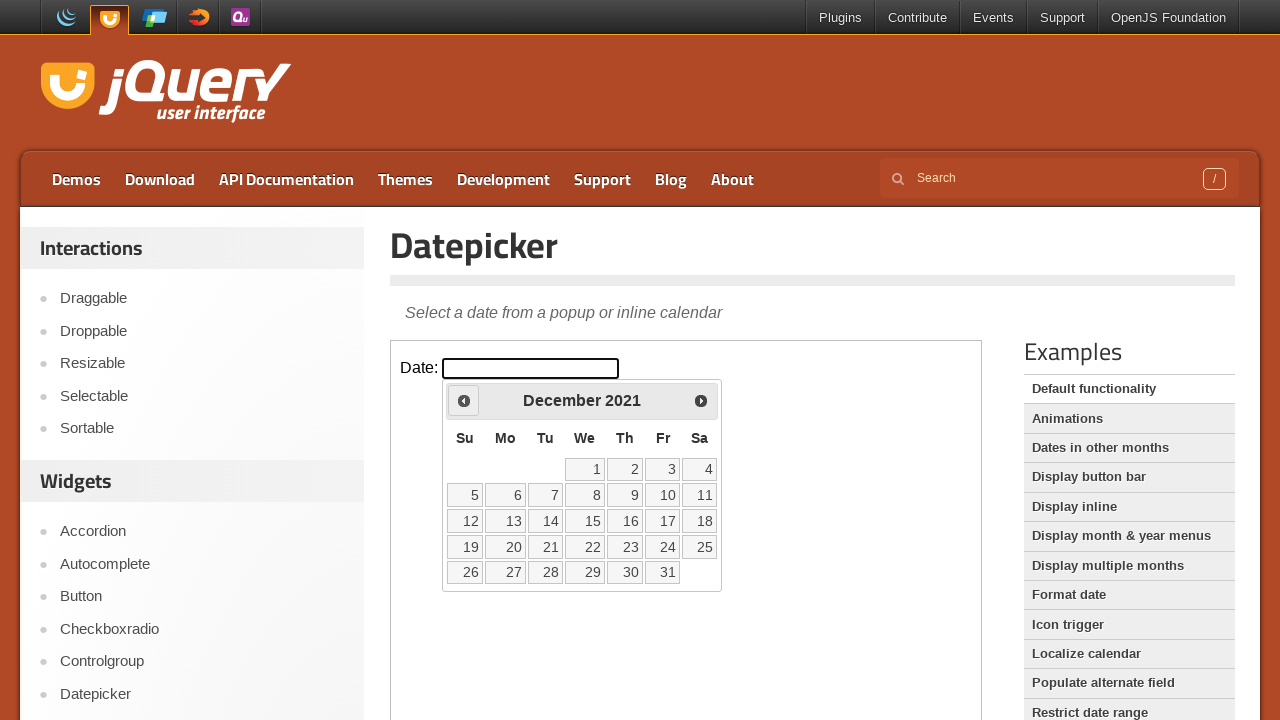

Navigated to previous month (currently December 2021) at (464, 400) on iframe >> nth=0 >> internal:control=enter-frame >> #ui-datepicker-div .ui-datepi
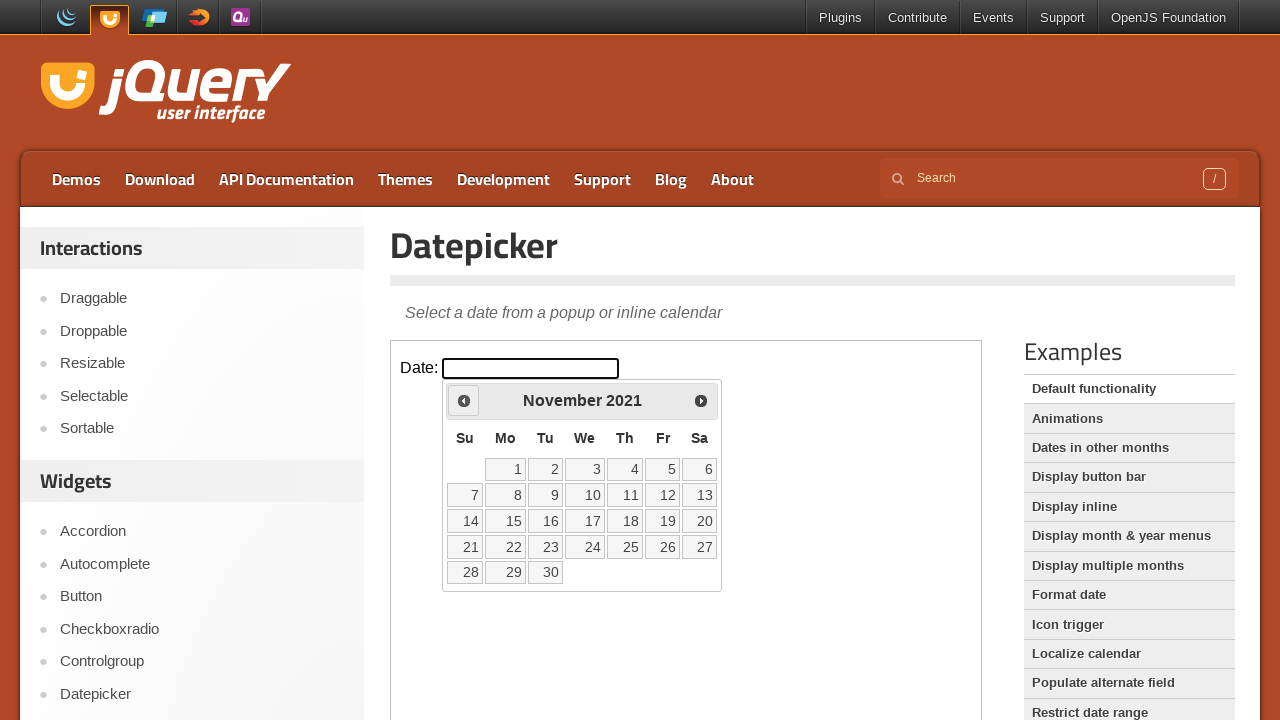

Navigated to previous month (currently November 2021) at (464, 400) on iframe >> nth=0 >> internal:control=enter-frame >> #ui-datepicker-div .ui-datepi
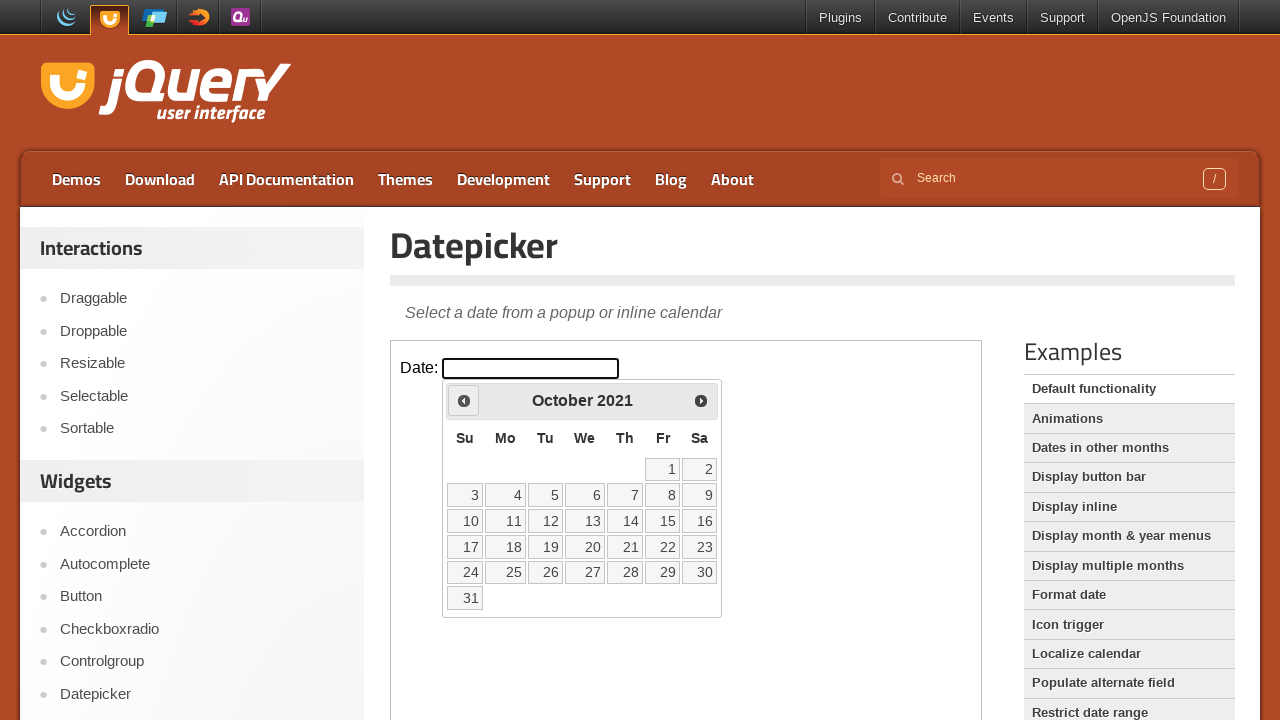

Navigated to previous month (currently October 2021) at (464, 400) on iframe >> nth=0 >> internal:control=enter-frame >> #ui-datepicker-div .ui-datepi
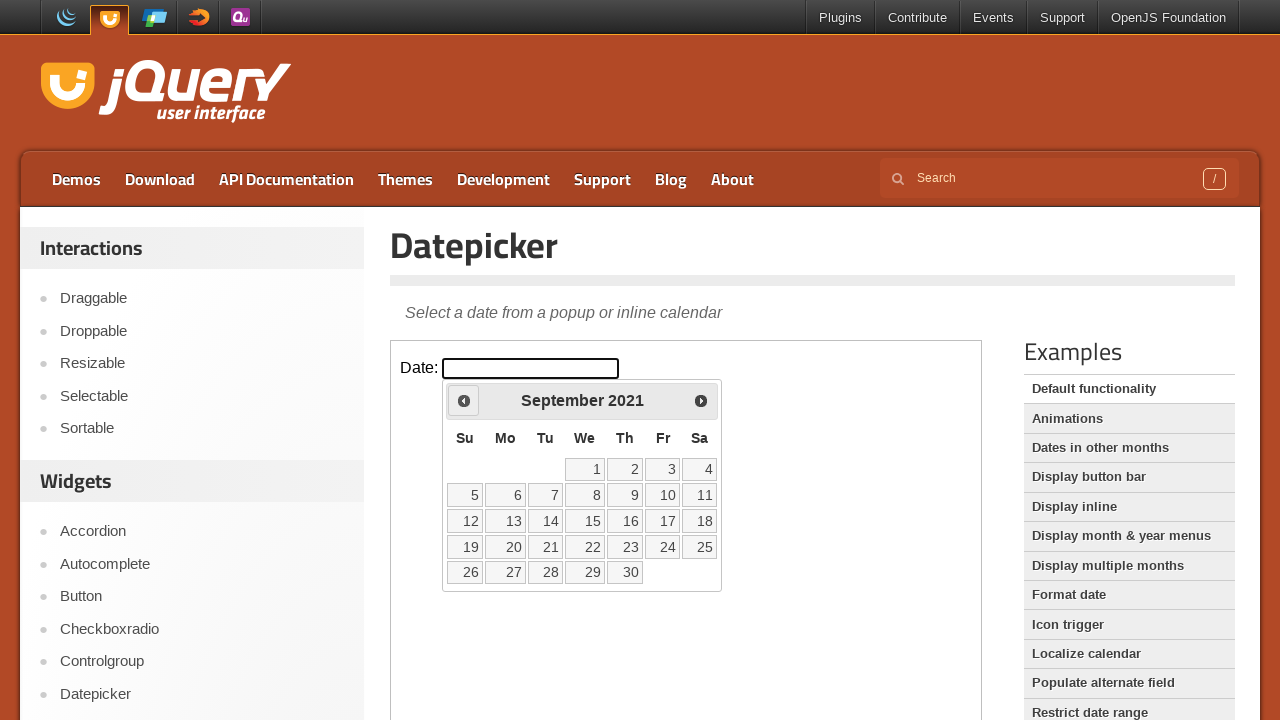

Navigated to previous month (currently September 2021) at (464, 400) on iframe >> nth=0 >> internal:control=enter-frame >> #ui-datepicker-div .ui-datepi
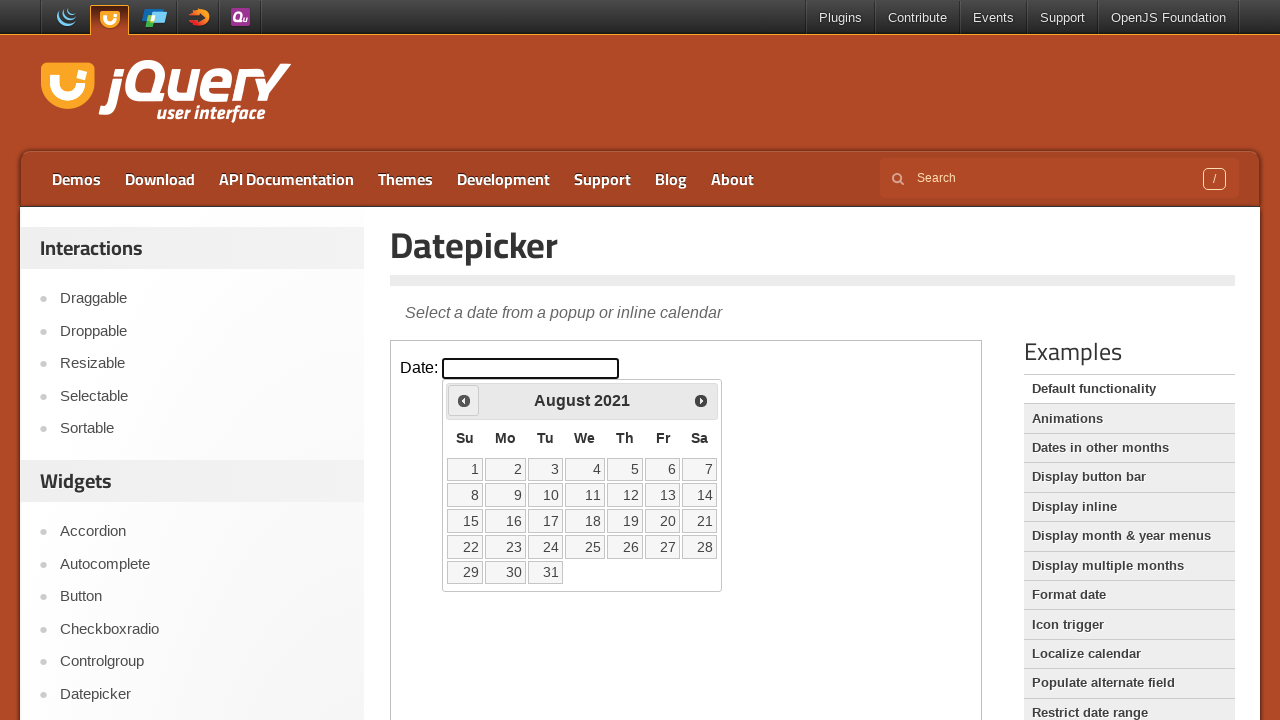

Navigated to previous month (currently August 2021) at (464, 400) on iframe >> nth=0 >> internal:control=enter-frame >> #ui-datepicker-div .ui-datepi
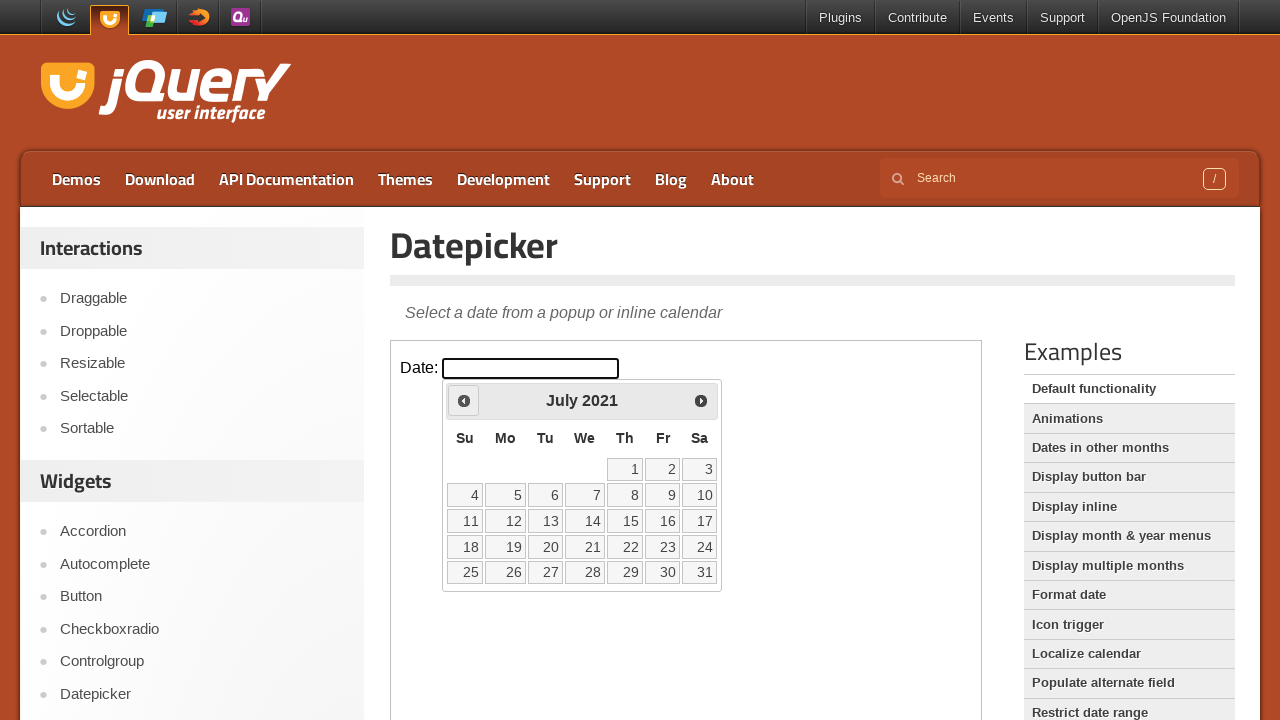

Navigated to previous month (currently July 2021) at (464, 400) on iframe >> nth=0 >> internal:control=enter-frame >> #ui-datepicker-div .ui-datepi
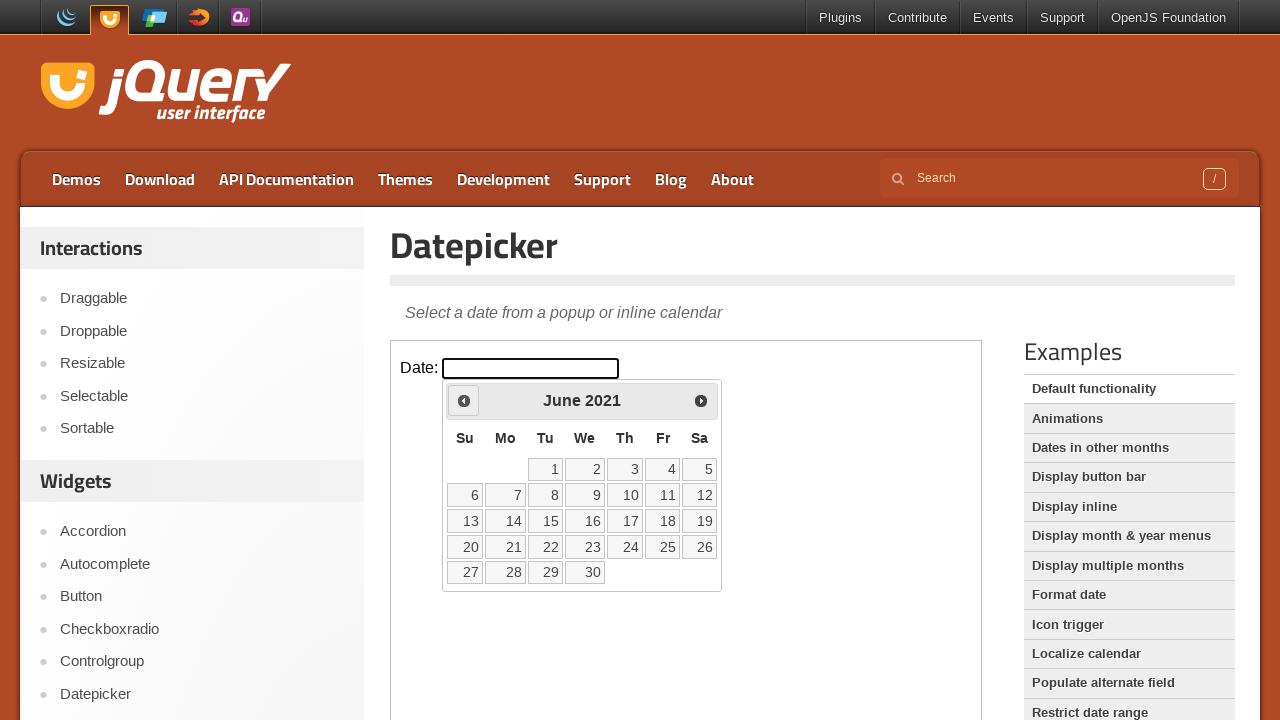

Navigated to previous month (currently June 2021) at (464, 400) on iframe >> nth=0 >> internal:control=enter-frame >> #ui-datepicker-div .ui-datepi
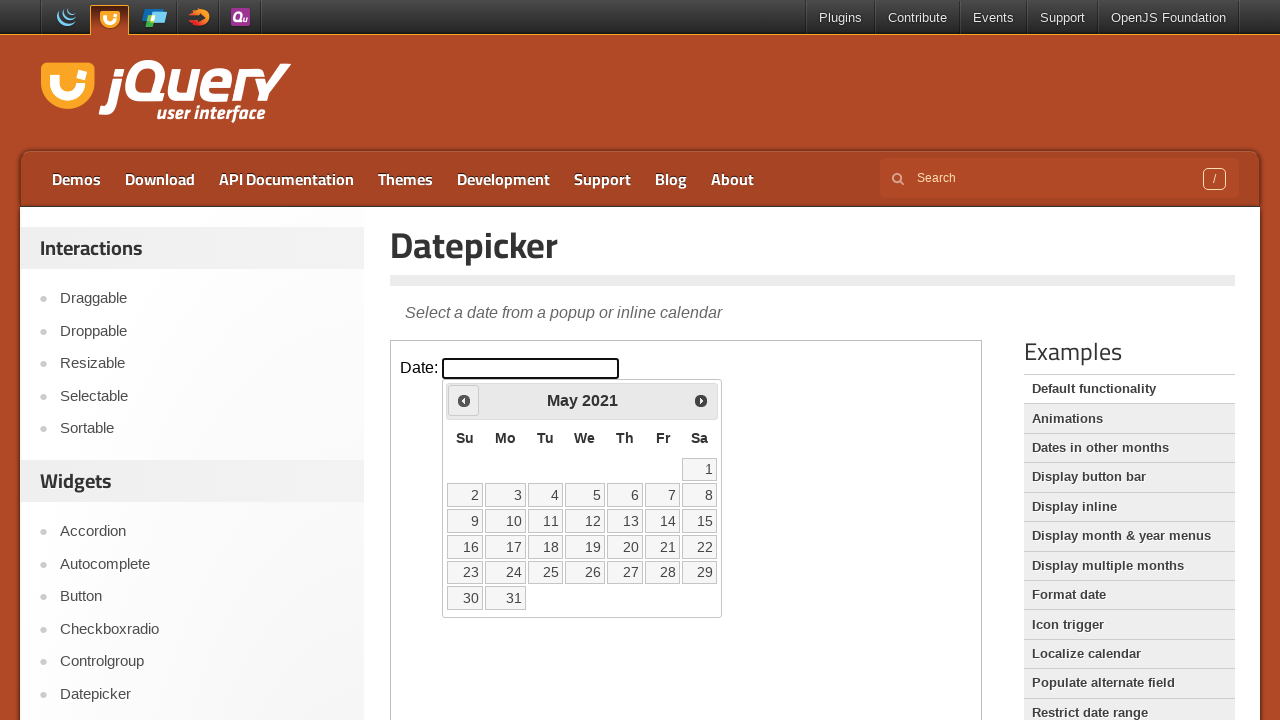

Navigated to previous month (currently May 2021) at (464, 400) on iframe >> nth=0 >> internal:control=enter-frame >> #ui-datepicker-div .ui-datepi
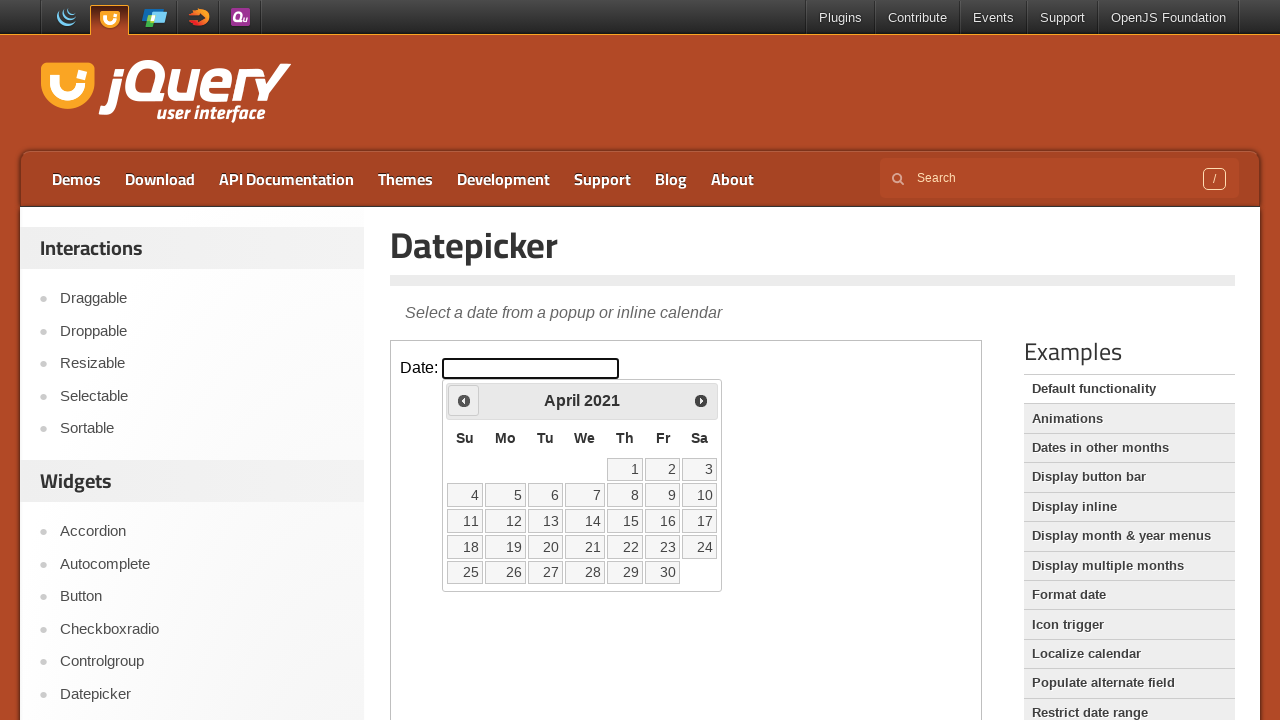

Navigated to previous month (currently April 2021) at (464, 400) on iframe >> nth=0 >> internal:control=enter-frame >> #ui-datepicker-div .ui-datepi
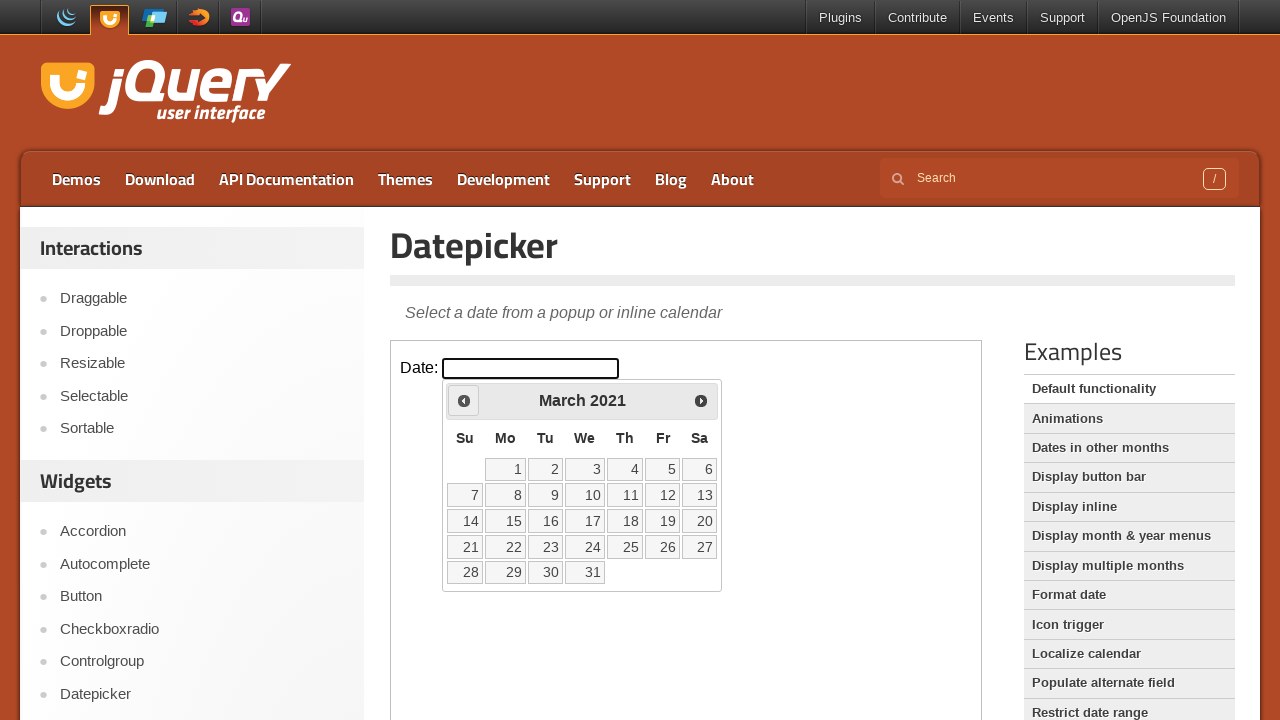

Navigated to previous month (currently March 2021) at (464, 400) on iframe >> nth=0 >> internal:control=enter-frame >> #ui-datepicker-div .ui-datepi
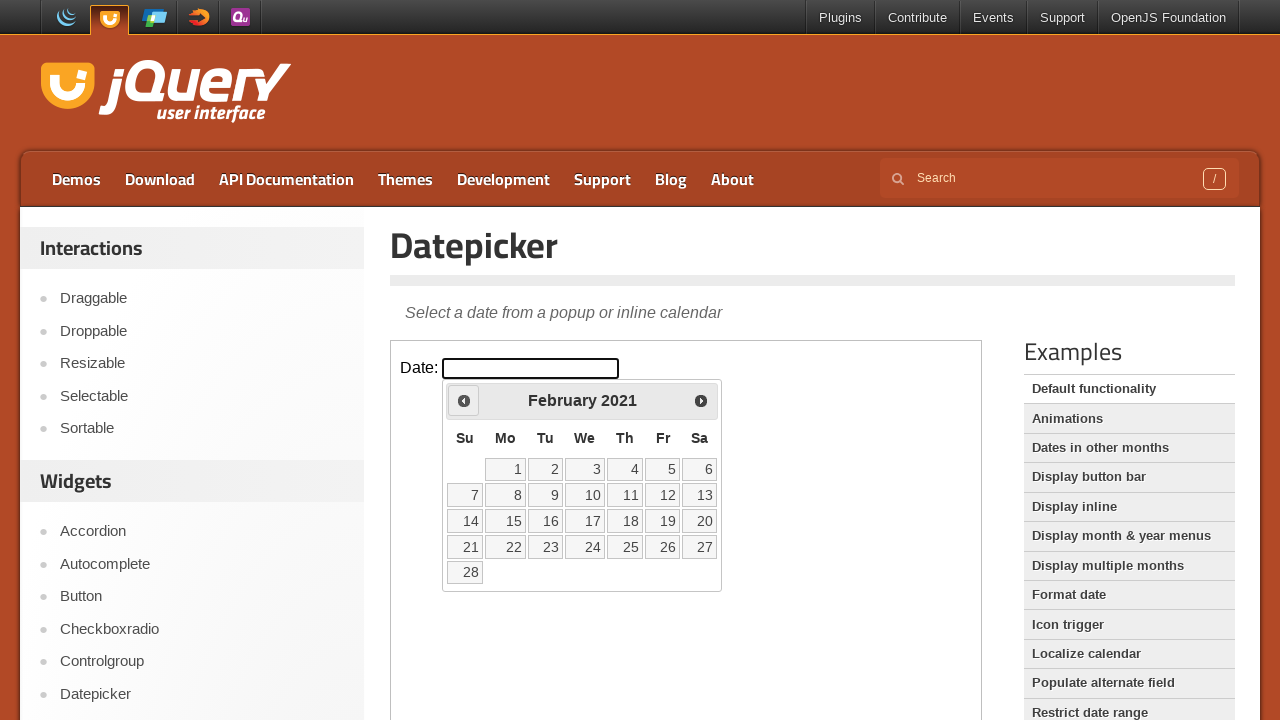

Navigated to previous month (currently February 2021) at (464, 400) on iframe >> nth=0 >> internal:control=enter-frame >> #ui-datepicker-div .ui-datepi
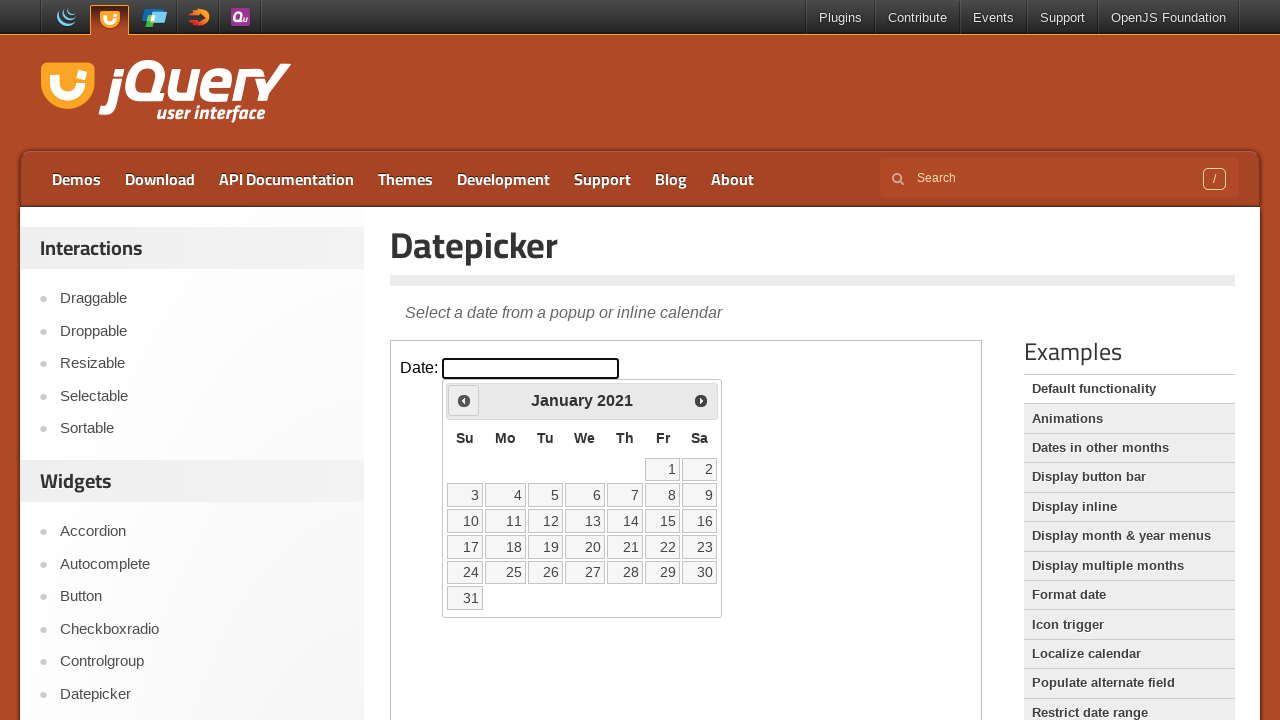

Navigated to previous month (currently January 2021) at (464, 400) on iframe >> nth=0 >> internal:control=enter-frame >> #ui-datepicker-div .ui-datepi
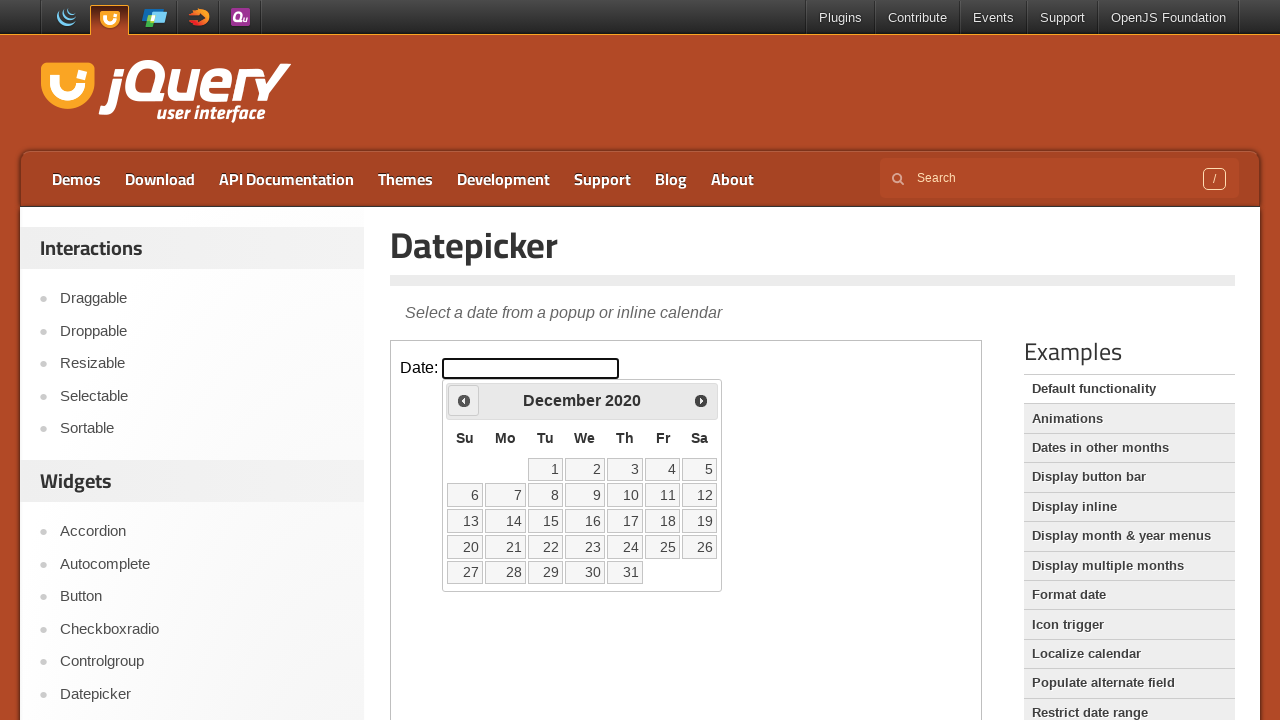

Navigated to previous month (currently December 2020) at (464, 400) on iframe >> nth=0 >> internal:control=enter-frame >> #ui-datepicker-div .ui-datepi
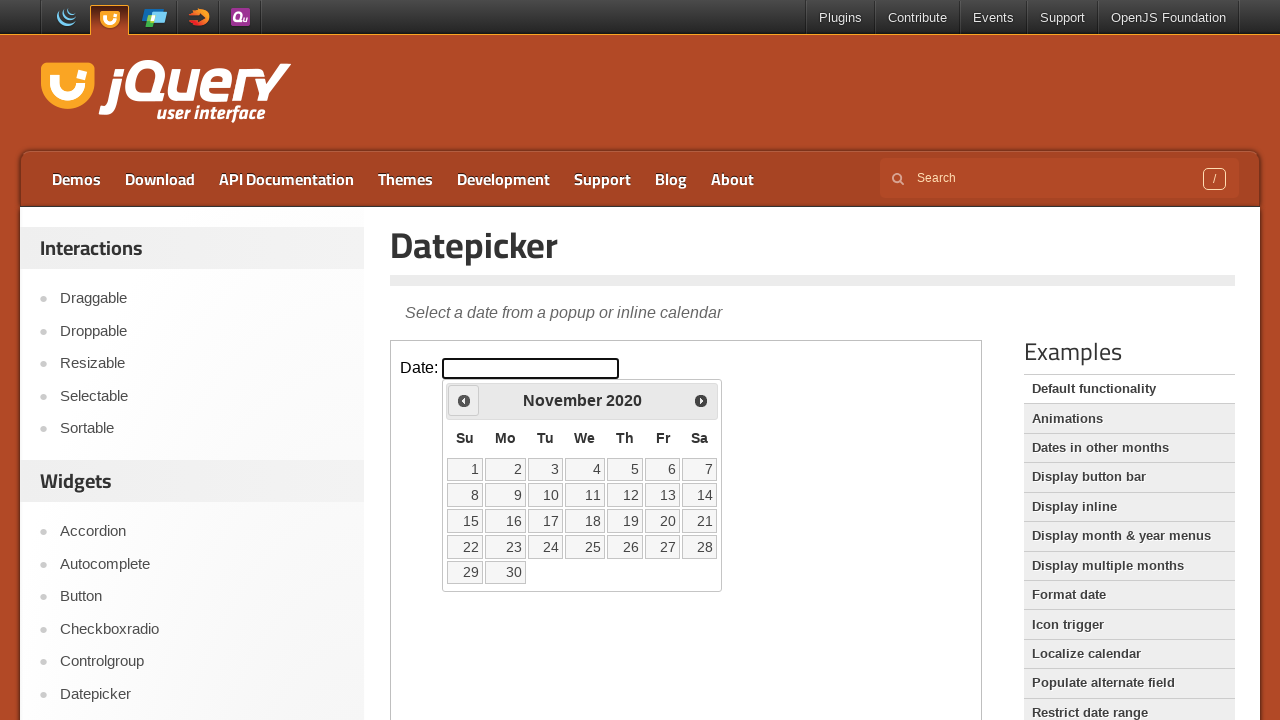

Navigated to previous month (currently November 2020) at (464, 400) on iframe >> nth=0 >> internal:control=enter-frame >> #ui-datepicker-div .ui-datepi
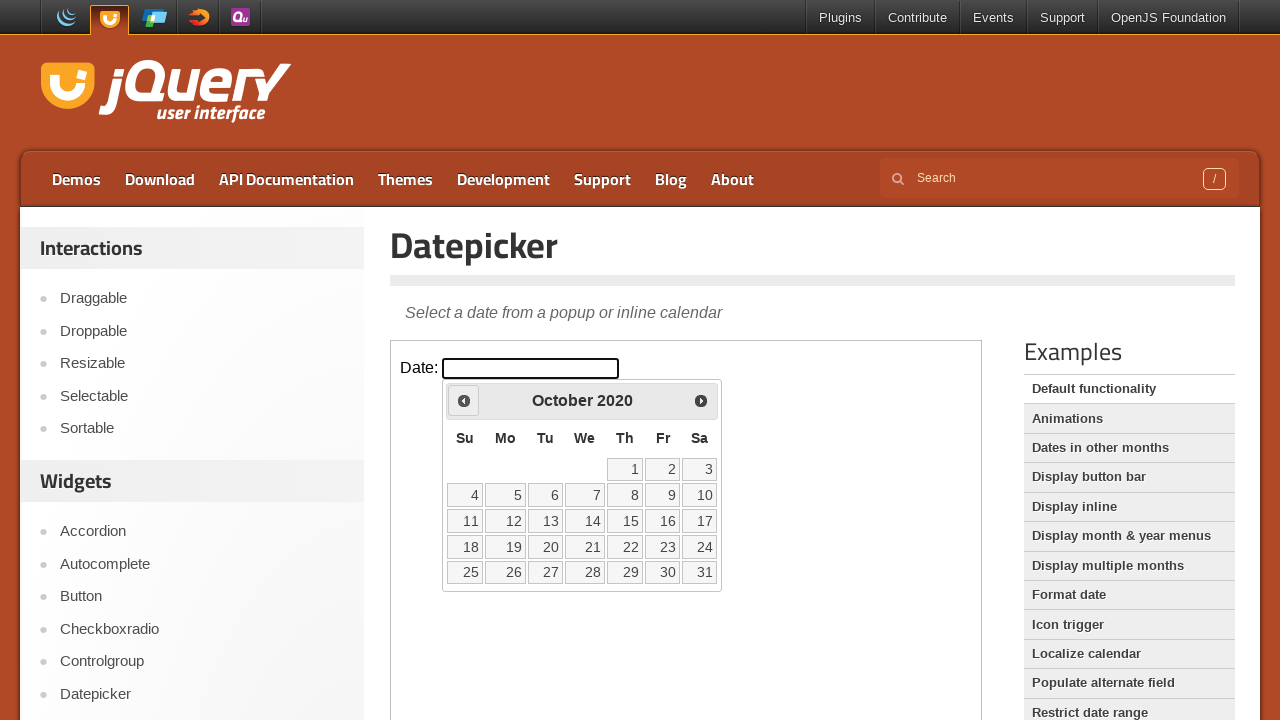

Navigated to previous month (currently October 2020) at (464, 400) on iframe >> nth=0 >> internal:control=enter-frame >> #ui-datepicker-div .ui-datepi
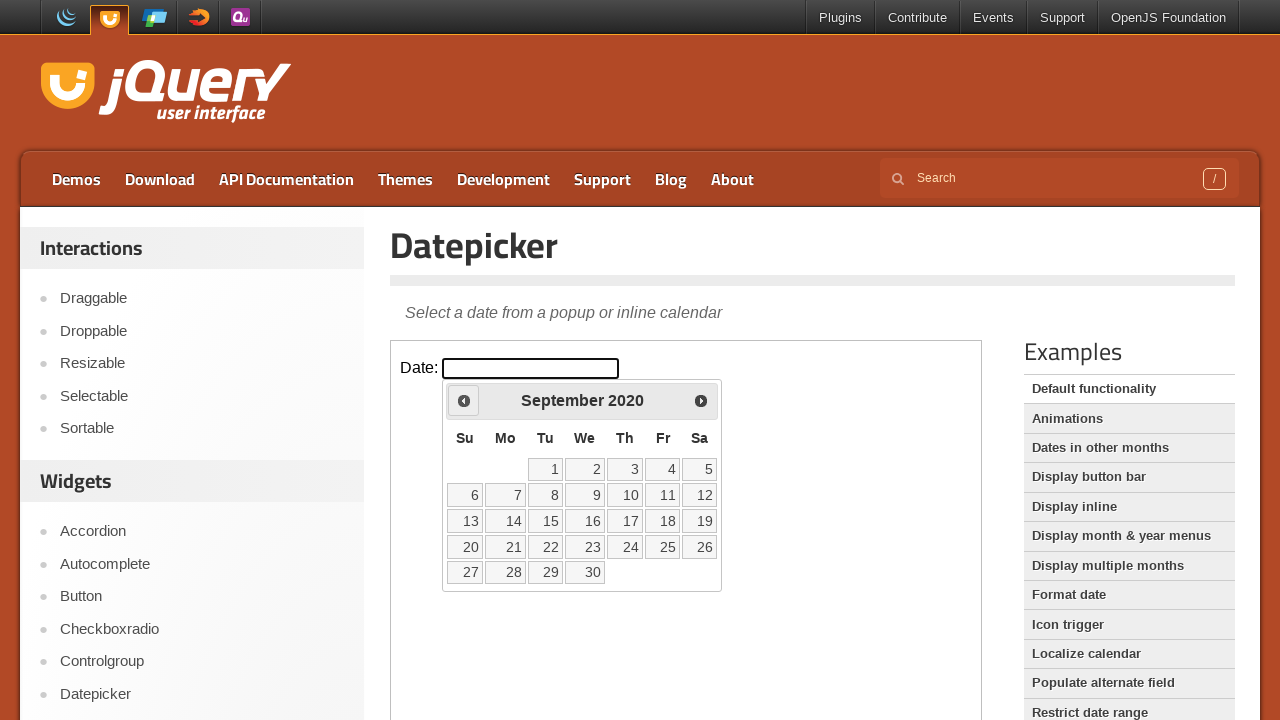

Navigated to previous month (currently September 2020) at (464, 400) on iframe >> nth=0 >> internal:control=enter-frame >> #ui-datepicker-div .ui-datepi
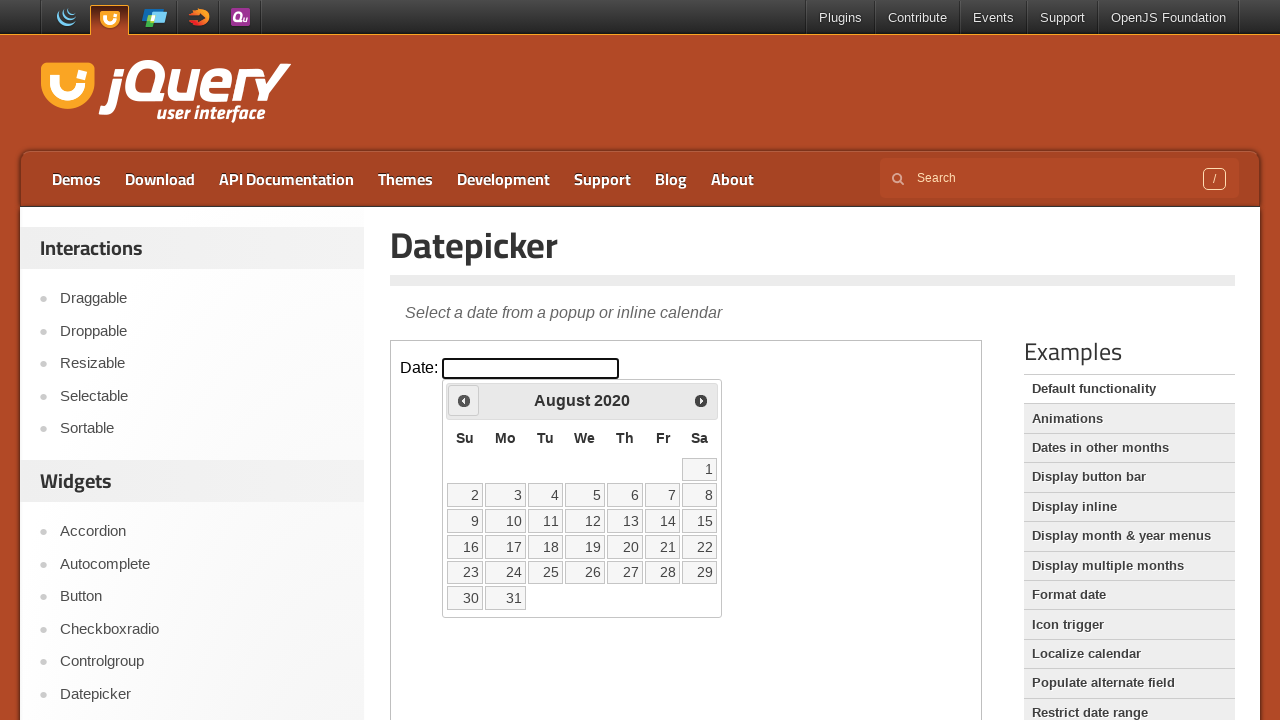

Navigated to previous month (currently August 2020) at (464, 400) on iframe >> nth=0 >> internal:control=enter-frame >> #ui-datepicker-div .ui-datepi
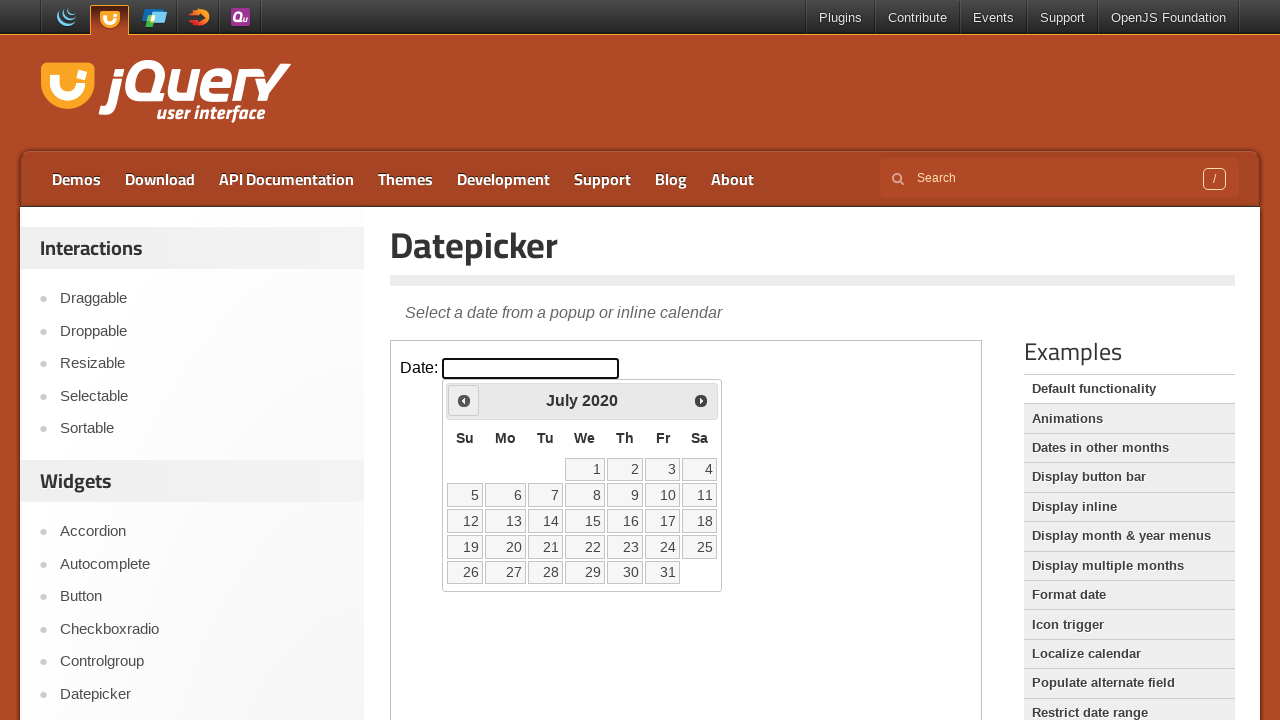

Navigated to previous month (currently July 2020) at (464, 400) on iframe >> nth=0 >> internal:control=enter-frame >> #ui-datepicker-div .ui-datepi
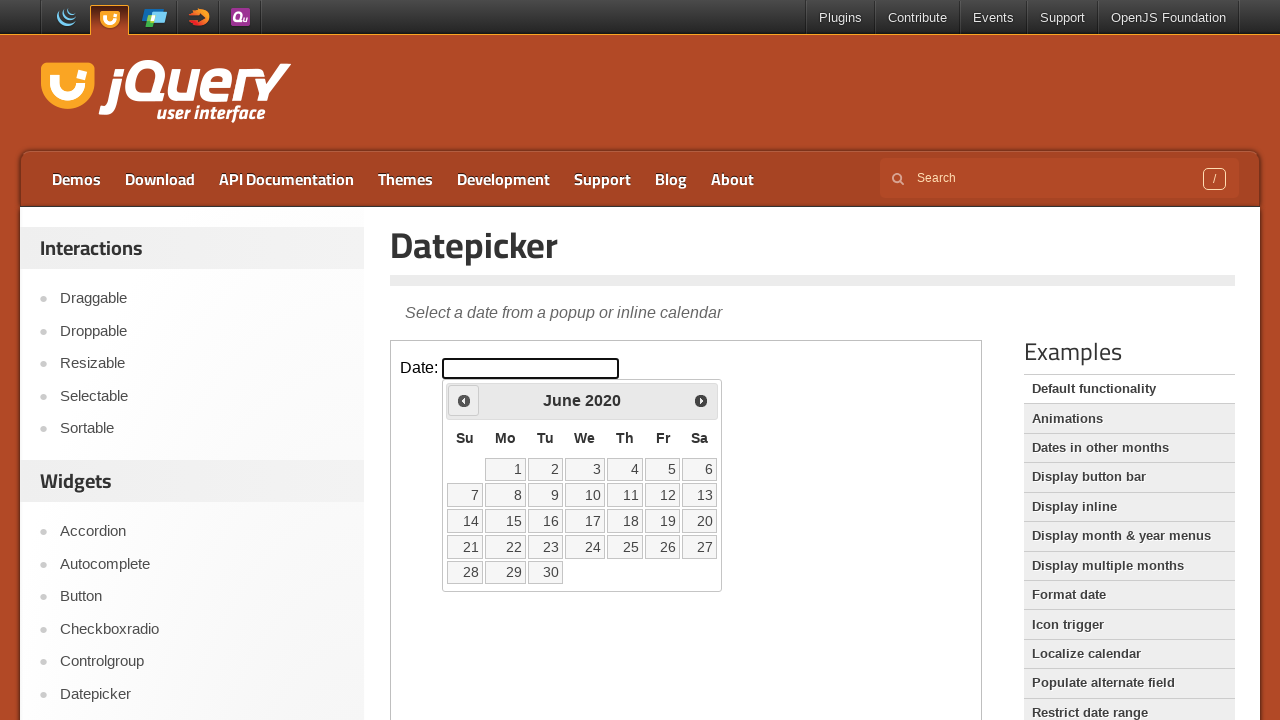

Navigated to previous month (currently June 2020) at (464, 400) on iframe >> nth=0 >> internal:control=enter-frame >> #ui-datepicker-div .ui-datepi
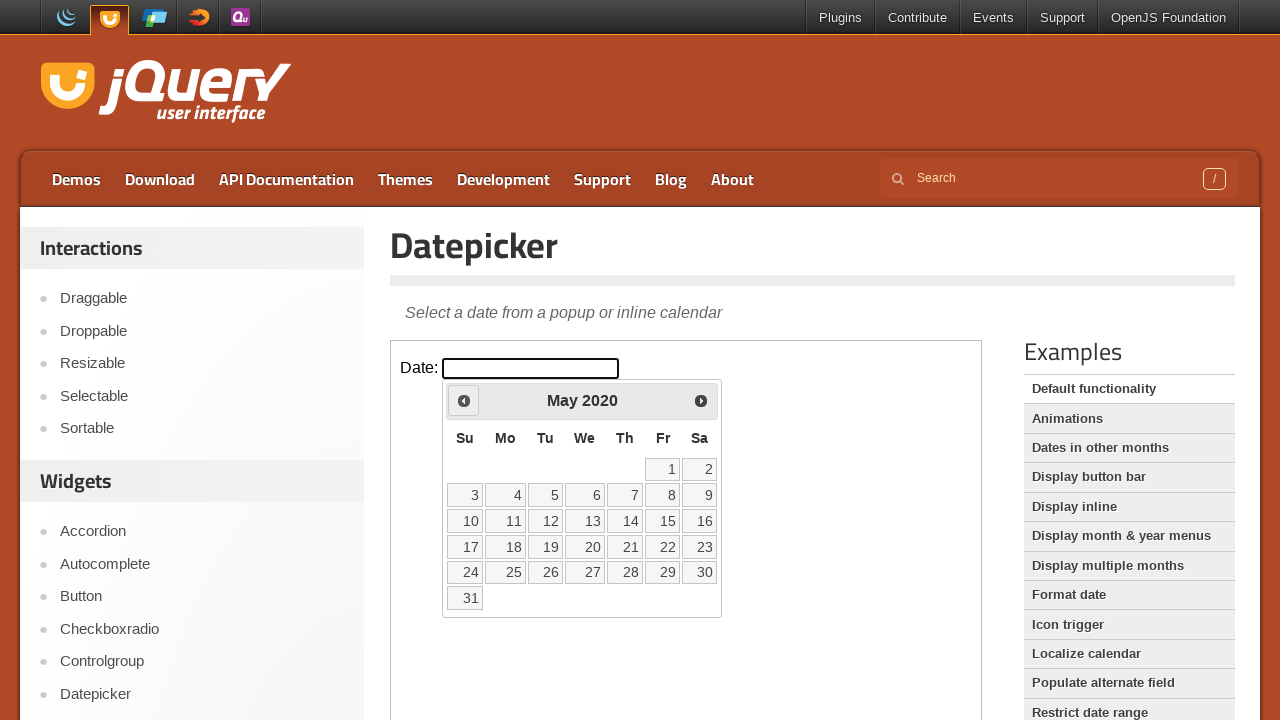

Reached target month 'May' and year '2020'
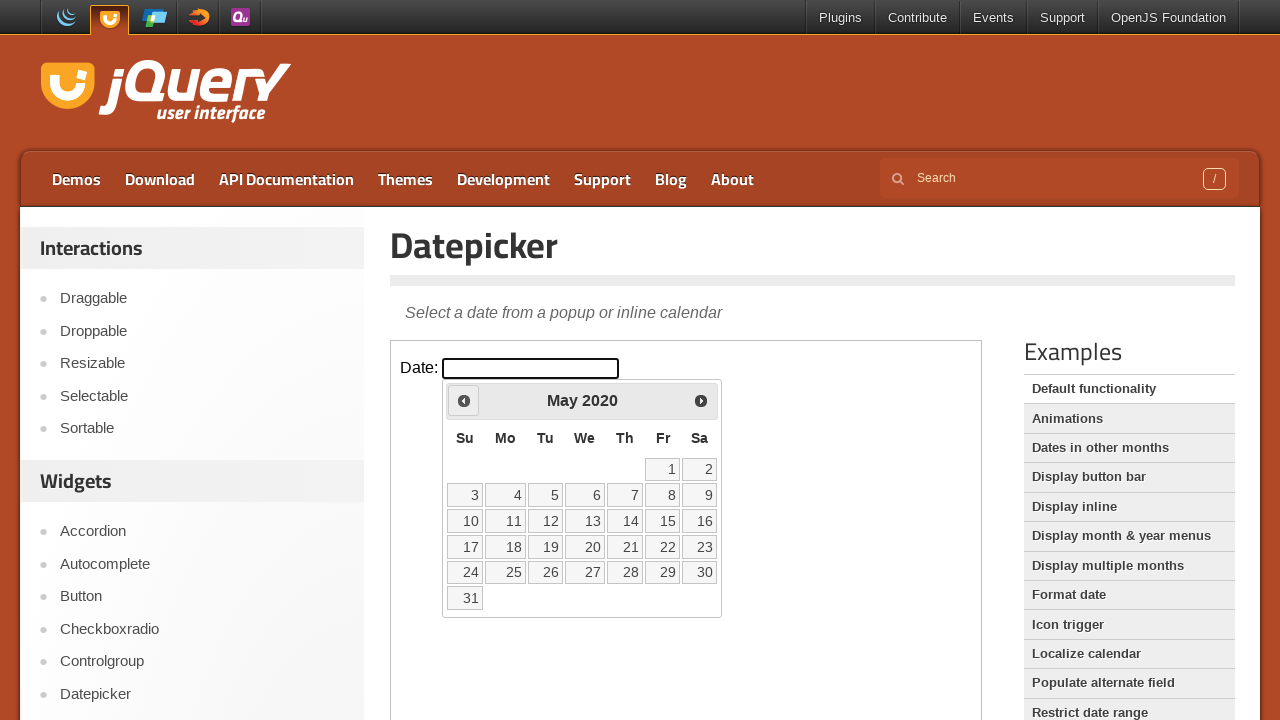

Selected date 20 from the datepicker calendar at (585, 547) on iframe >> nth=0 >> internal:control=enter-frame >> #ui-datepicker-div td >> text
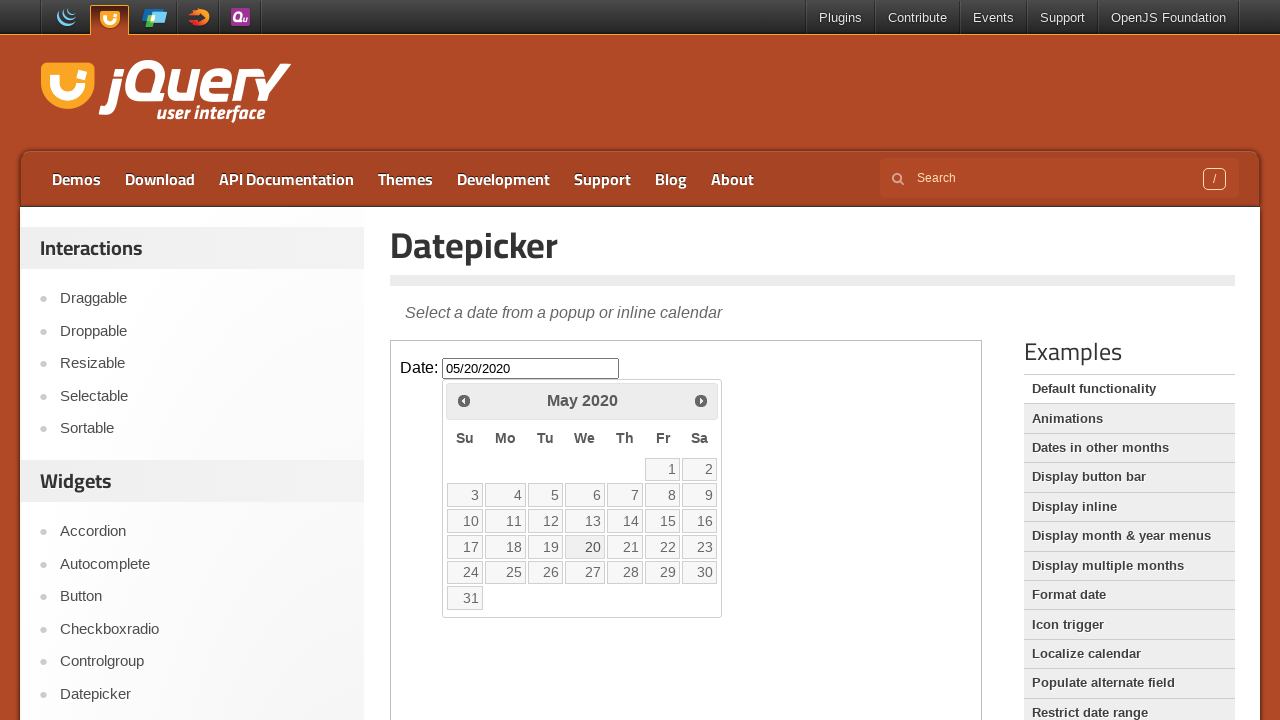

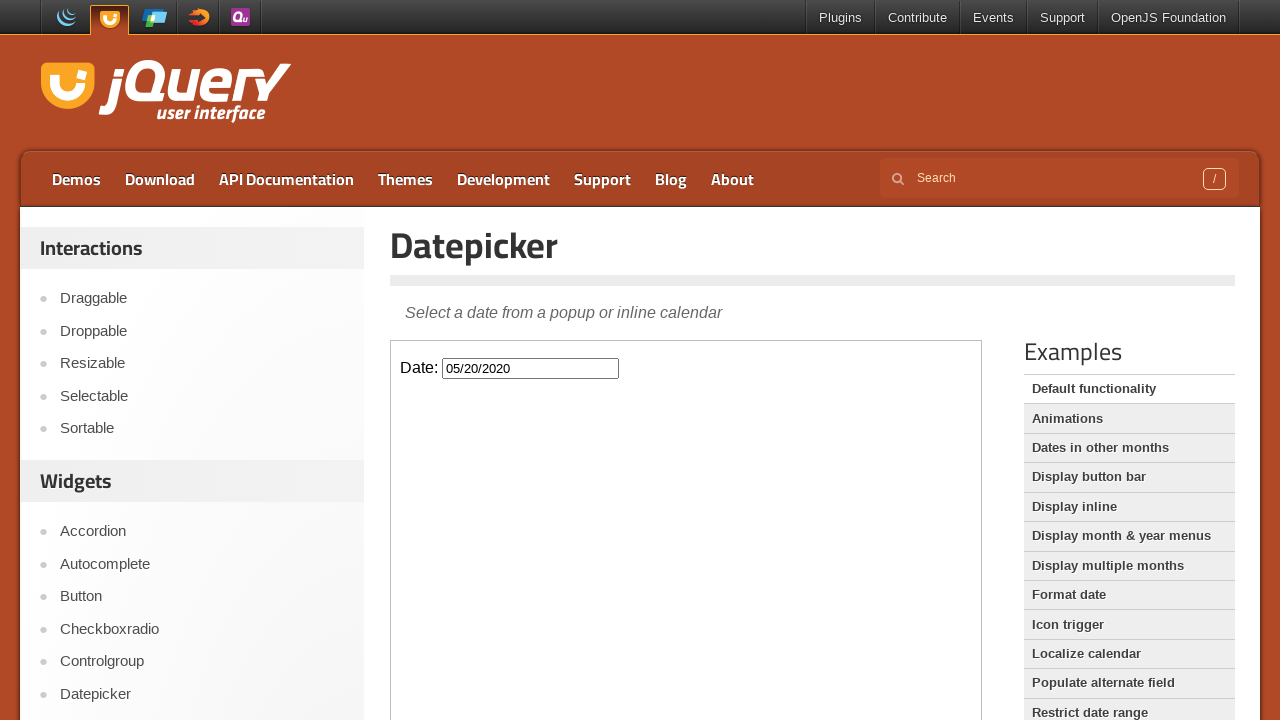